Tests filling out a large form with multiple text inputs by entering the same value in all text fields and submitting the form via button click.

Starting URL: http://suninjuly.github.io/huge_form.html

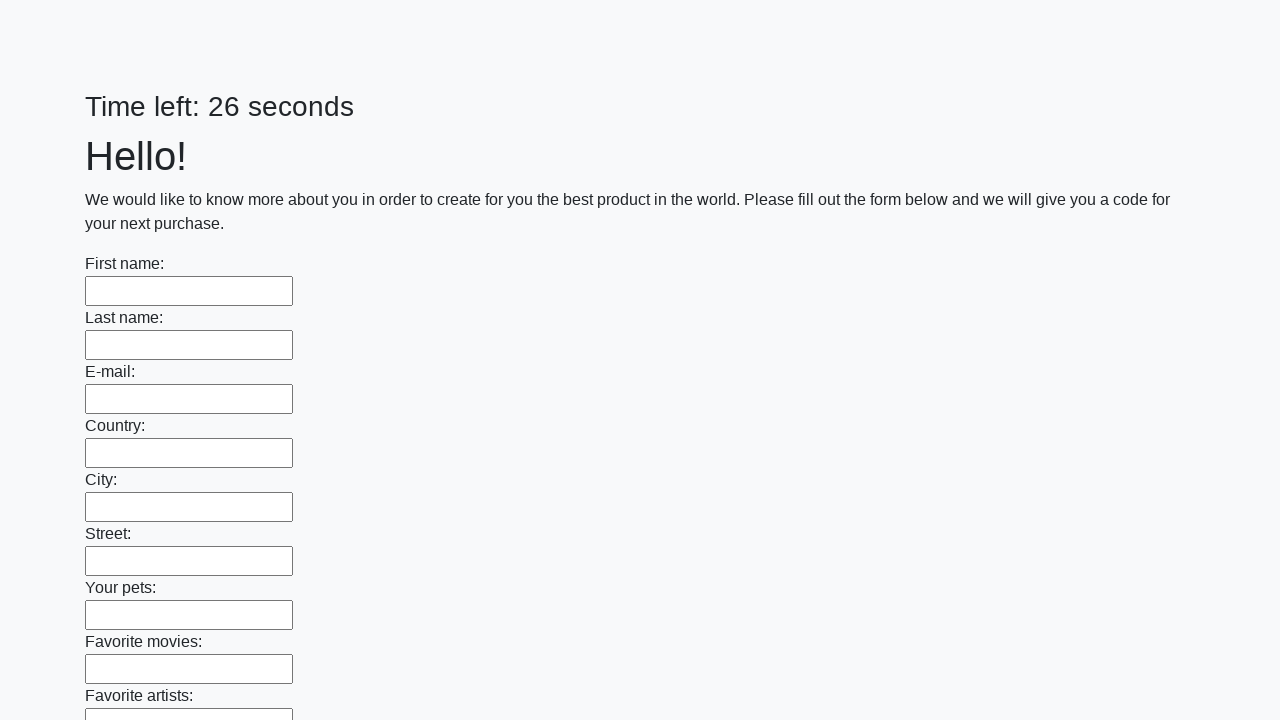

Located all text input fields on the form
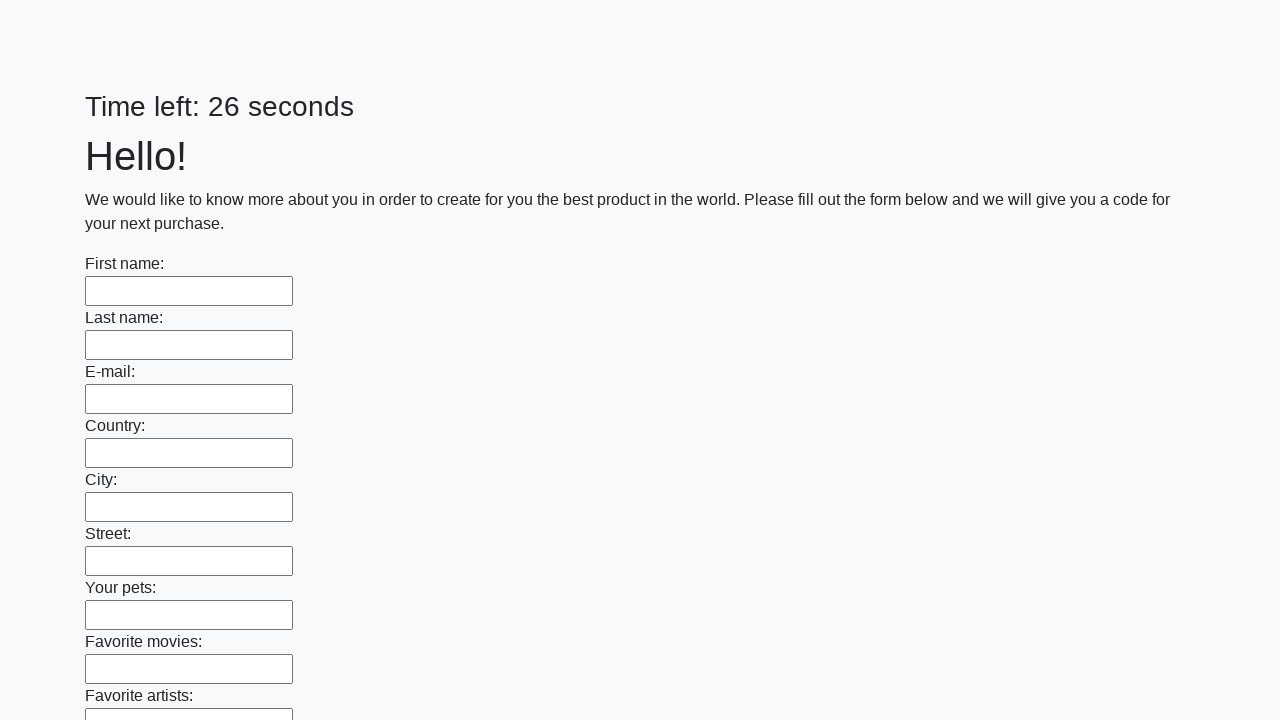

Counted 100 text input fields
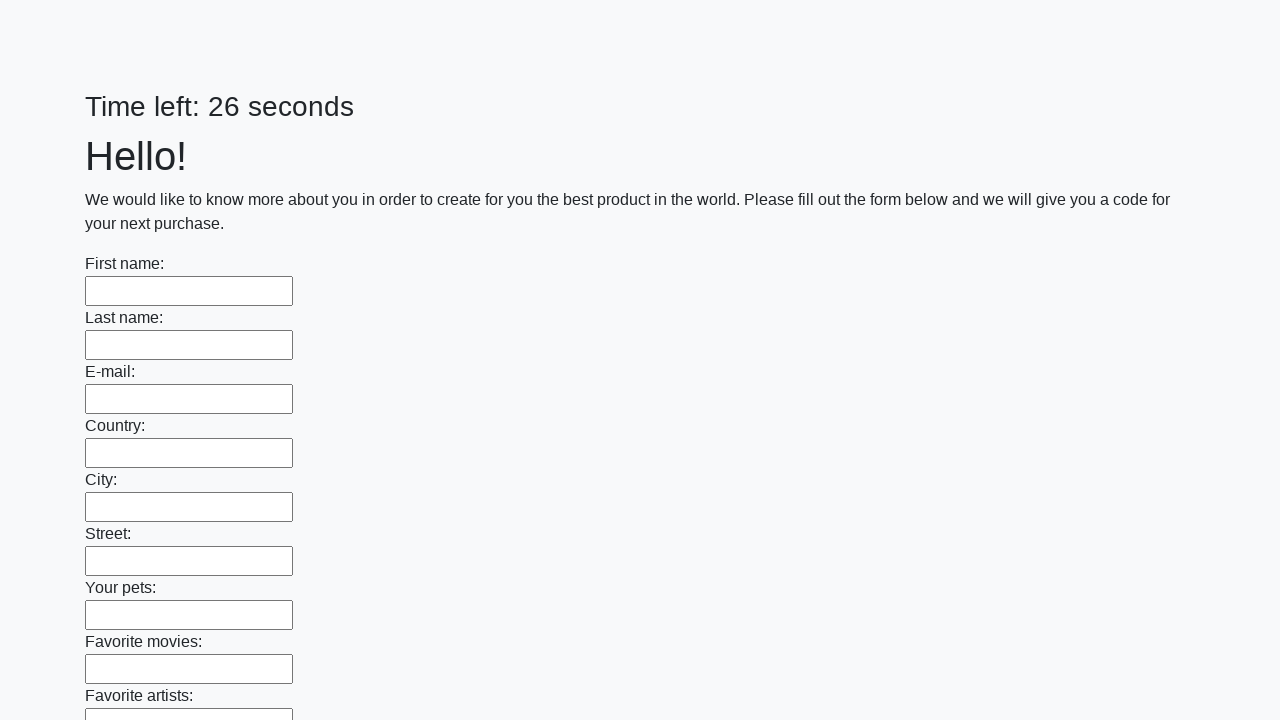

Filled text input field 1 of 100 with 'TestAnswer123' on [type=text] >> nth=0
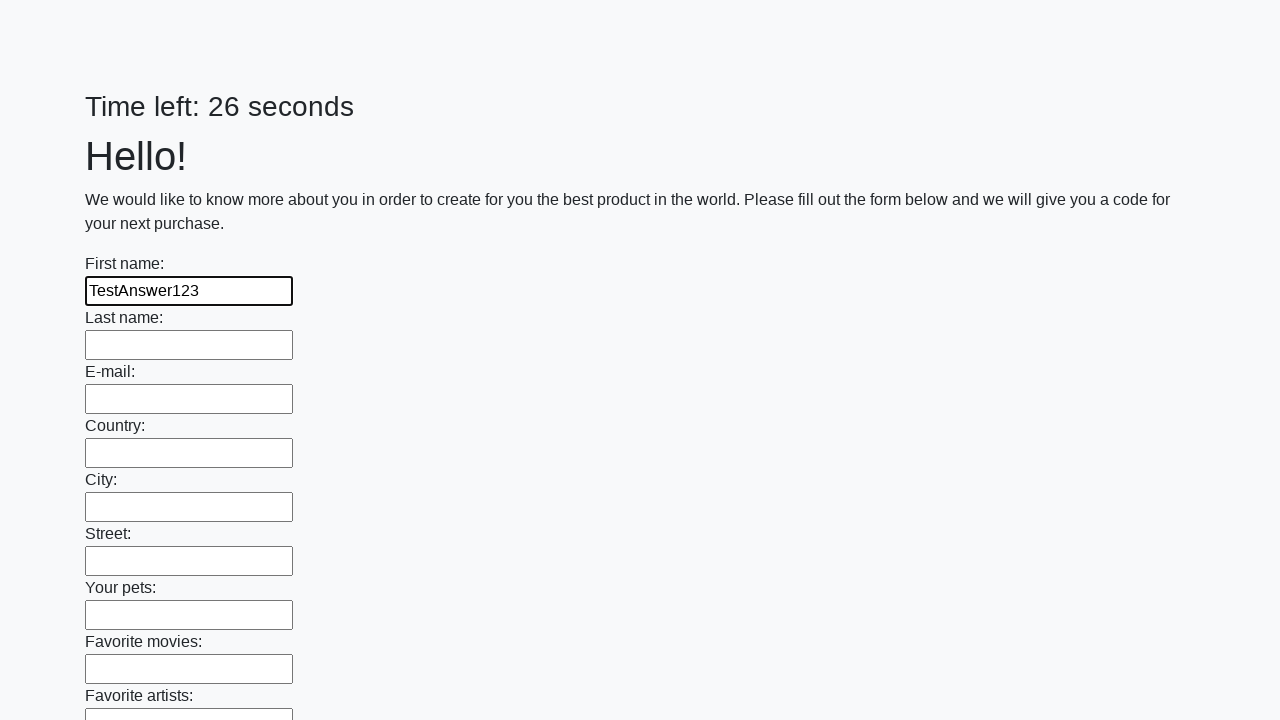

Filled text input field 2 of 100 with 'TestAnswer123' on [type=text] >> nth=1
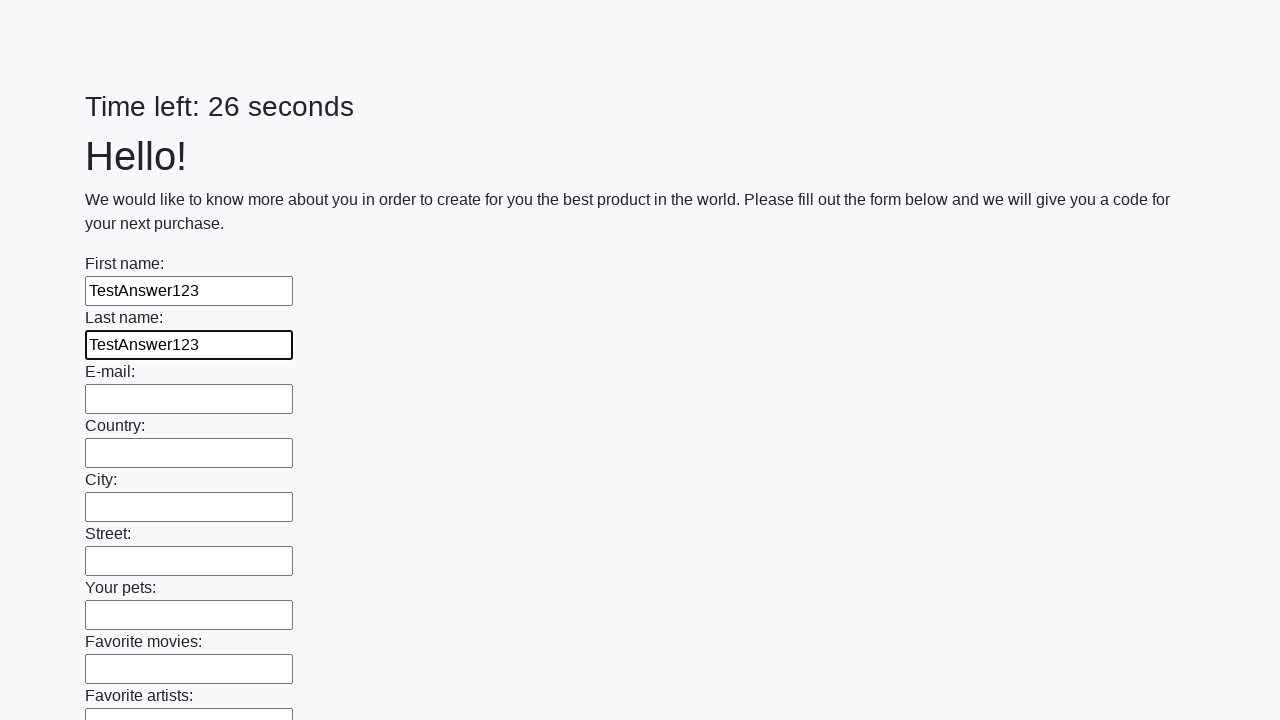

Filled text input field 3 of 100 with 'TestAnswer123' on [type=text] >> nth=2
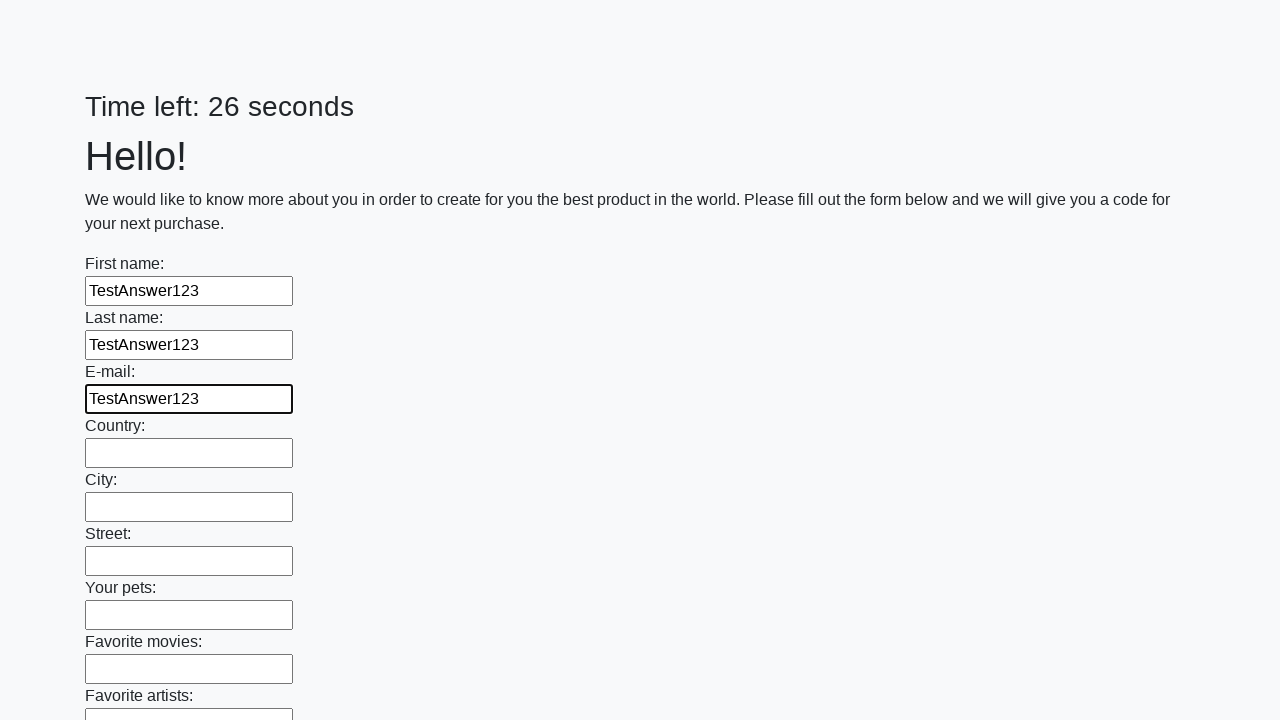

Filled text input field 4 of 100 with 'TestAnswer123' on [type=text] >> nth=3
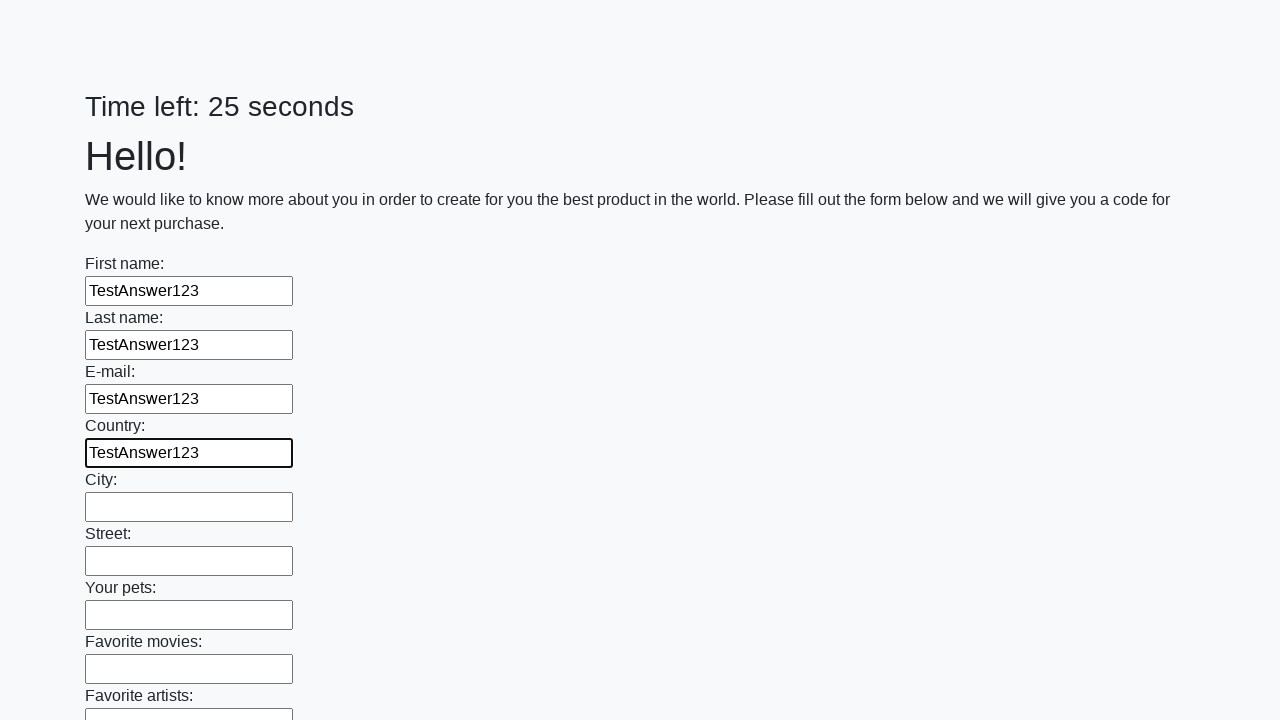

Filled text input field 5 of 100 with 'TestAnswer123' on [type=text] >> nth=4
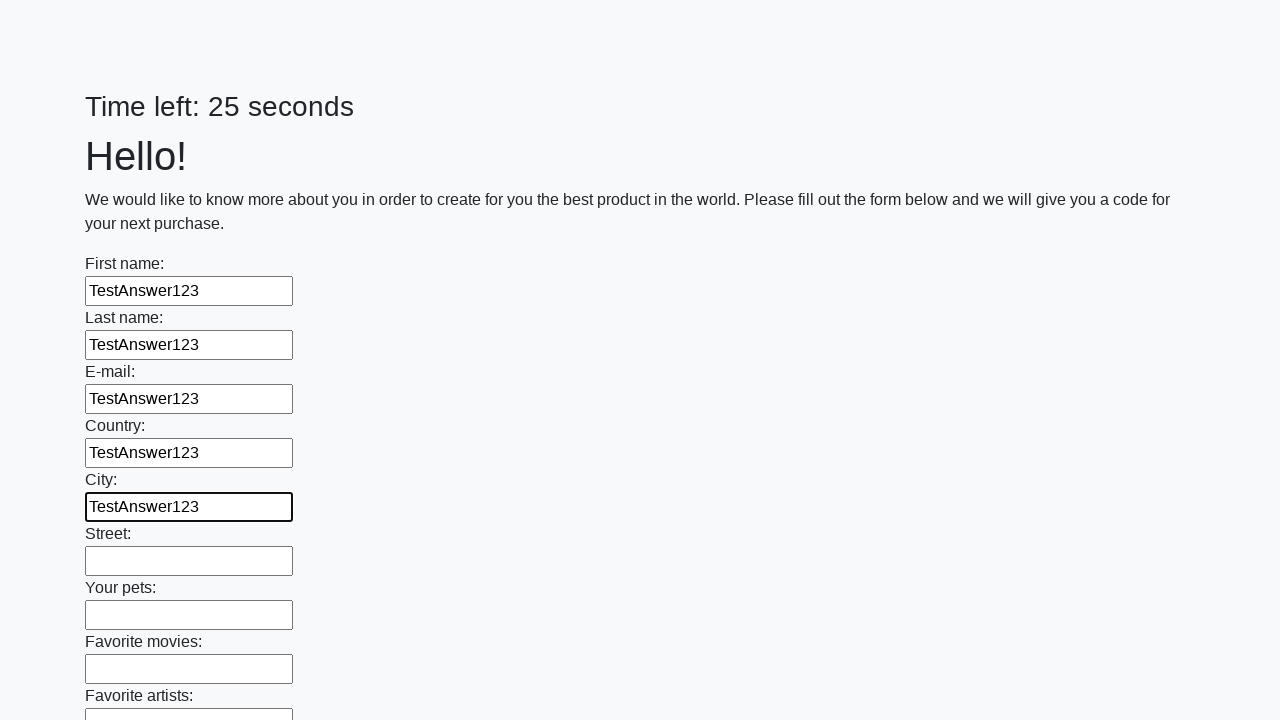

Filled text input field 6 of 100 with 'TestAnswer123' on [type=text] >> nth=5
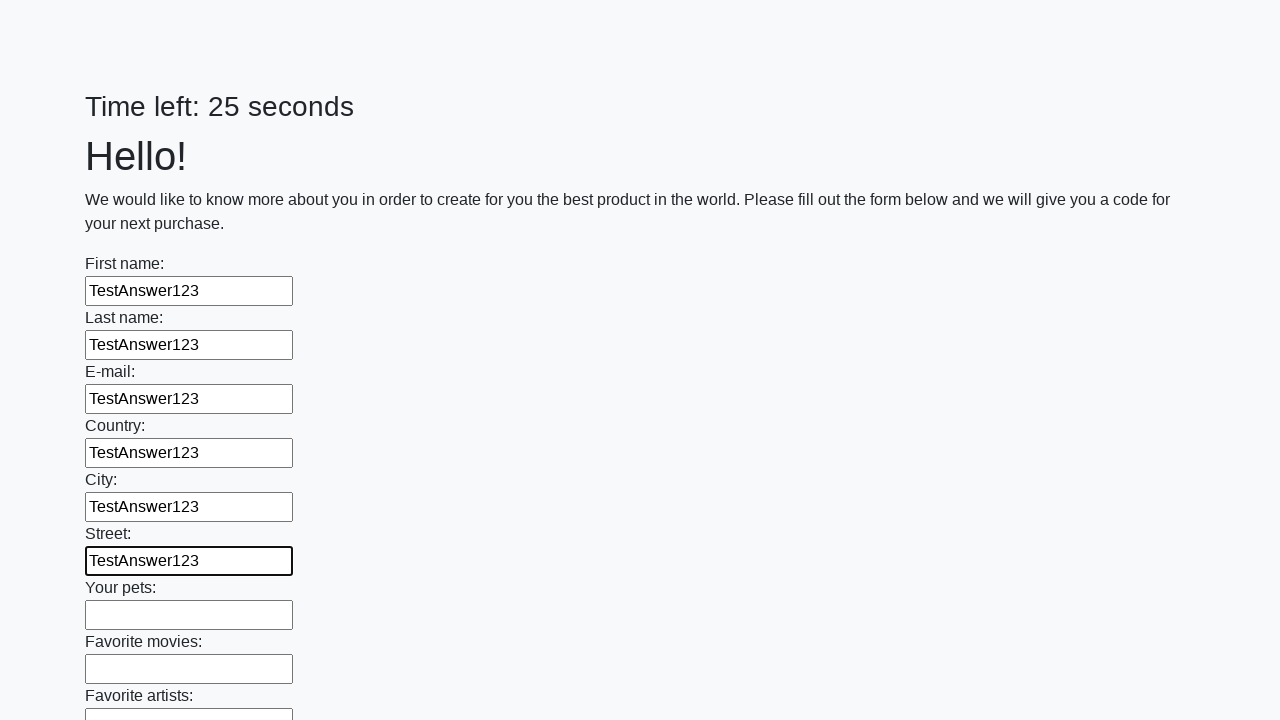

Filled text input field 7 of 100 with 'TestAnswer123' on [type=text] >> nth=6
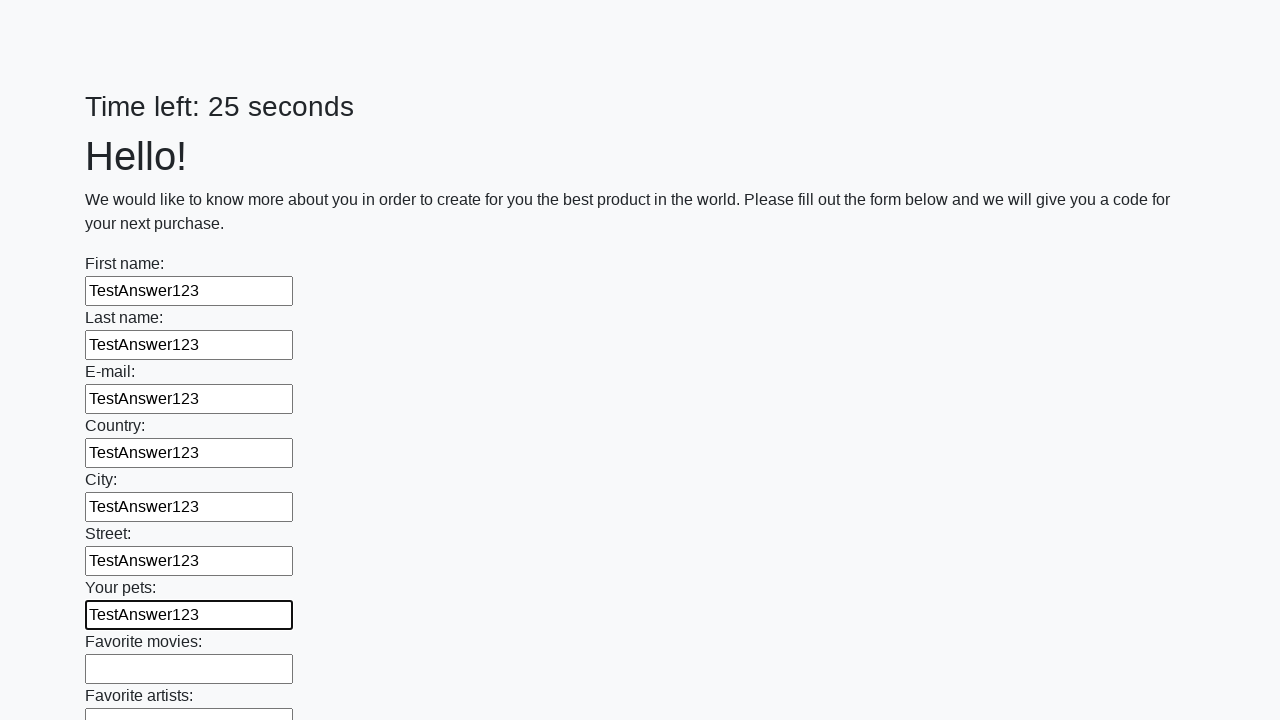

Filled text input field 8 of 100 with 'TestAnswer123' on [type=text] >> nth=7
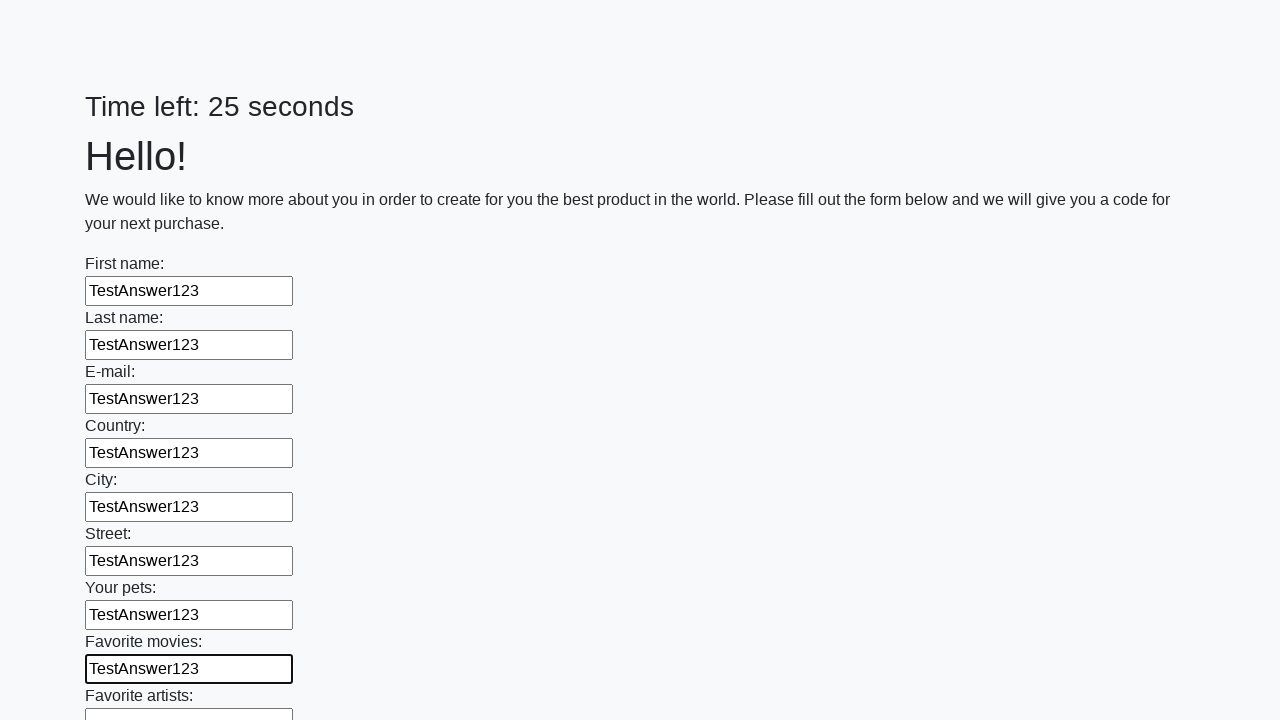

Filled text input field 9 of 100 with 'TestAnswer123' on [type=text] >> nth=8
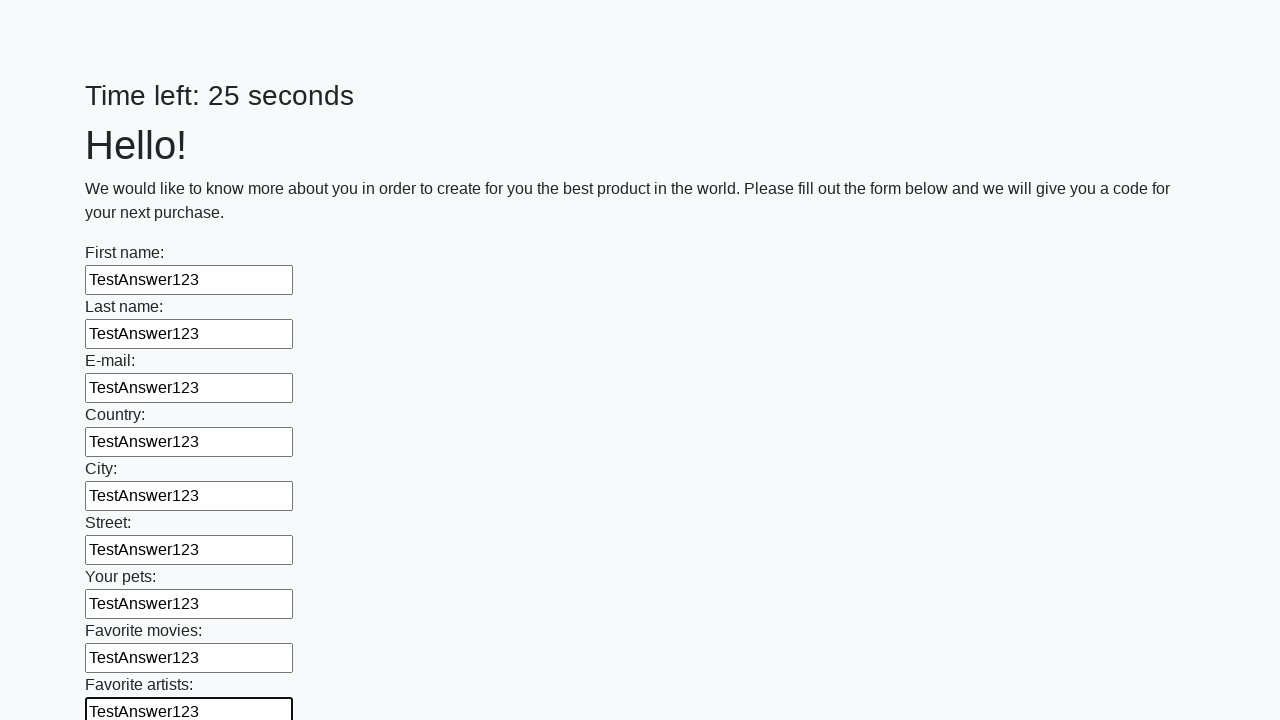

Filled text input field 10 of 100 with 'TestAnswer123' on [type=text] >> nth=9
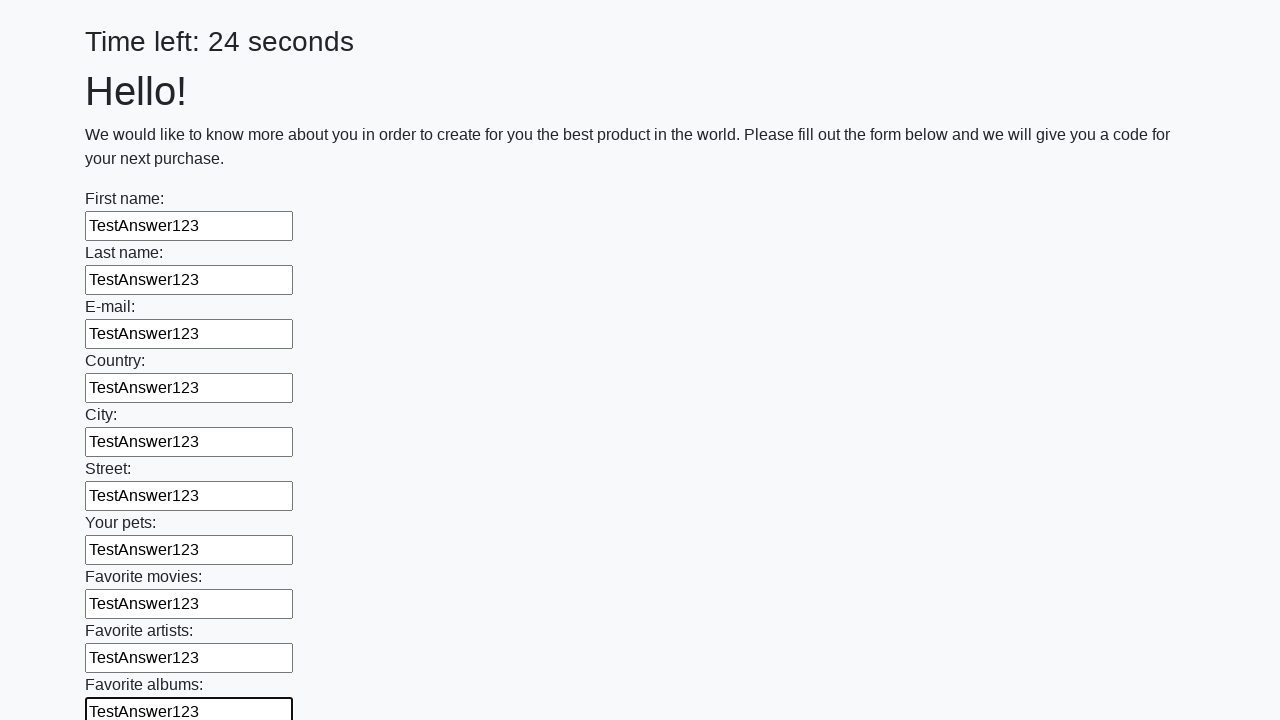

Filled text input field 11 of 100 with 'TestAnswer123' on [type=text] >> nth=10
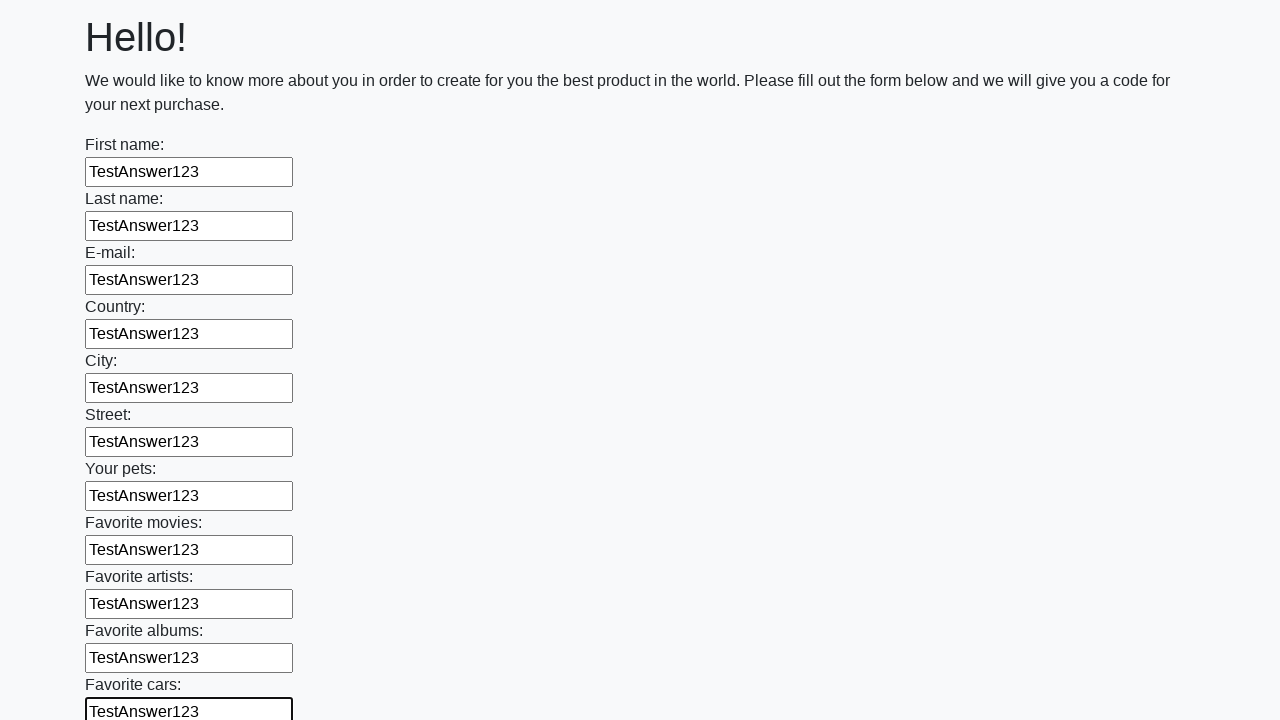

Filled text input field 12 of 100 with 'TestAnswer123' on [type=text] >> nth=11
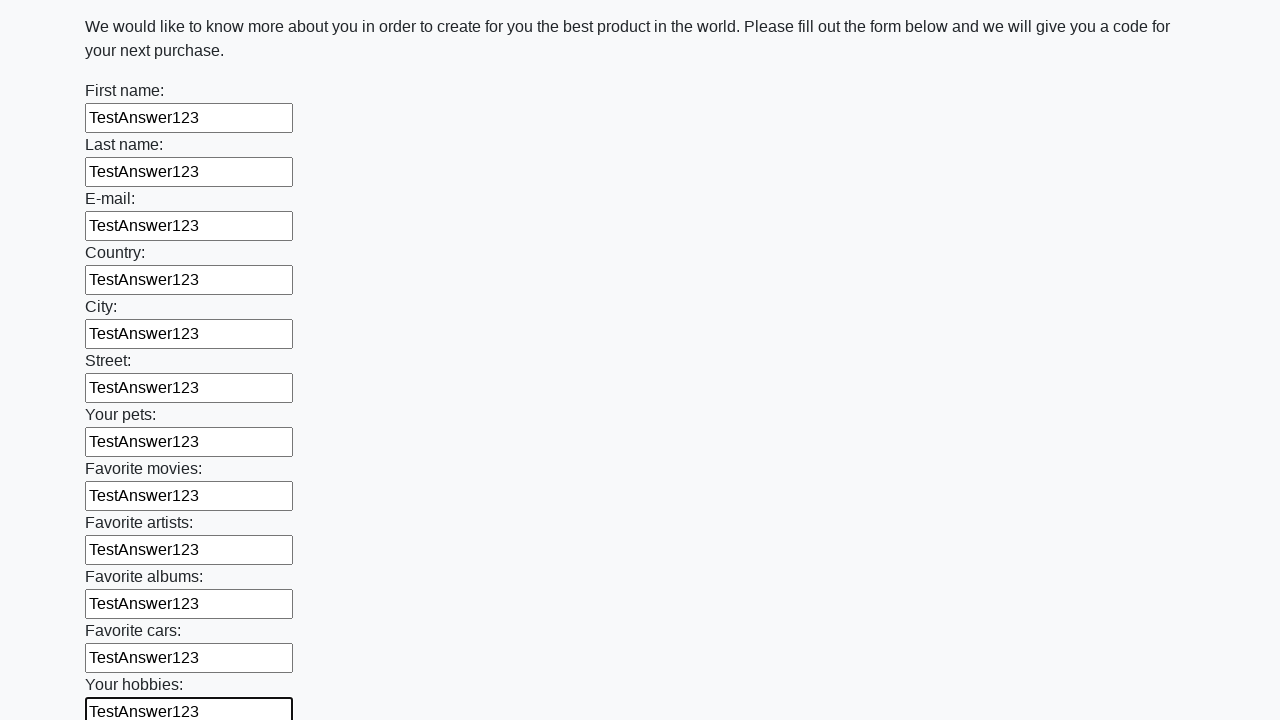

Filled text input field 13 of 100 with 'TestAnswer123' on [type=text] >> nth=12
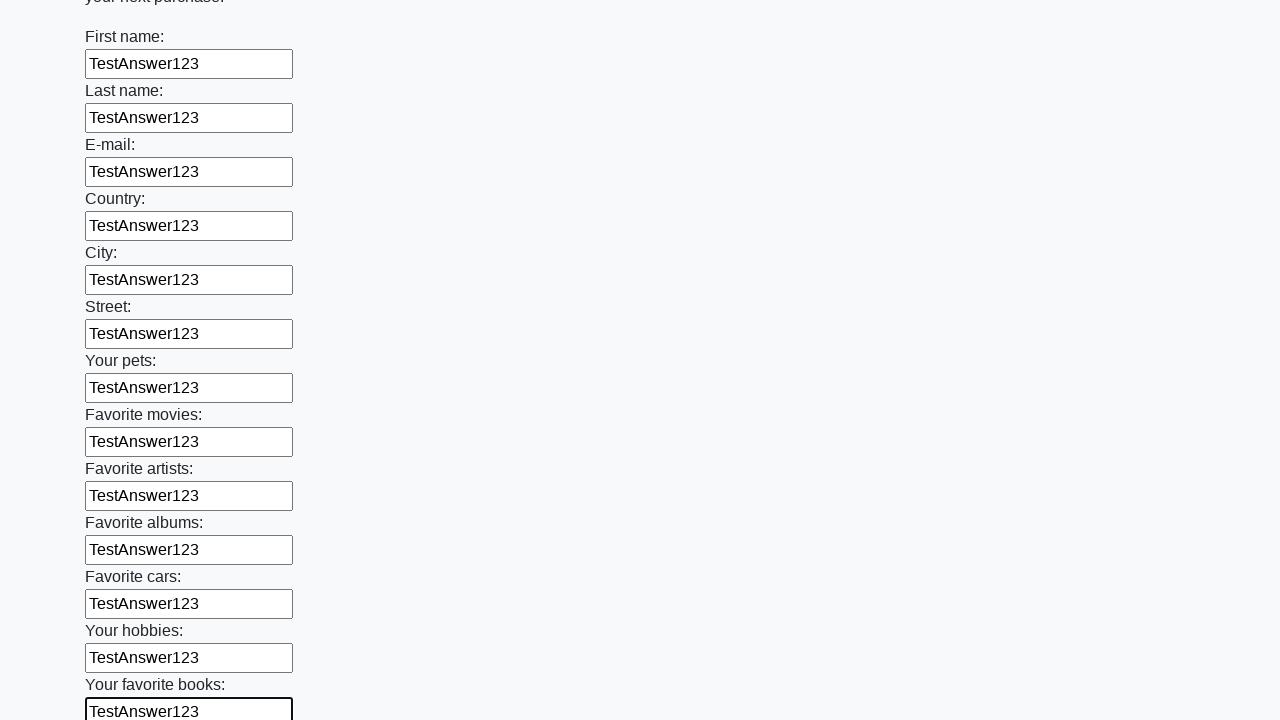

Filled text input field 14 of 100 with 'TestAnswer123' on [type=text] >> nth=13
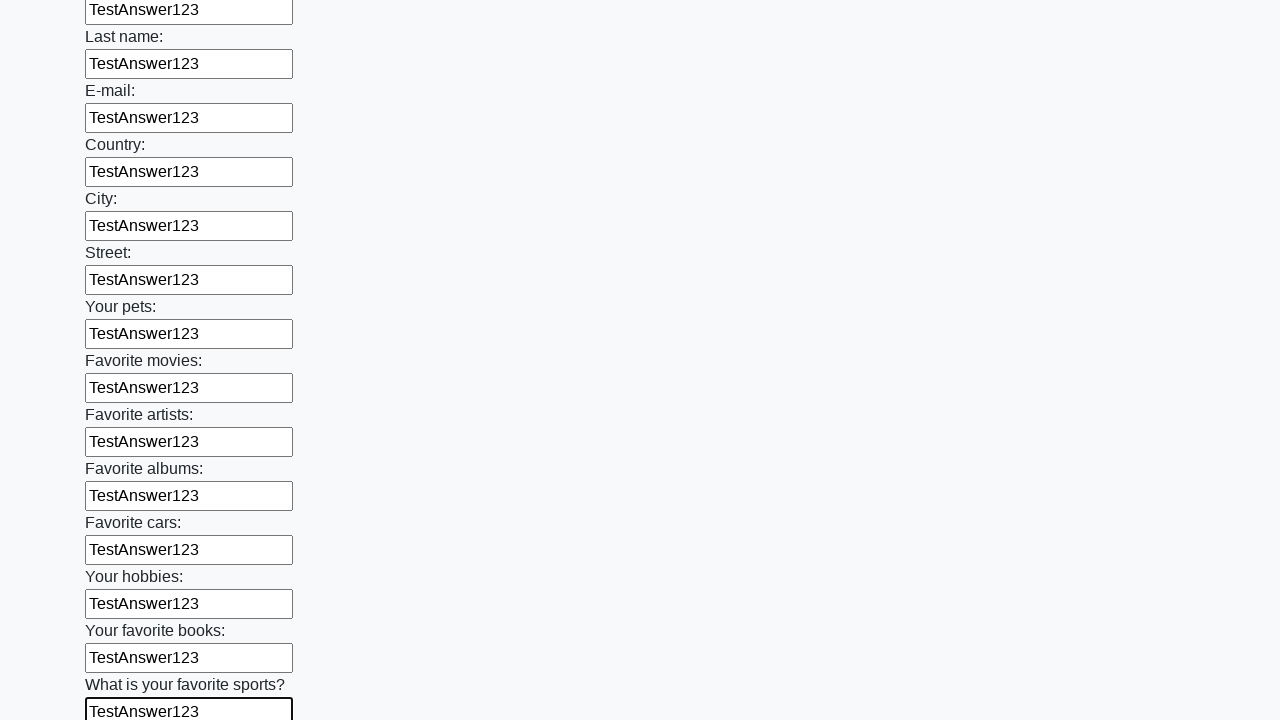

Filled text input field 15 of 100 with 'TestAnswer123' on [type=text] >> nth=14
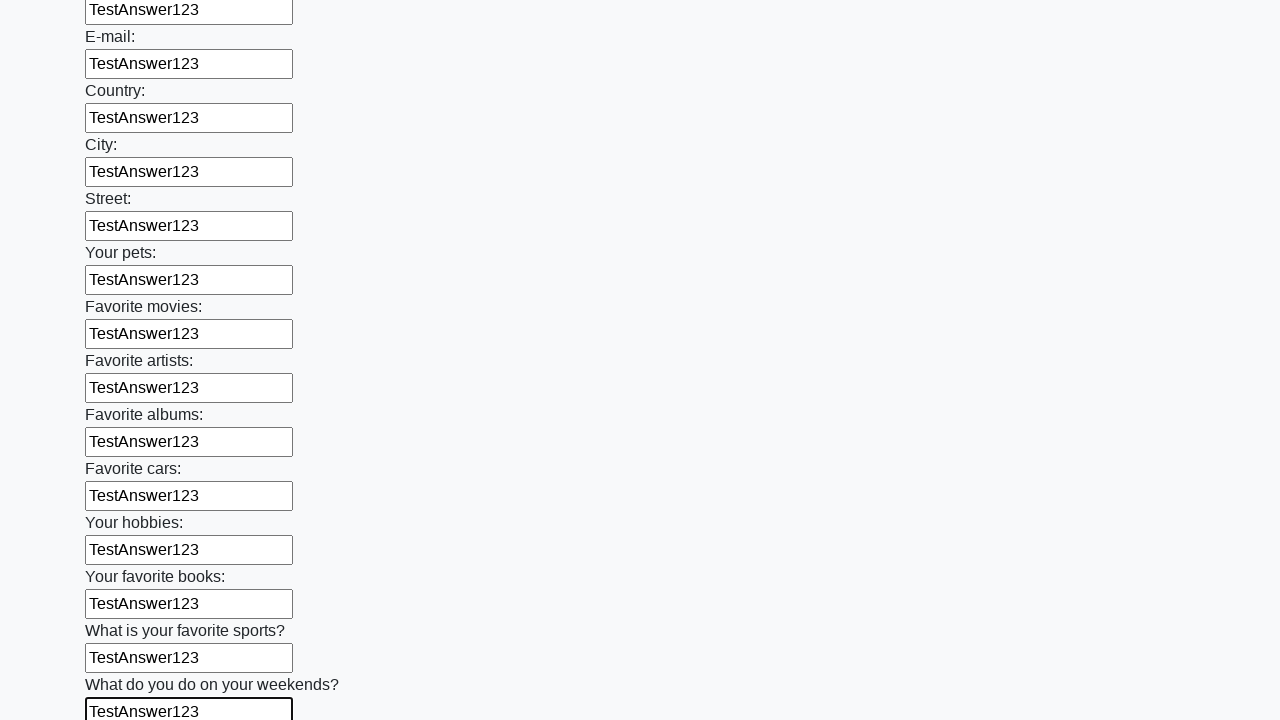

Filled text input field 16 of 100 with 'TestAnswer123' on [type=text] >> nth=15
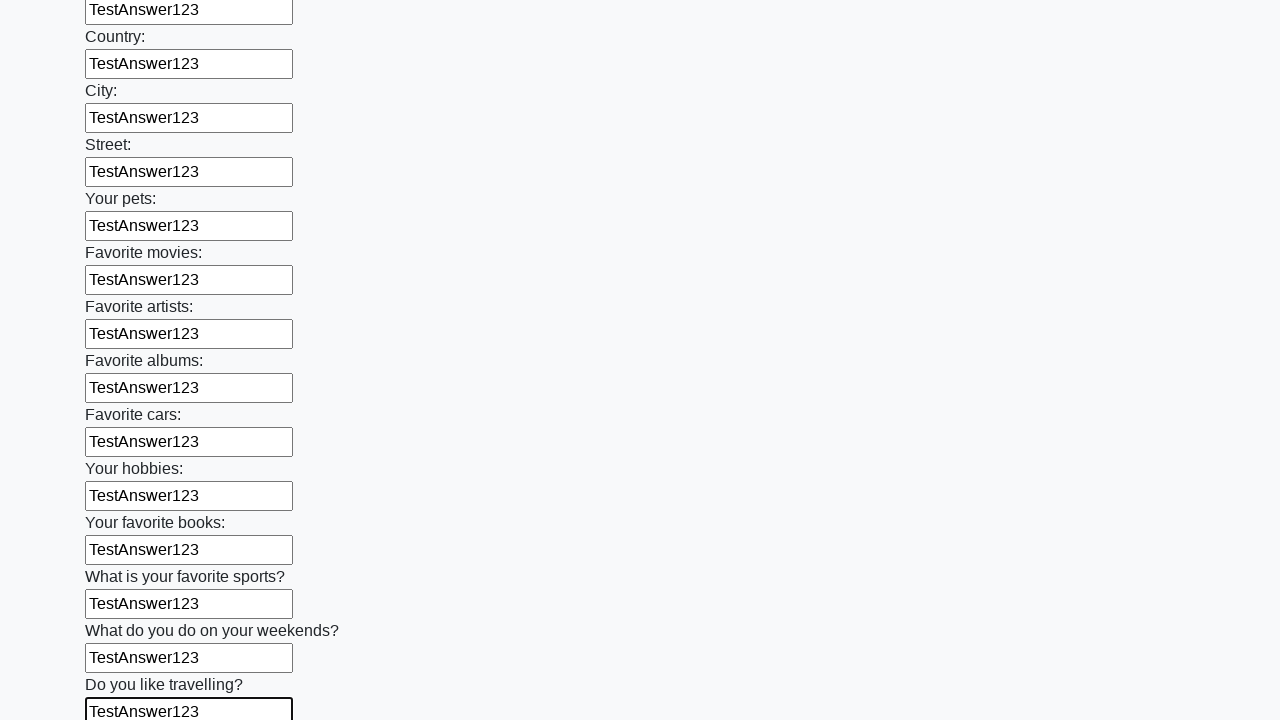

Filled text input field 17 of 100 with 'TestAnswer123' on [type=text] >> nth=16
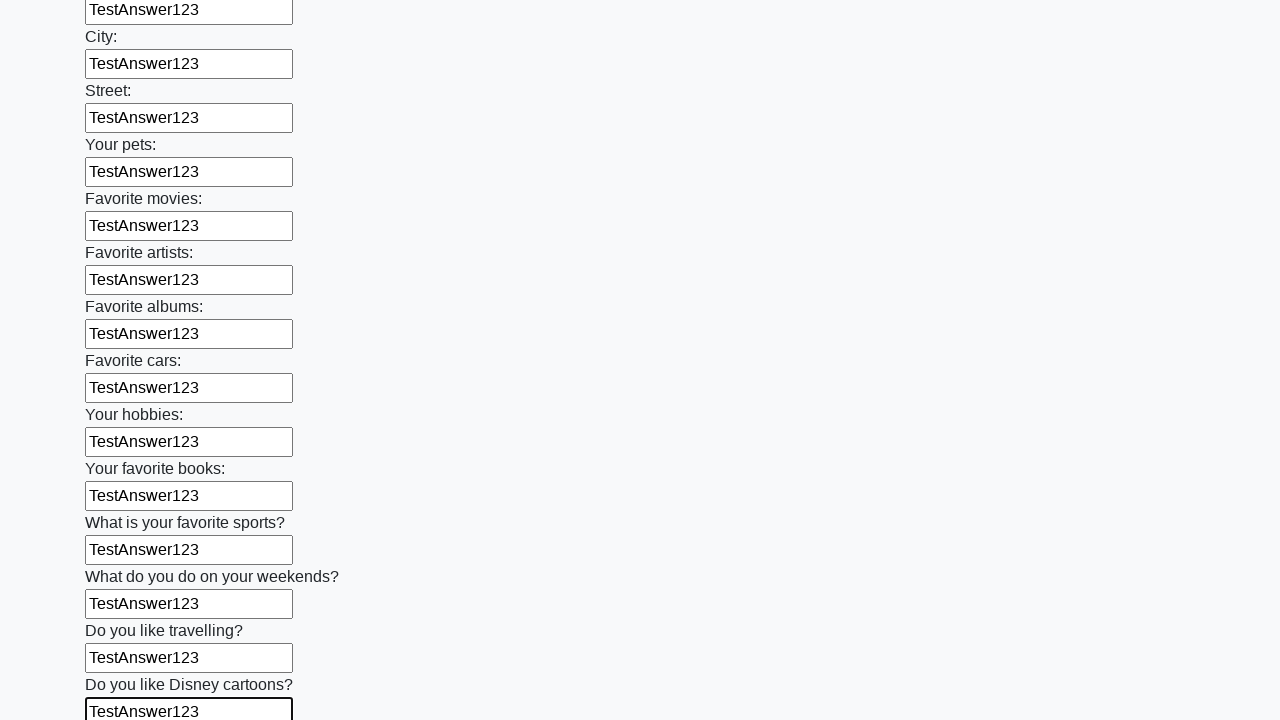

Filled text input field 18 of 100 with 'TestAnswer123' on [type=text] >> nth=17
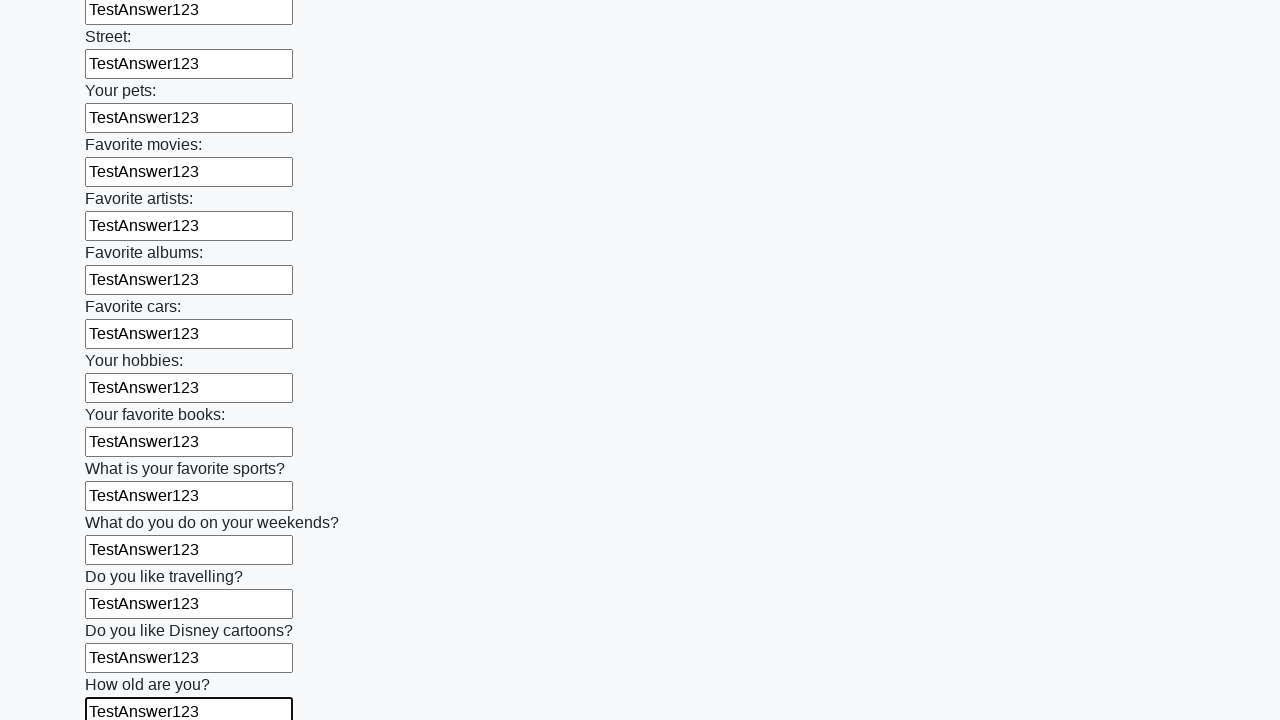

Filled text input field 19 of 100 with 'TestAnswer123' on [type=text] >> nth=18
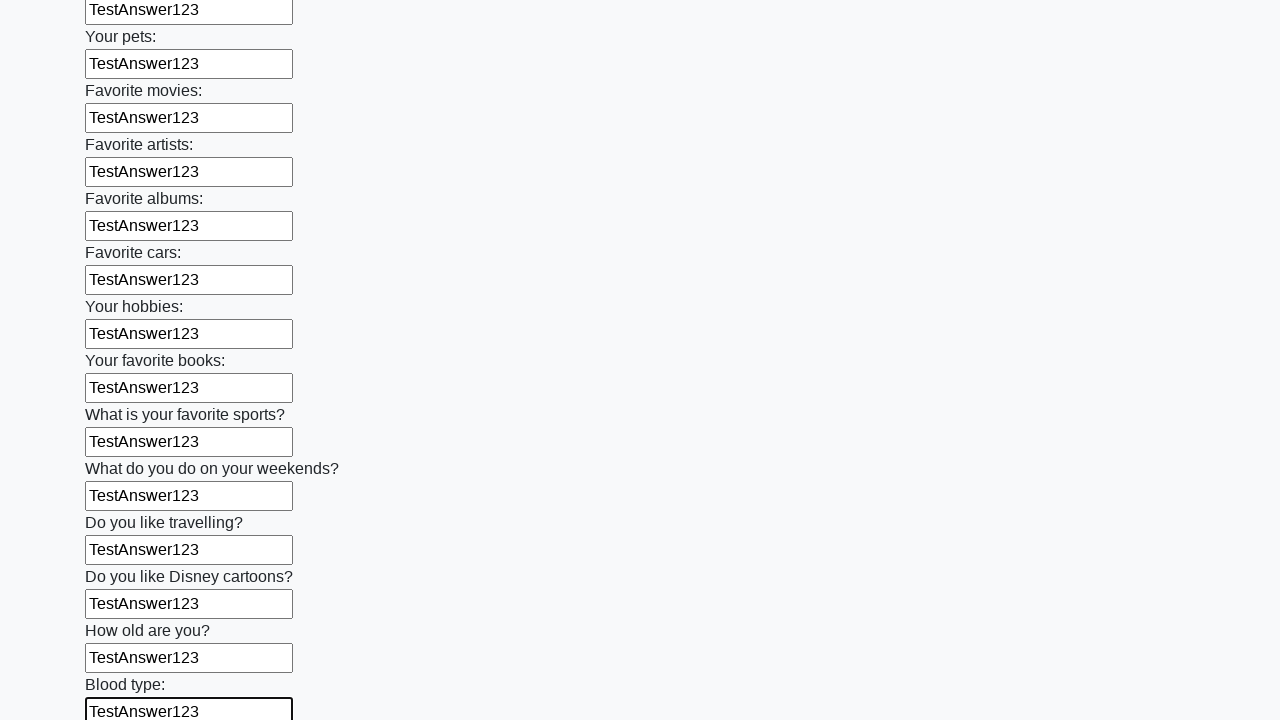

Filled text input field 20 of 100 with 'TestAnswer123' on [type=text] >> nth=19
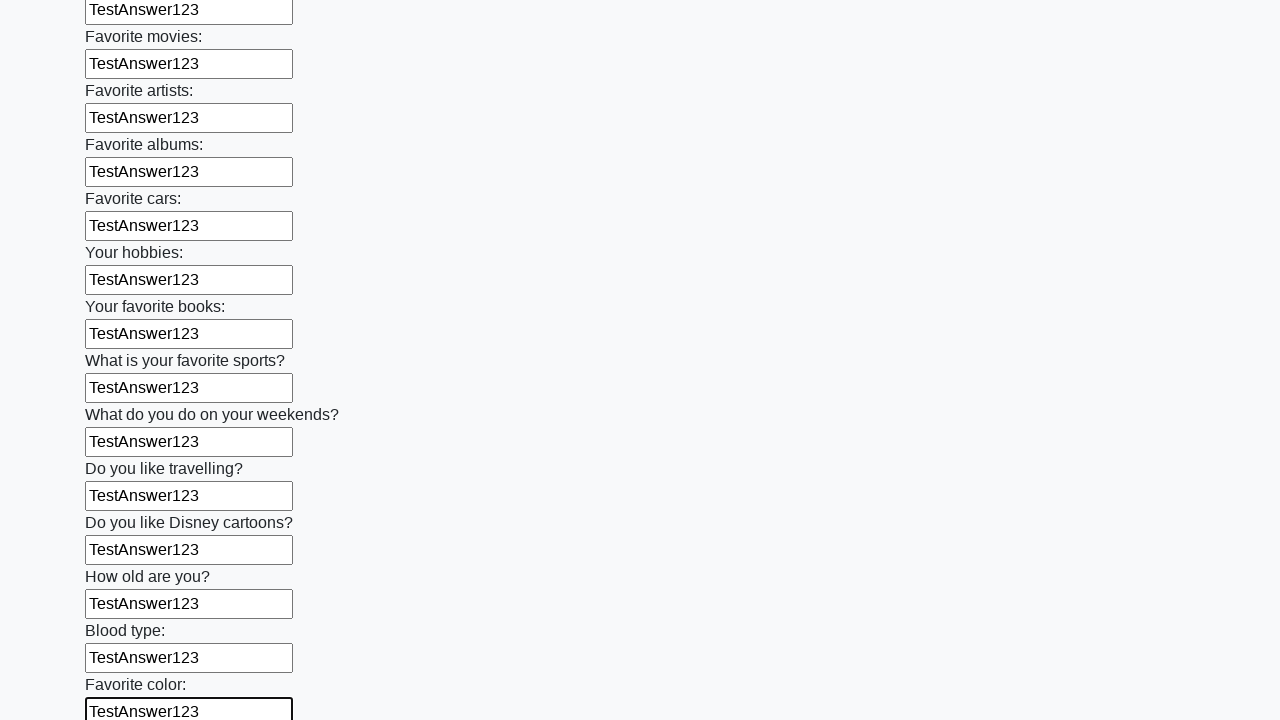

Filled text input field 21 of 100 with 'TestAnswer123' on [type=text] >> nth=20
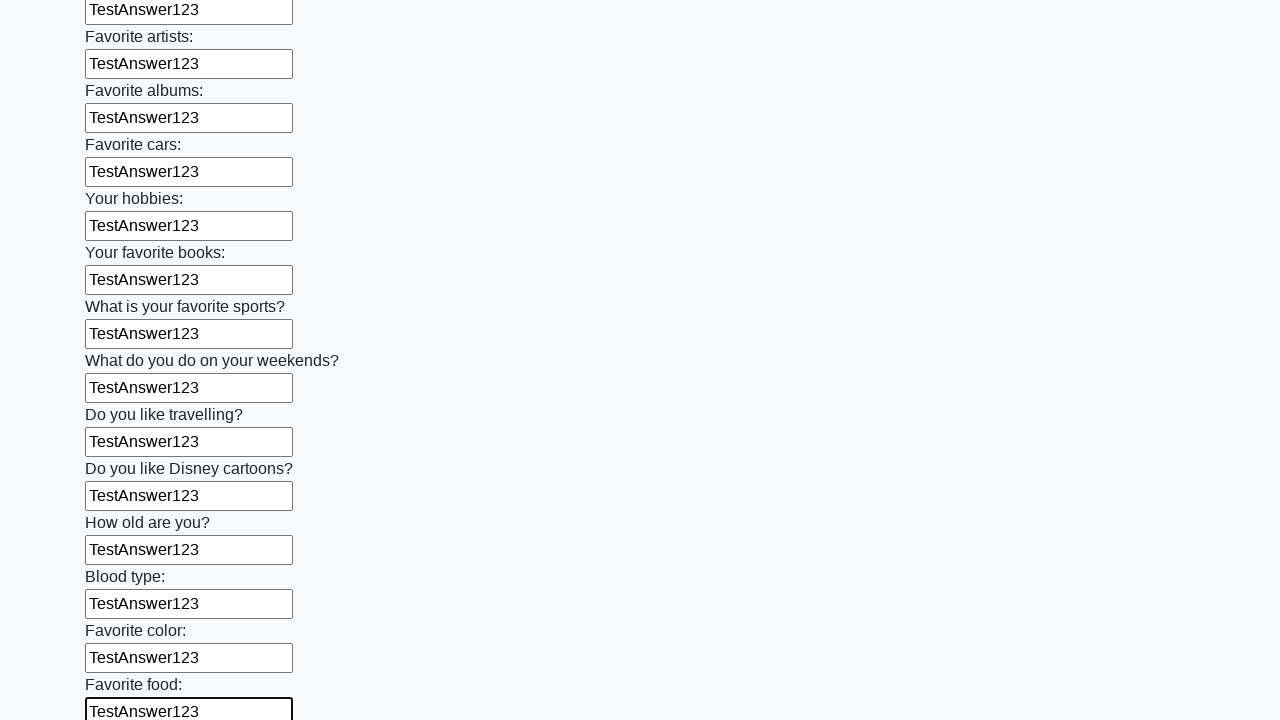

Filled text input field 22 of 100 with 'TestAnswer123' on [type=text] >> nth=21
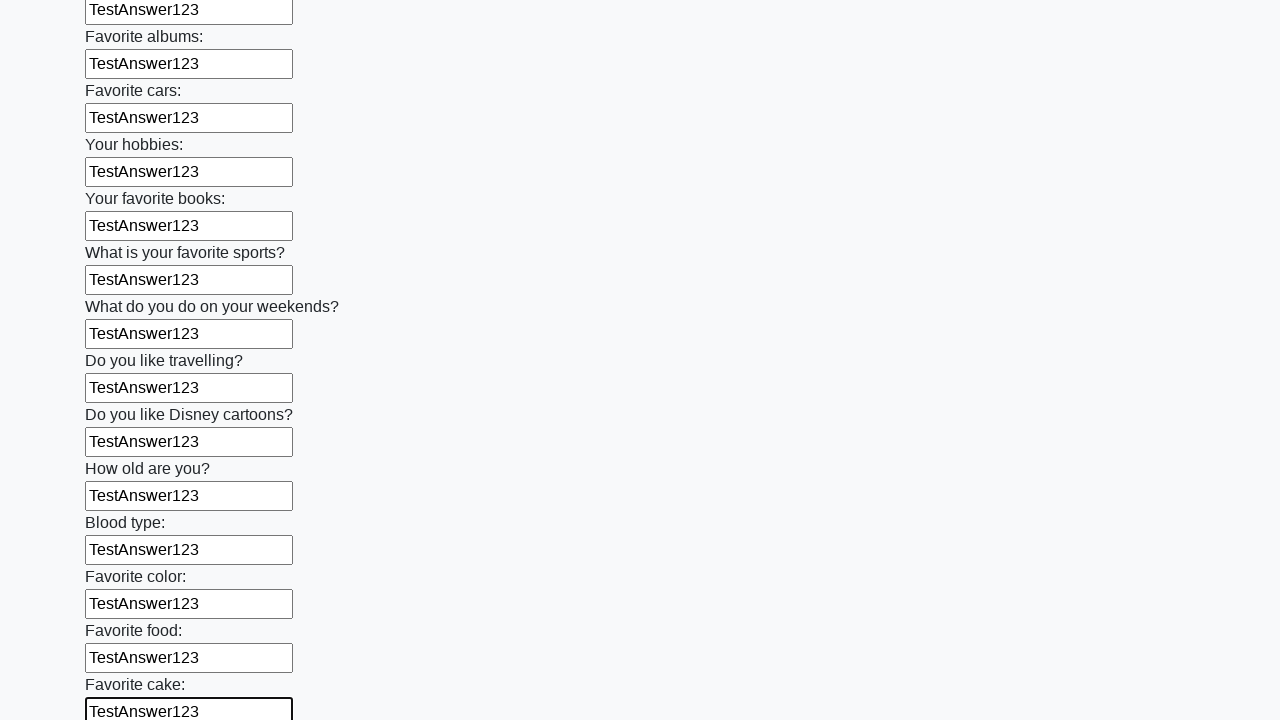

Filled text input field 23 of 100 with 'TestAnswer123' on [type=text] >> nth=22
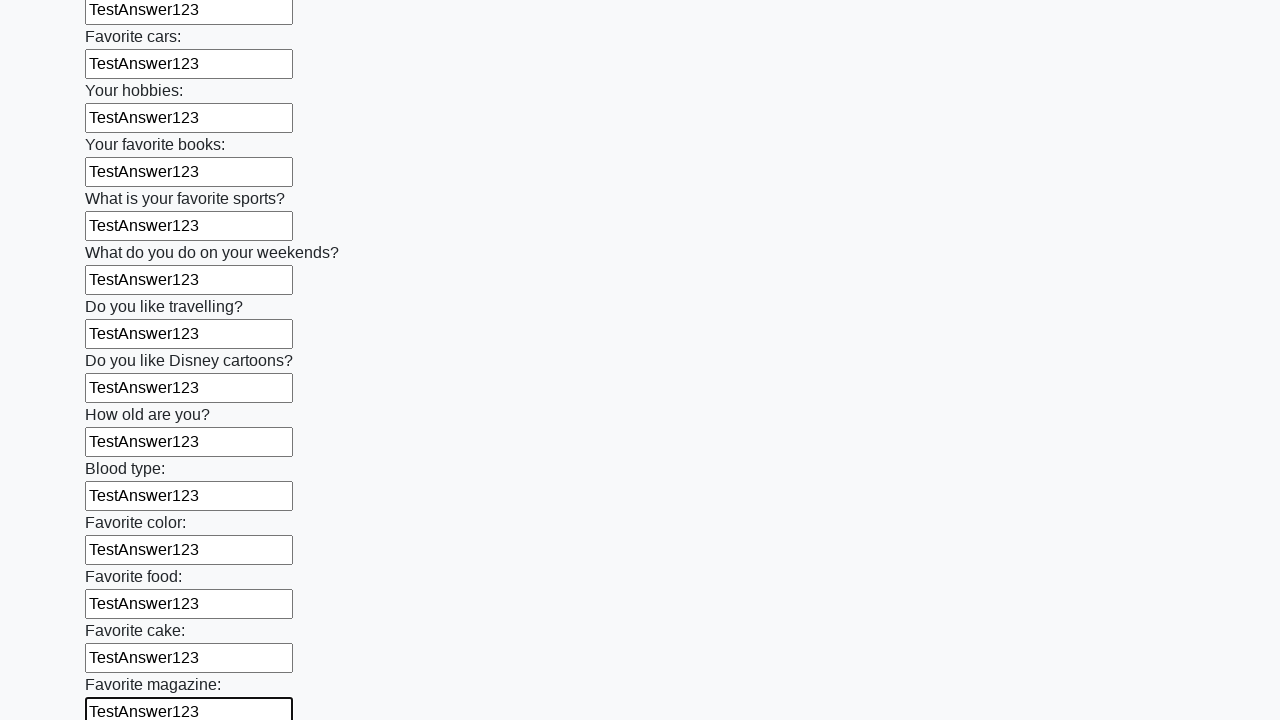

Filled text input field 24 of 100 with 'TestAnswer123' on [type=text] >> nth=23
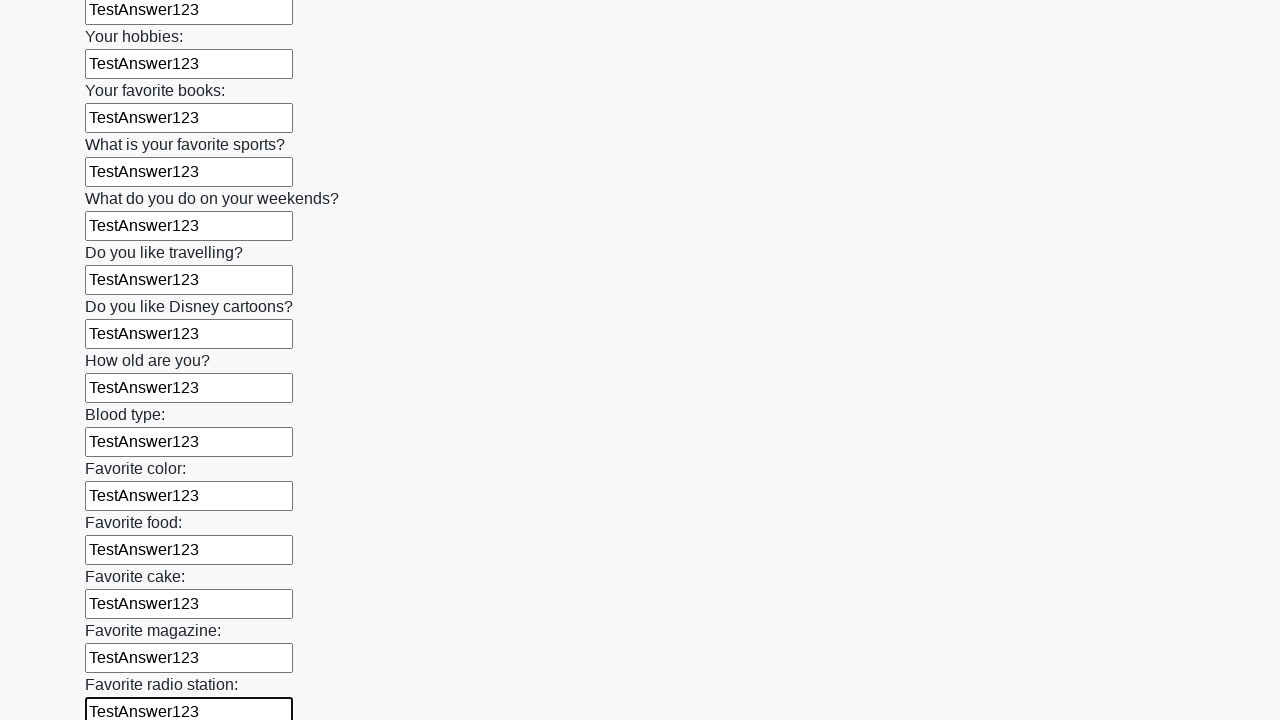

Filled text input field 25 of 100 with 'TestAnswer123' on [type=text] >> nth=24
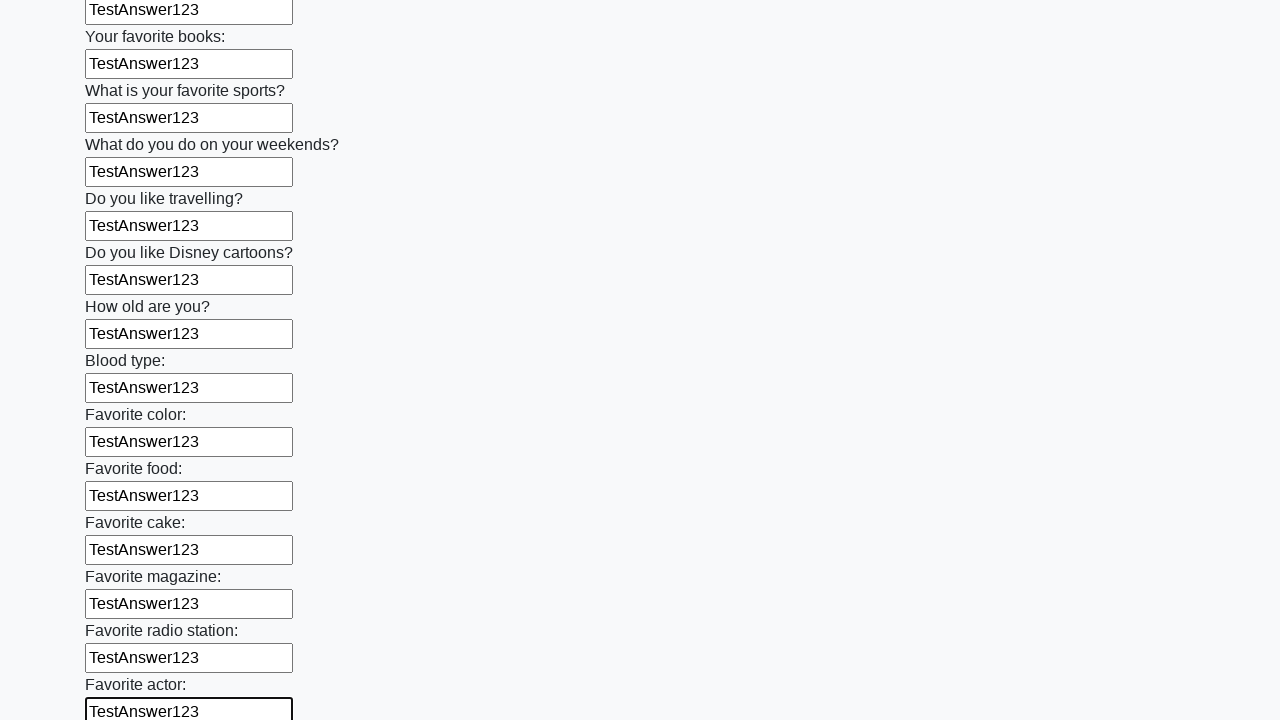

Filled text input field 26 of 100 with 'TestAnswer123' on [type=text] >> nth=25
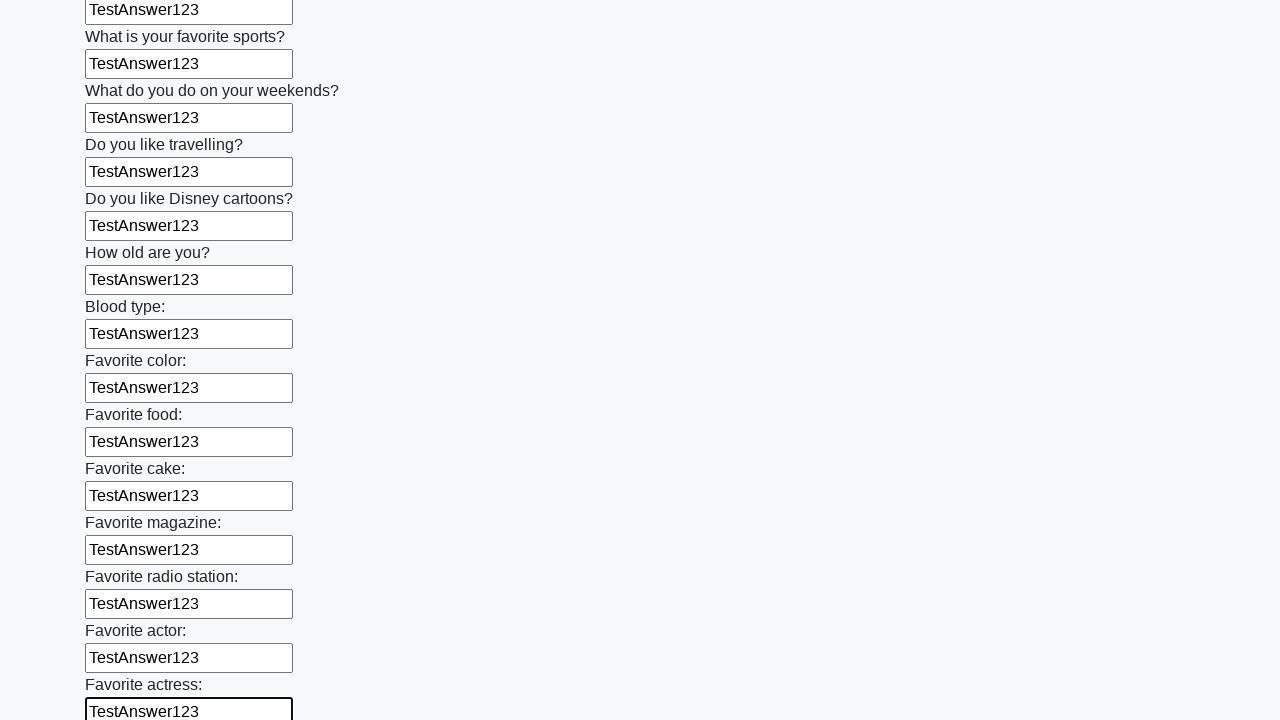

Filled text input field 27 of 100 with 'TestAnswer123' on [type=text] >> nth=26
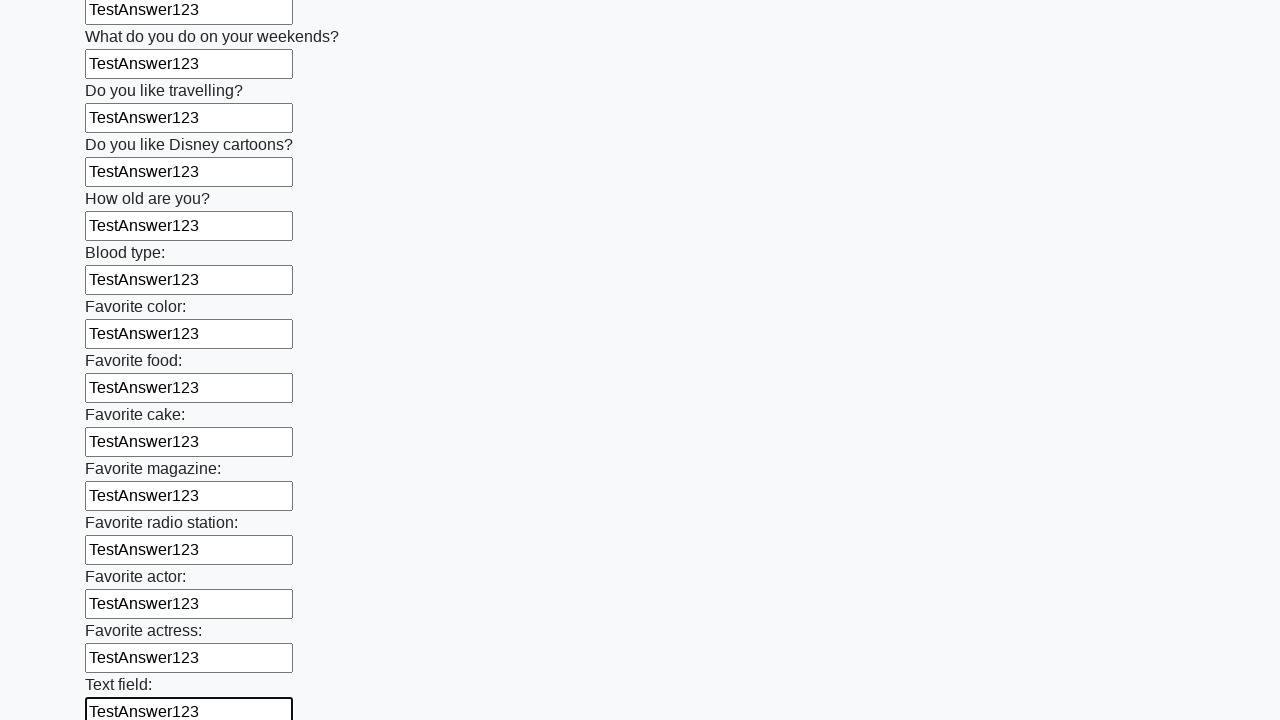

Filled text input field 28 of 100 with 'TestAnswer123' on [type=text] >> nth=27
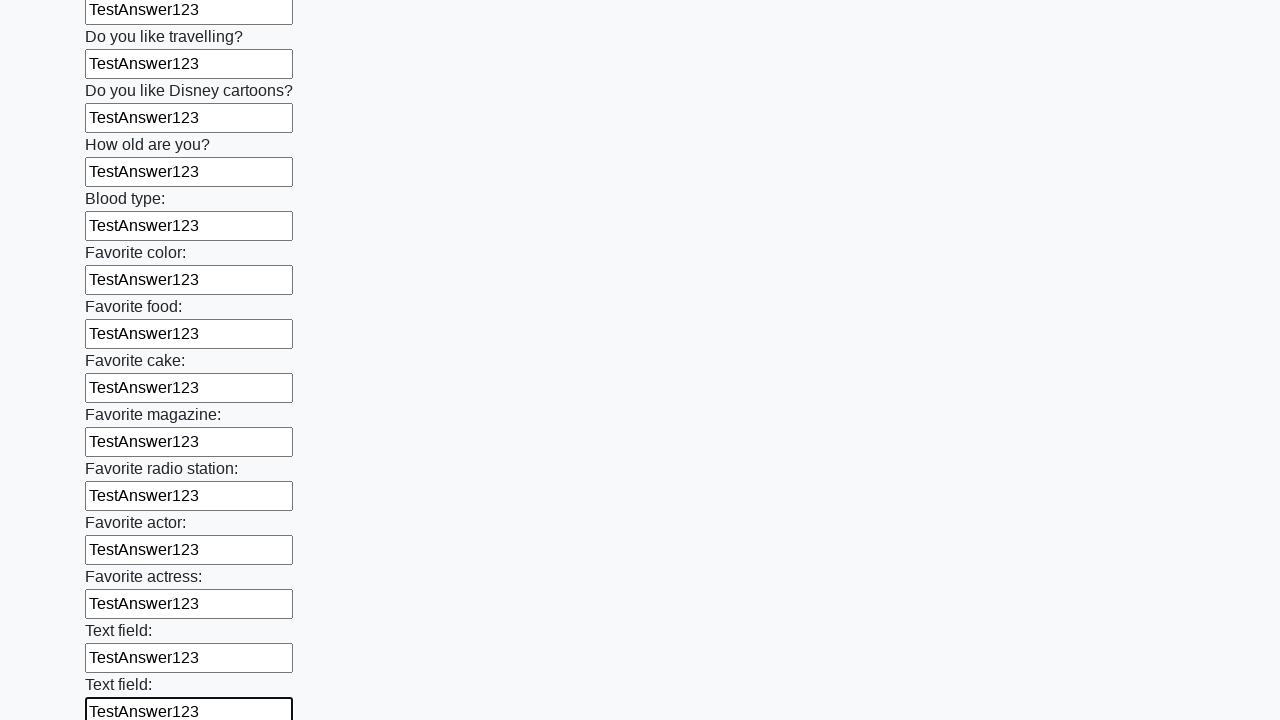

Filled text input field 29 of 100 with 'TestAnswer123' on [type=text] >> nth=28
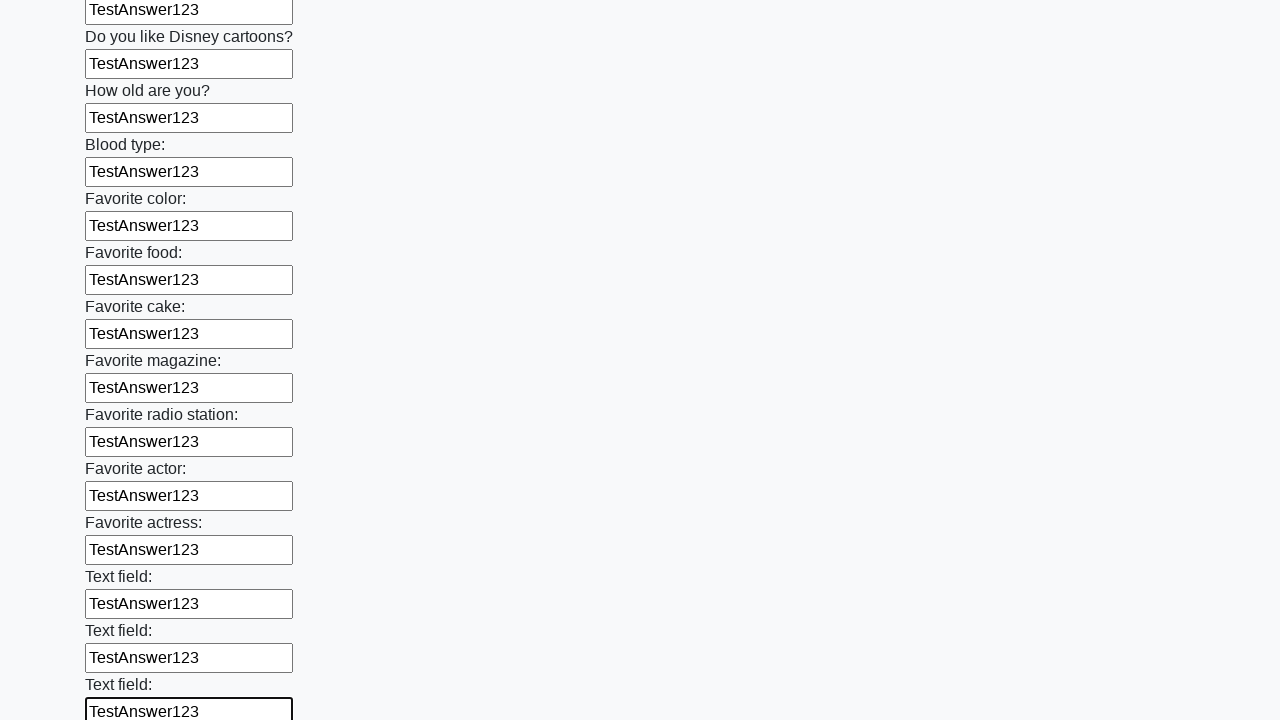

Filled text input field 30 of 100 with 'TestAnswer123' on [type=text] >> nth=29
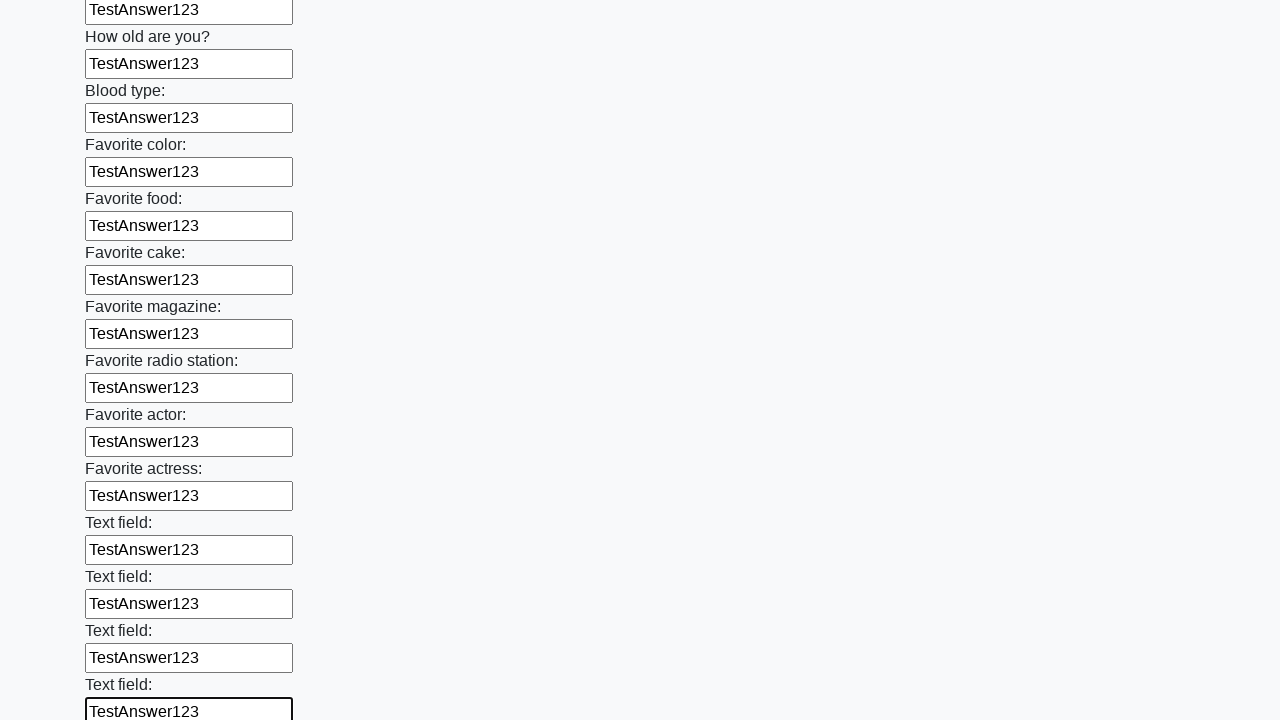

Filled text input field 31 of 100 with 'TestAnswer123' on [type=text] >> nth=30
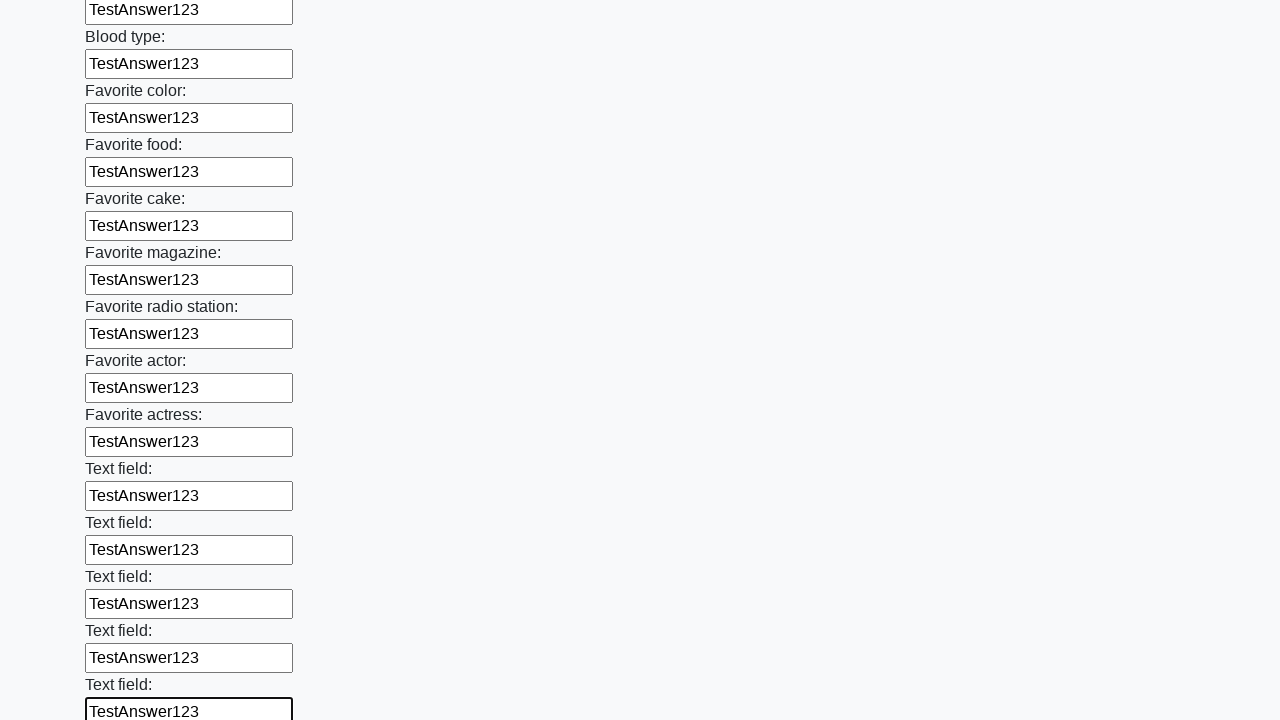

Filled text input field 32 of 100 with 'TestAnswer123' on [type=text] >> nth=31
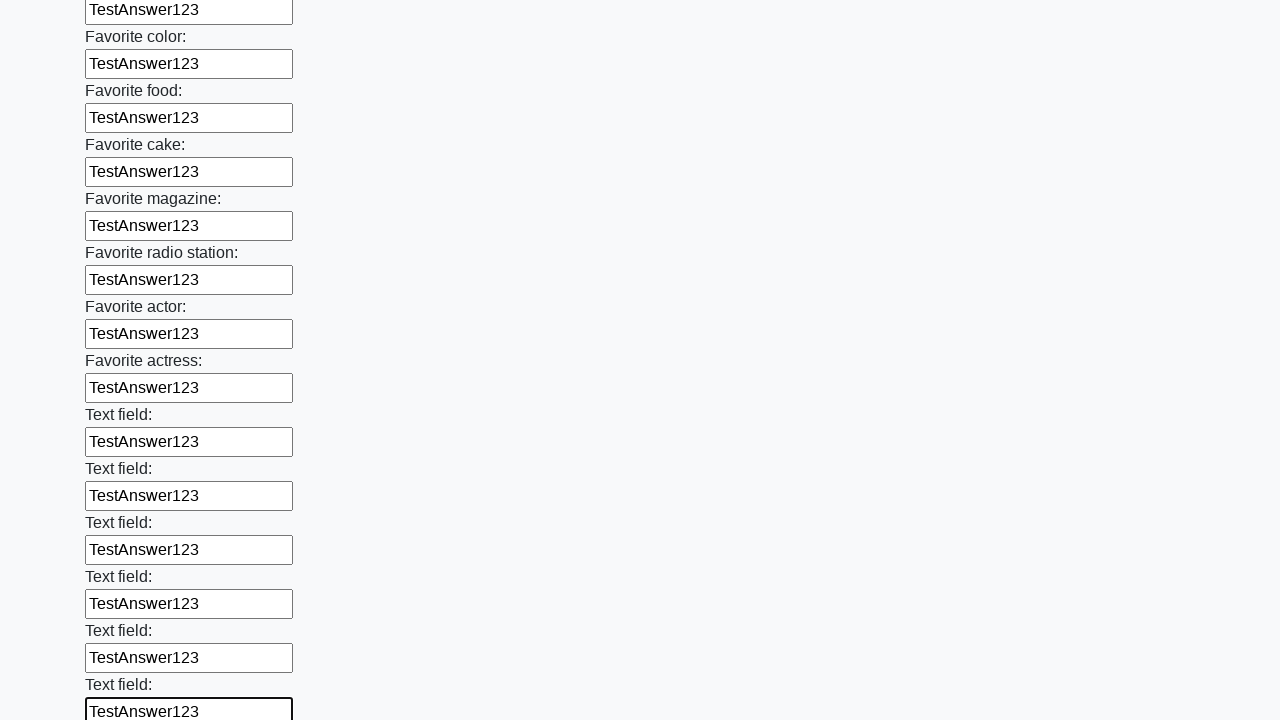

Filled text input field 33 of 100 with 'TestAnswer123' on [type=text] >> nth=32
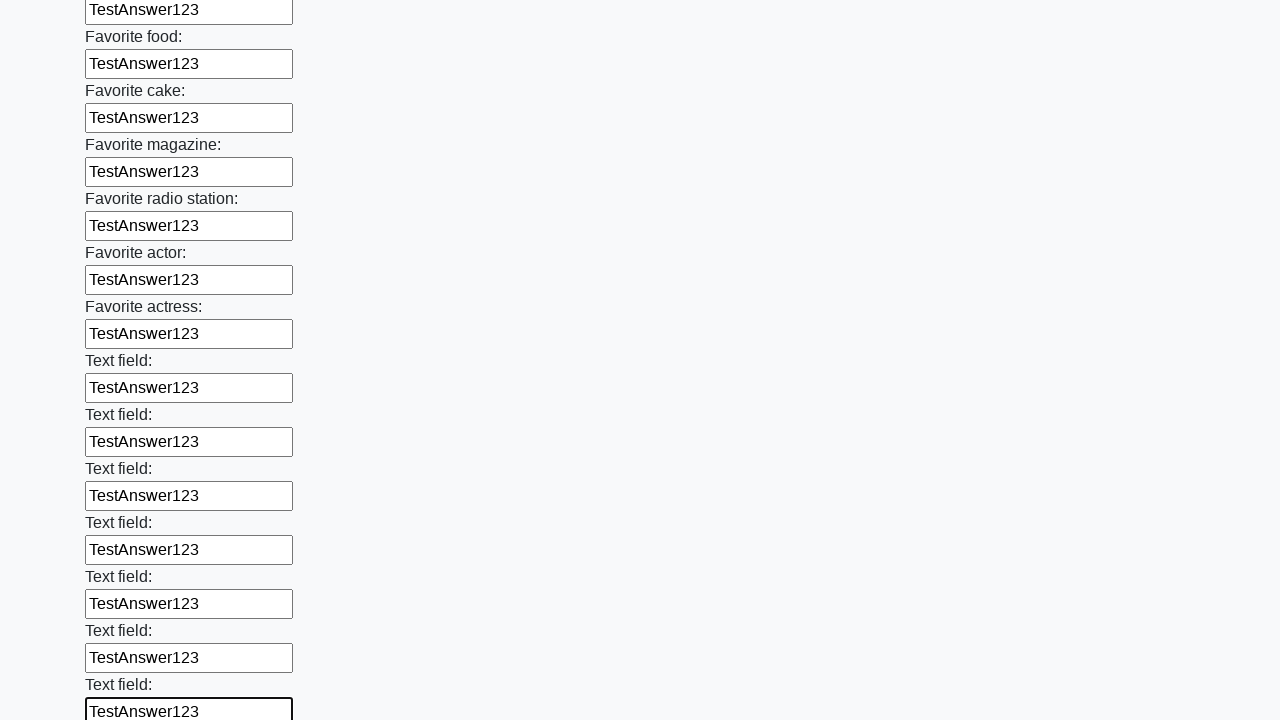

Filled text input field 34 of 100 with 'TestAnswer123' on [type=text] >> nth=33
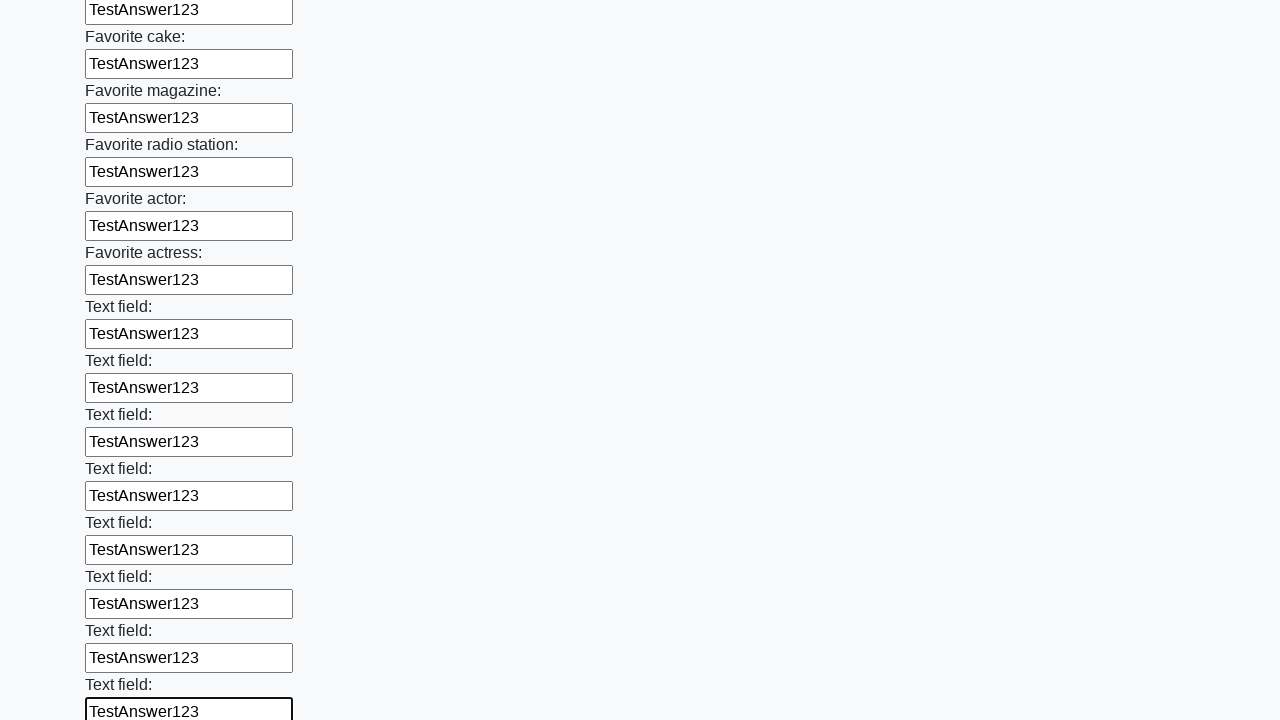

Filled text input field 35 of 100 with 'TestAnswer123' on [type=text] >> nth=34
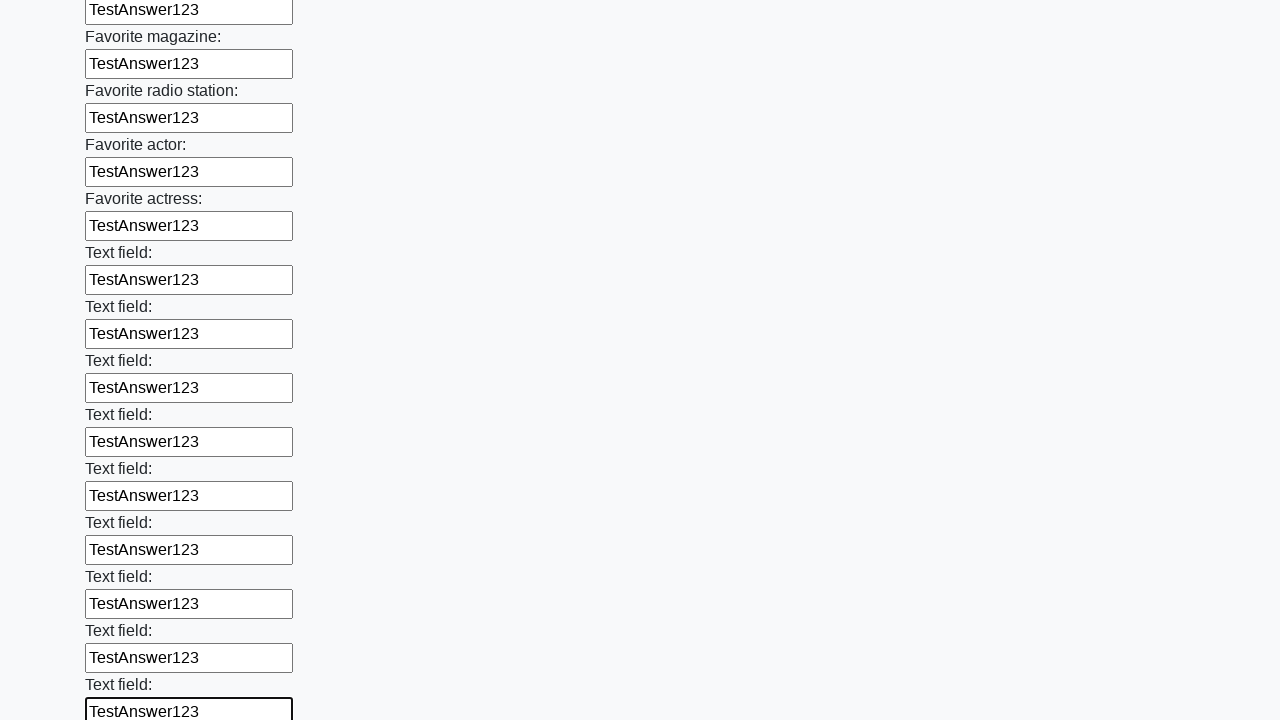

Filled text input field 36 of 100 with 'TestAnswer123' on [type=text] >> nth=35
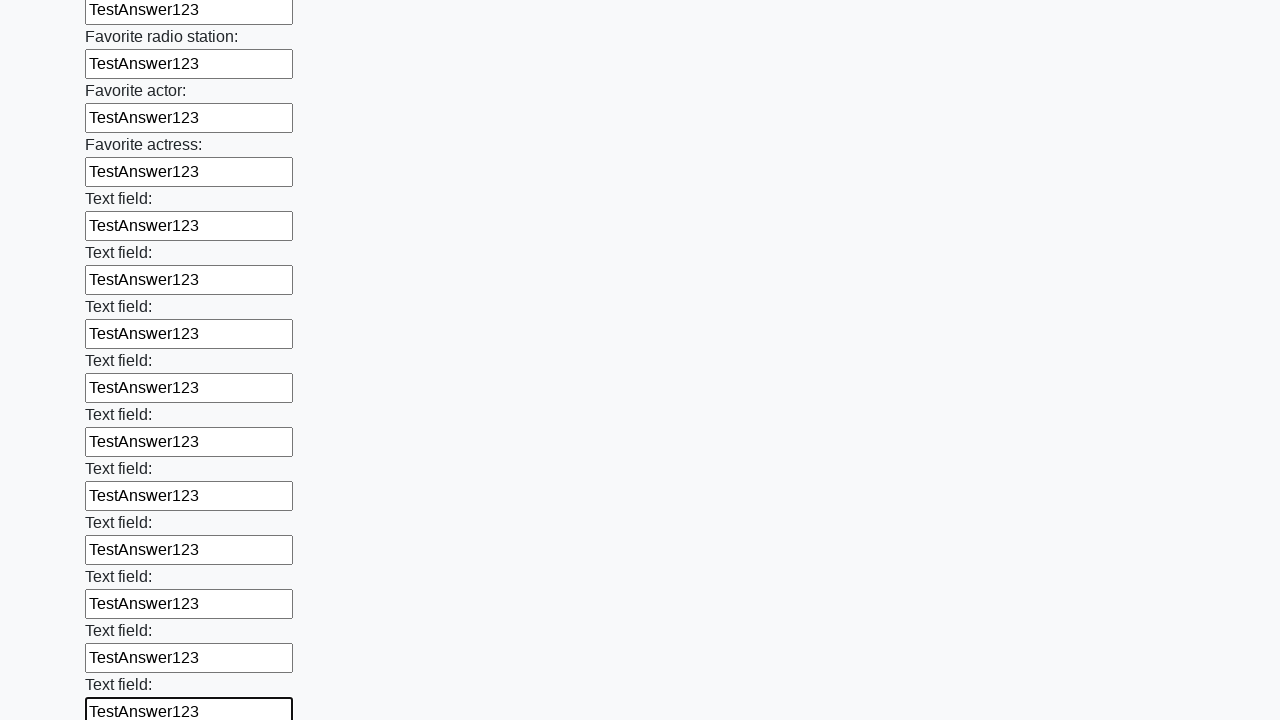

Filled text input field 37 of 100 with 'TestAnswer123' on [type=text] >> nth=36
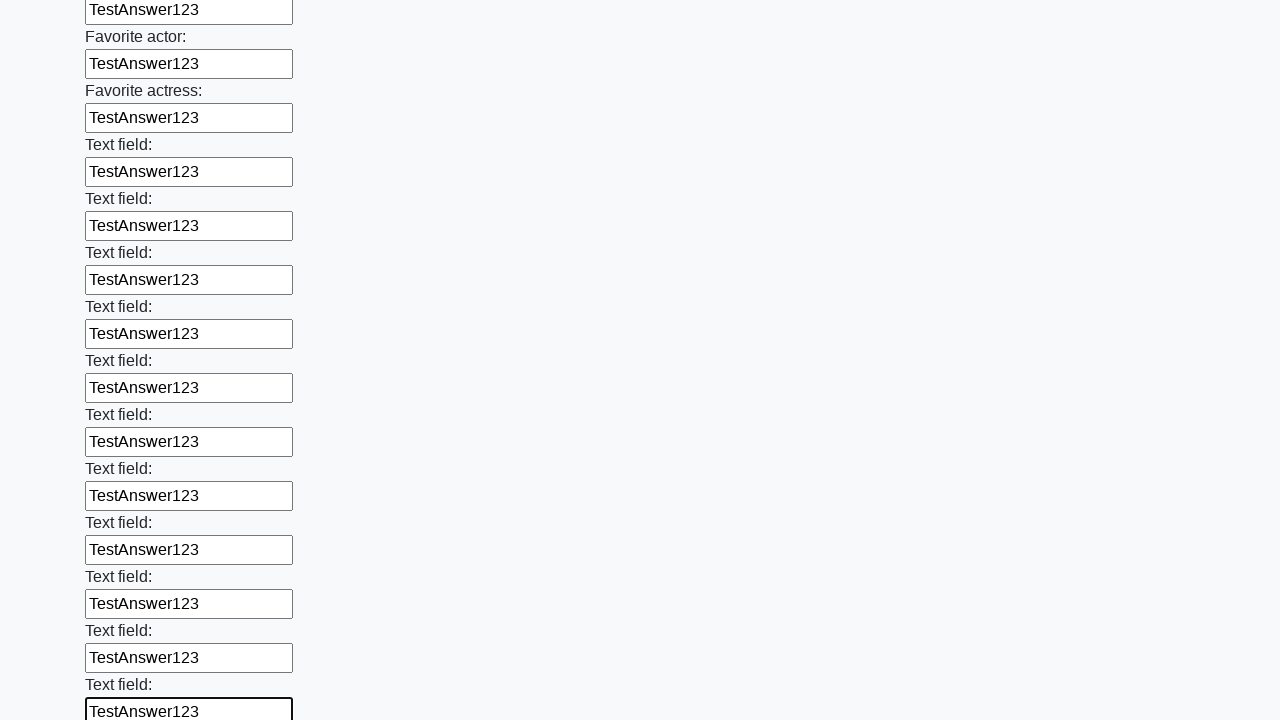

Filled text input field 38 of 100 with 'TestAnswer123' on [type=text] >> nth=37
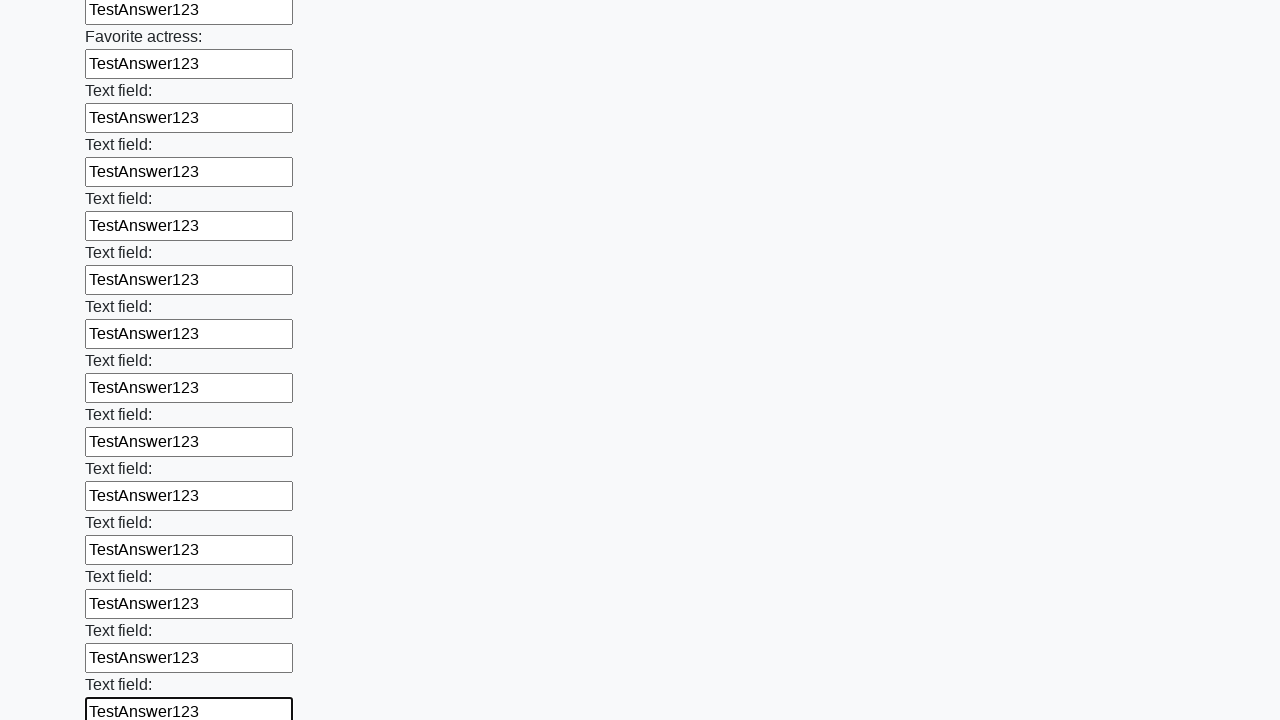

Filled text input field 39 of 100 with 'TestAnswer123' on [type=text] >> nth=38
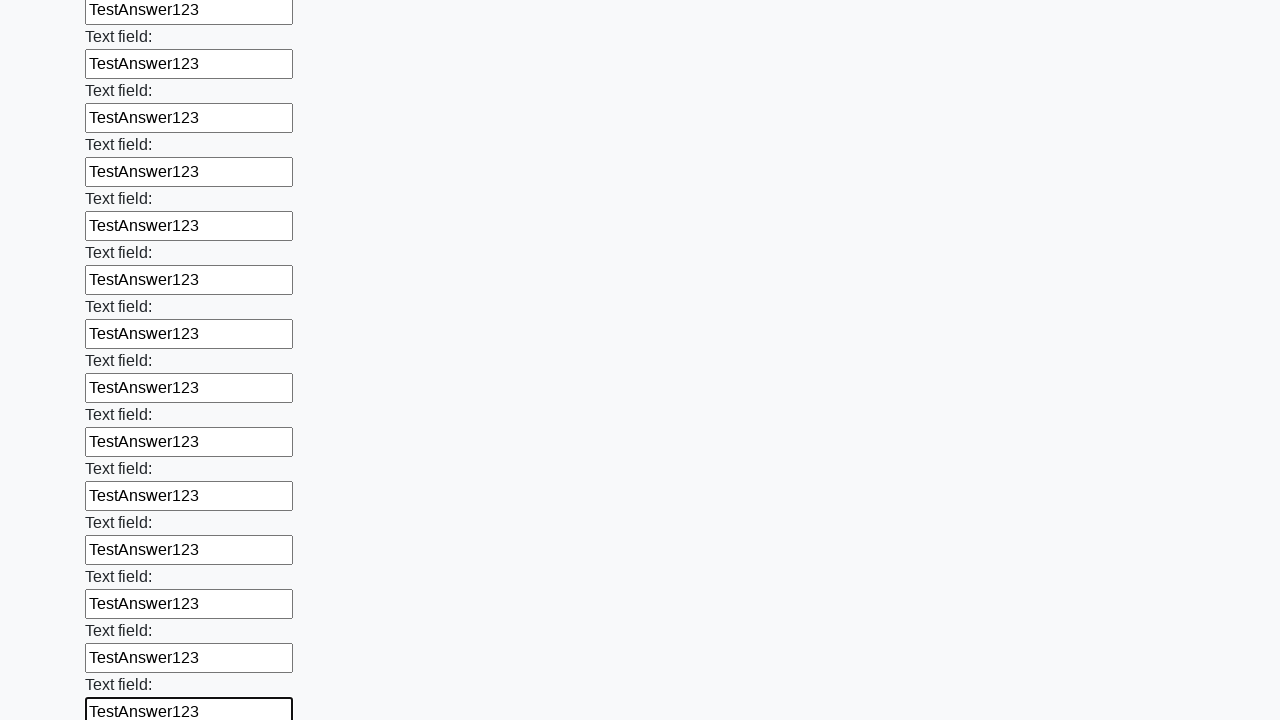

Filled text input field 40 of 100 with 'TestAnswer123' on [type=text] >> nth=39
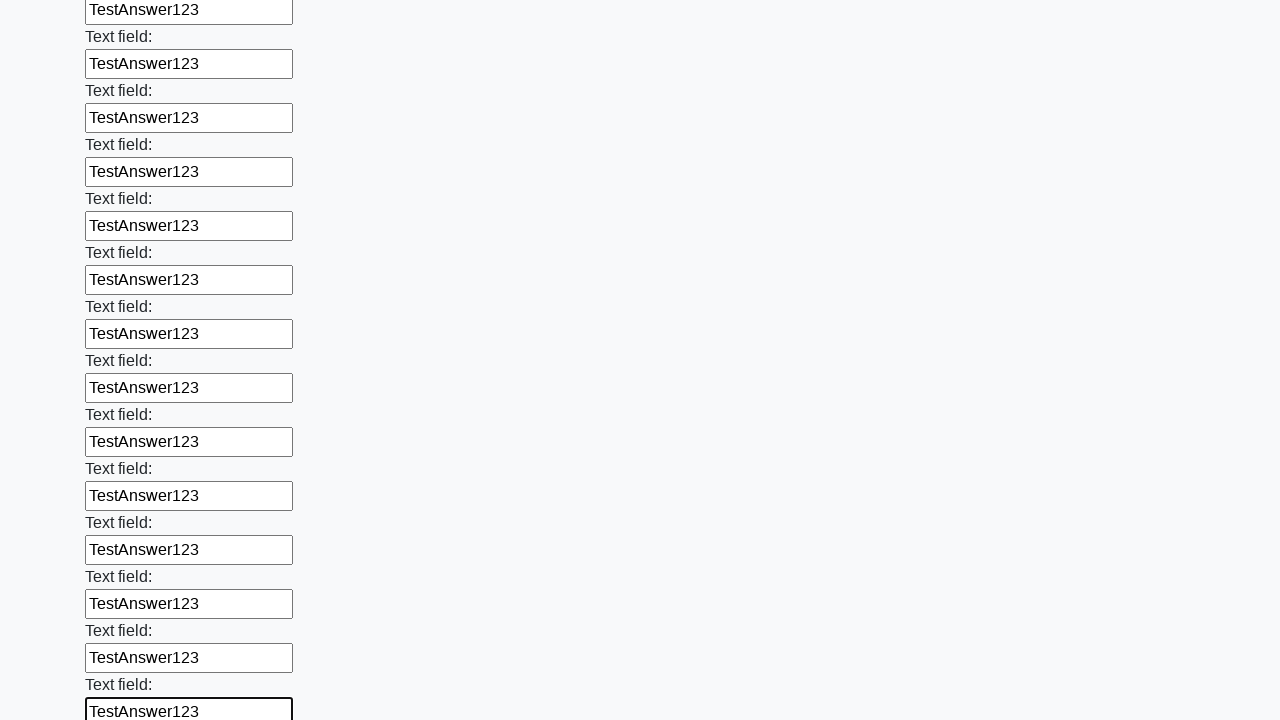

Filled text input field 41 of 100 with 'TestAnswer123' on [type=text] >> nth=40
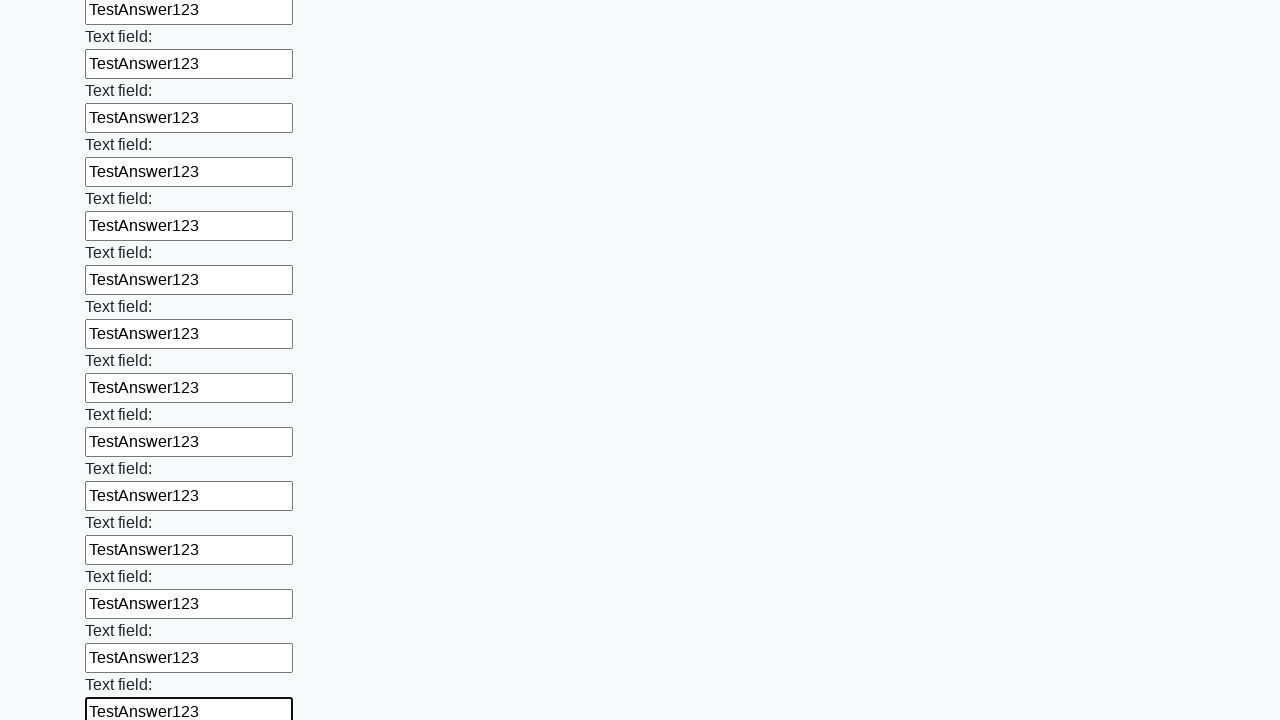

Filled text input field 42 of 100 with 'TestAnswer123' on [type=text] >> nth=41
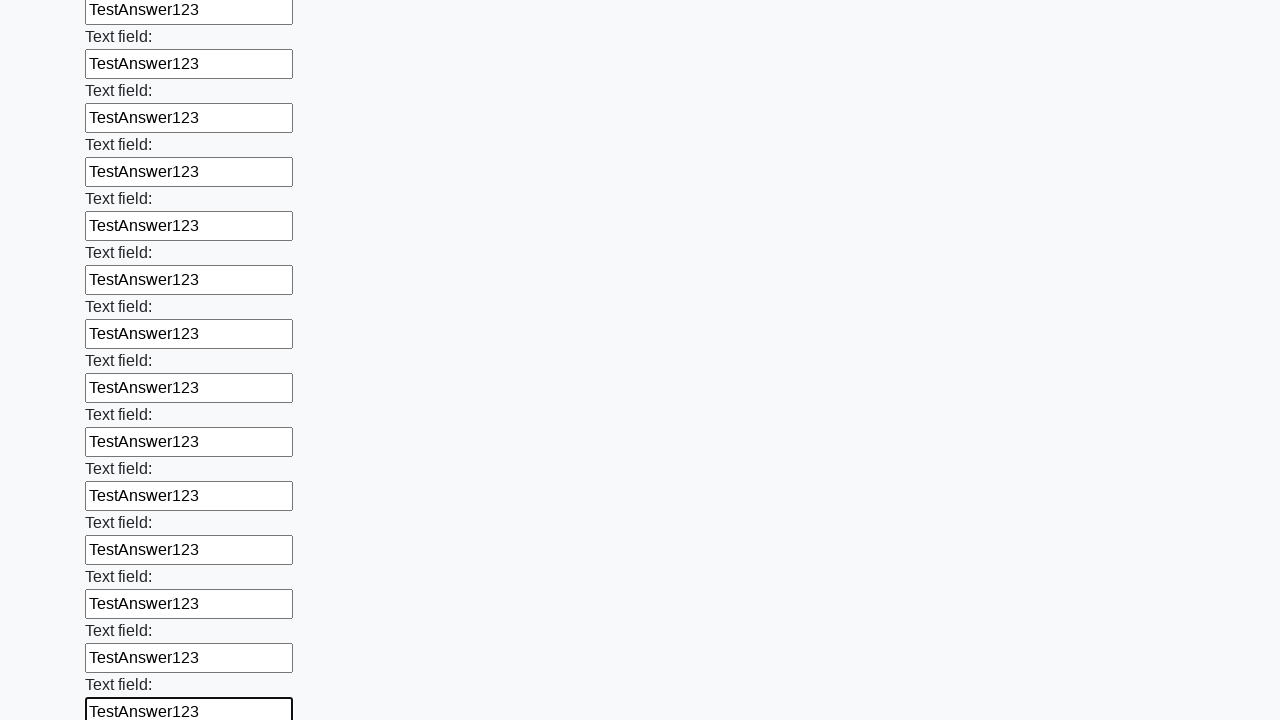

Filled text input field 43 of 100 with 'TestAnswer123' on [type=text] >> nth=42
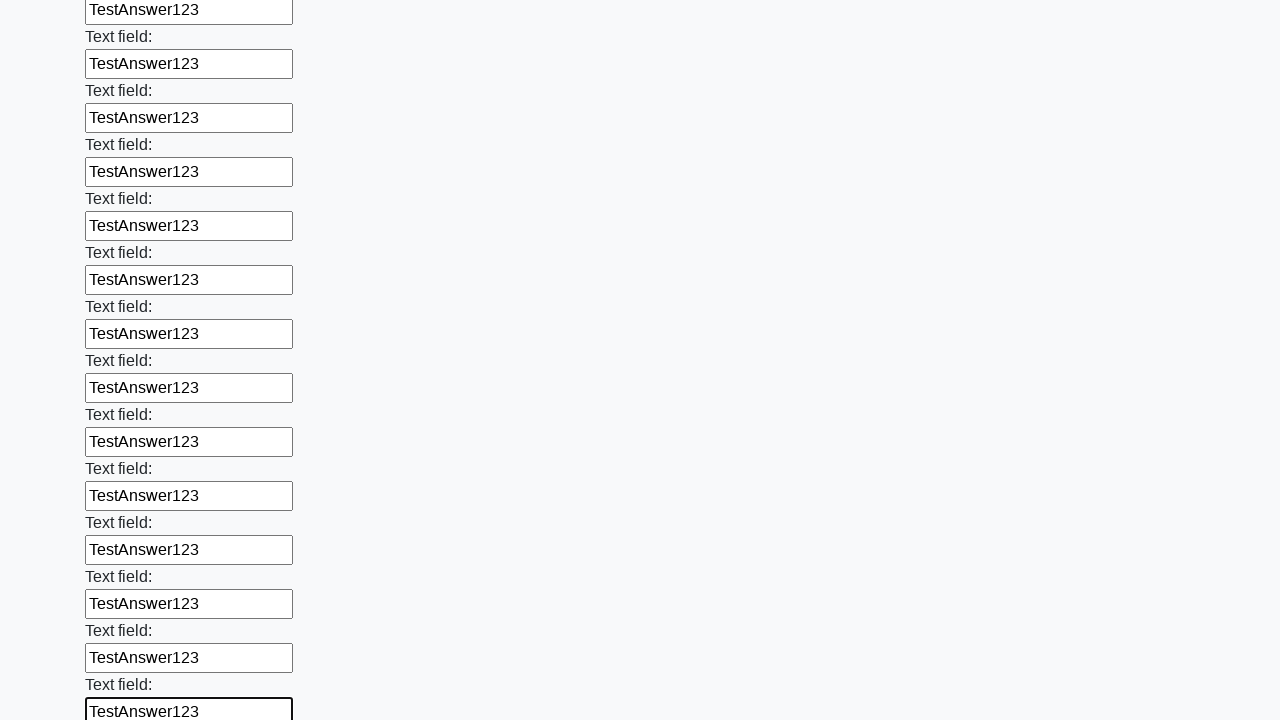

Filled text input field 44 of 100 with 'TestAnswer123' on [type=text] >> nth=43
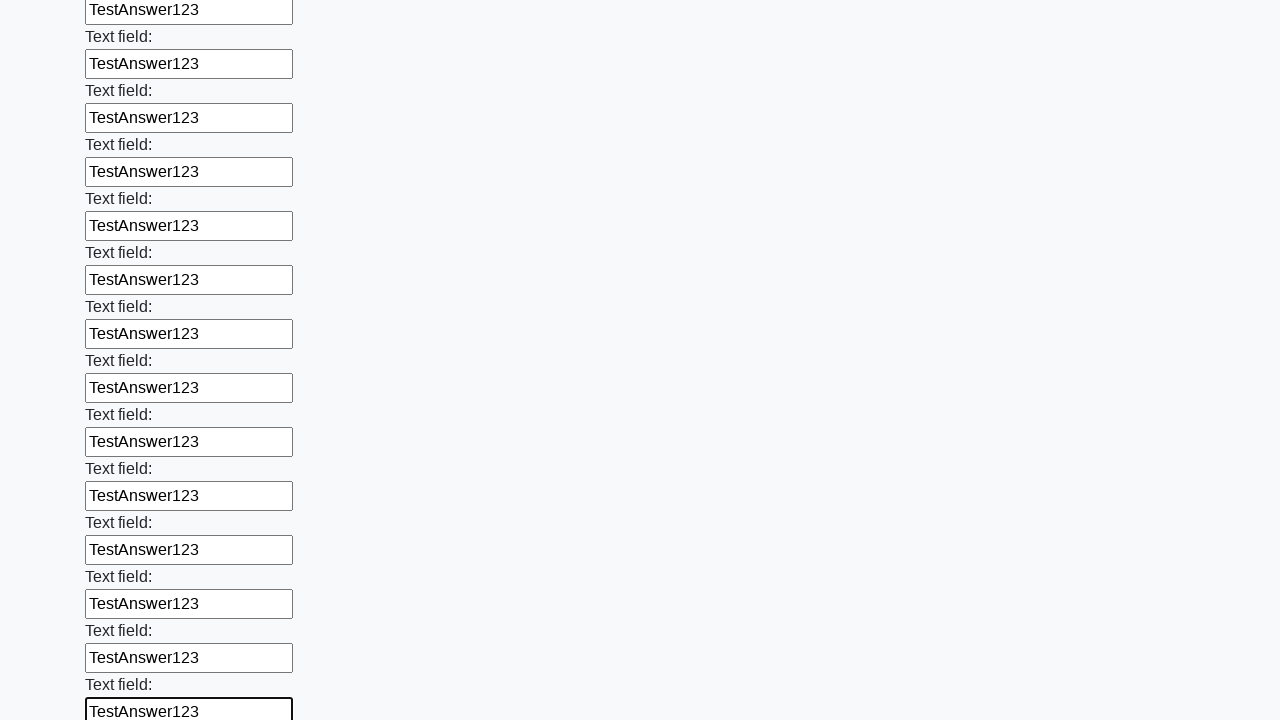

Filled text input field 45 of 100 with 'TestAnswer123' on [type=text] >> nth=44
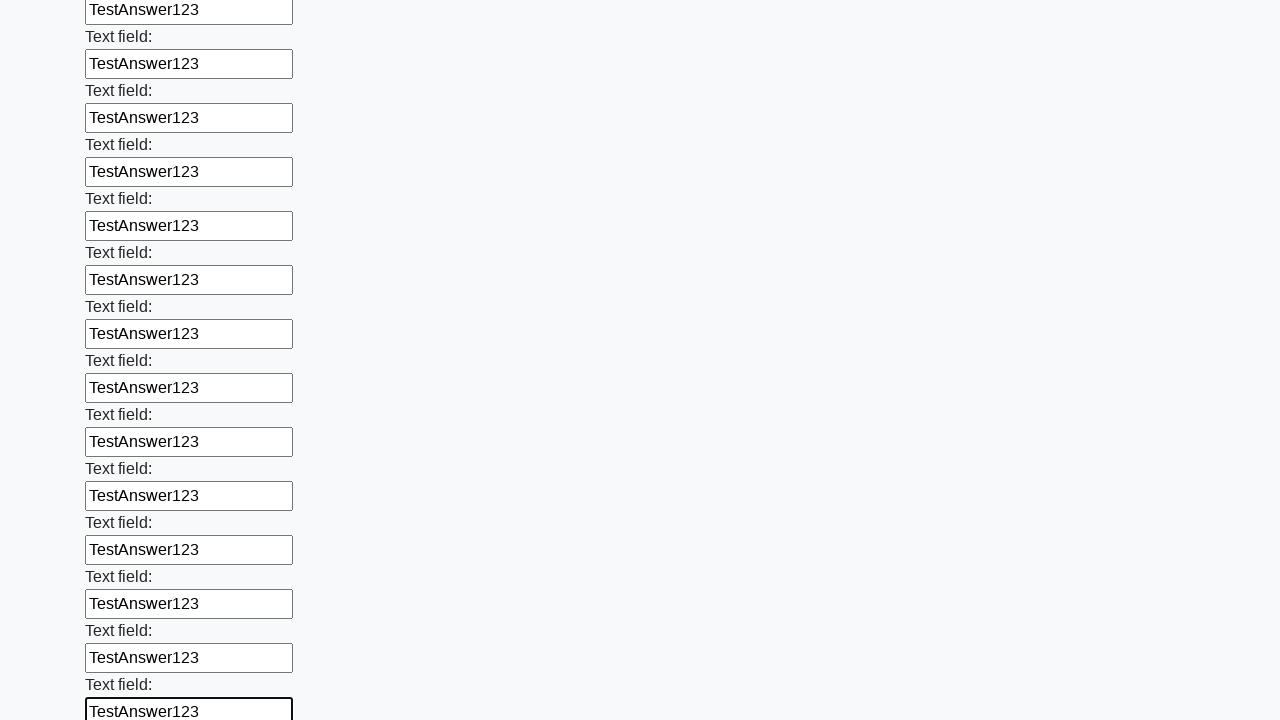

Filled text input field 46 of 100 with 'TestAnswer123' on [type=text] >> nth=45
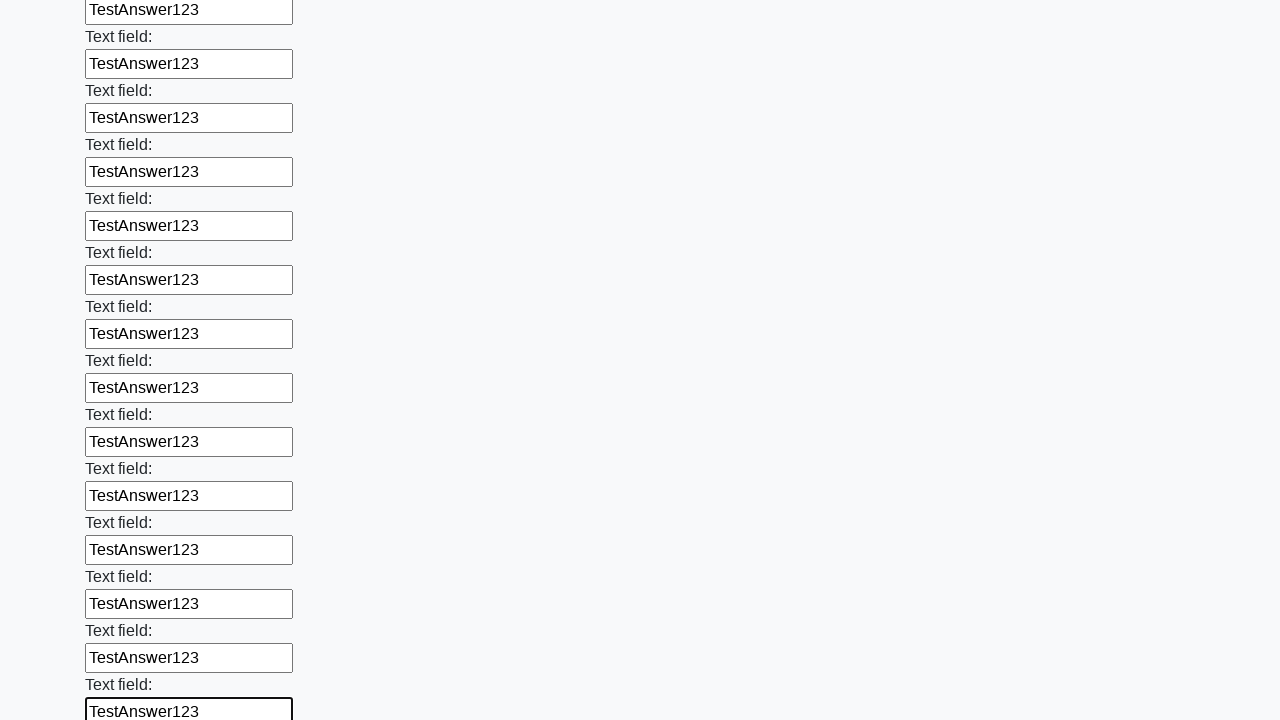

Filled text input field 47 of 100 with 'TestAnswer123' on [type=text] >> nth=46
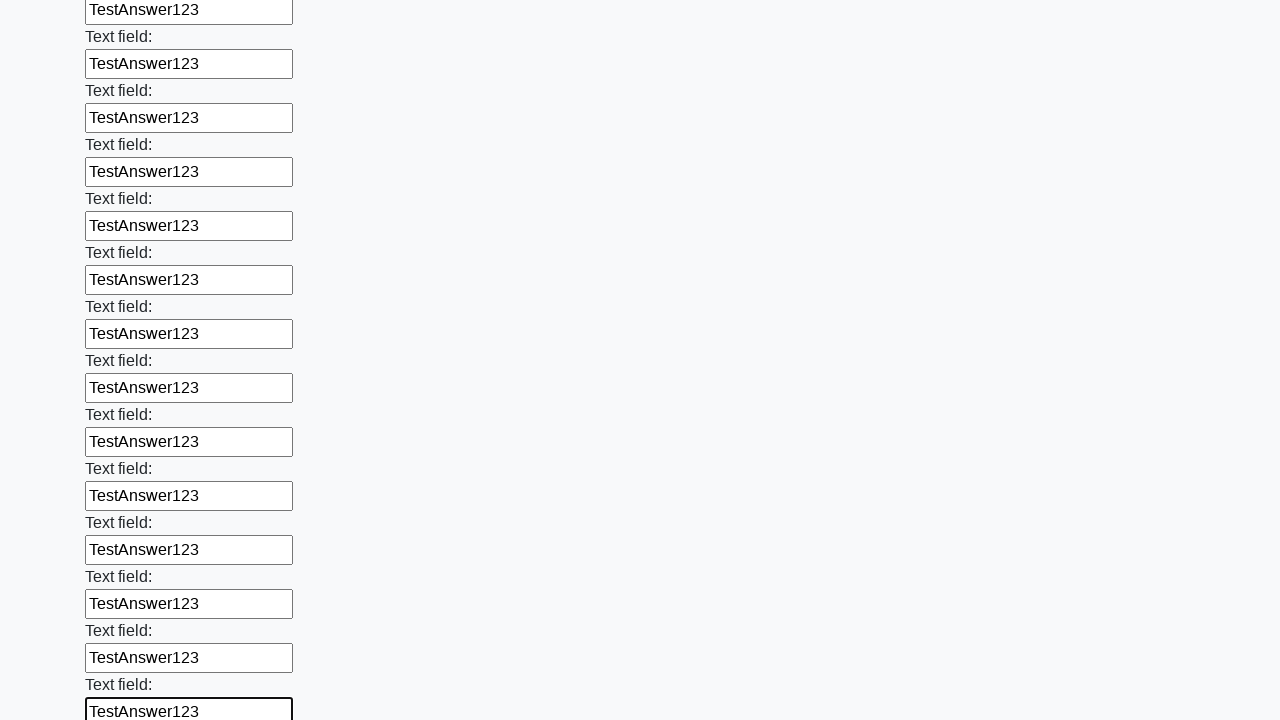

Filled text input field 48 of 100 with 'TestAnswer123' on [type=text] >> nth=47
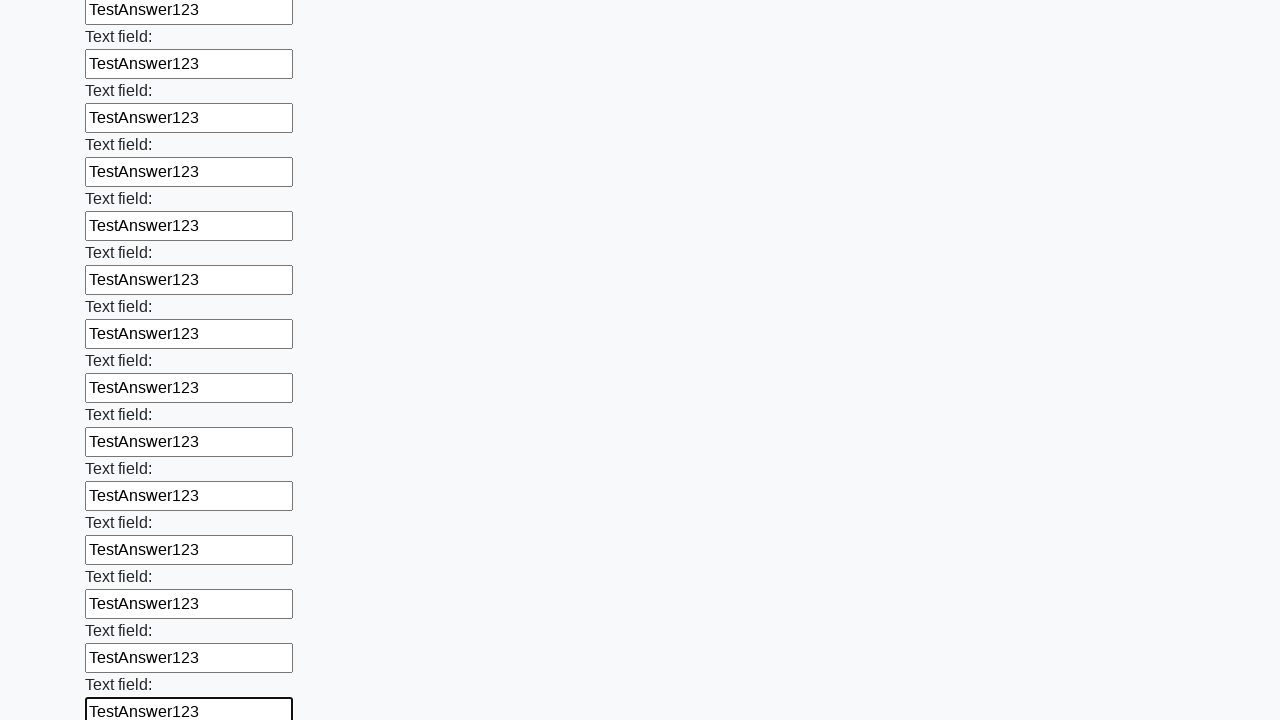

Filled text input field 49 of 100 with 'TestAnswer123' on [type=text] >> nth=48
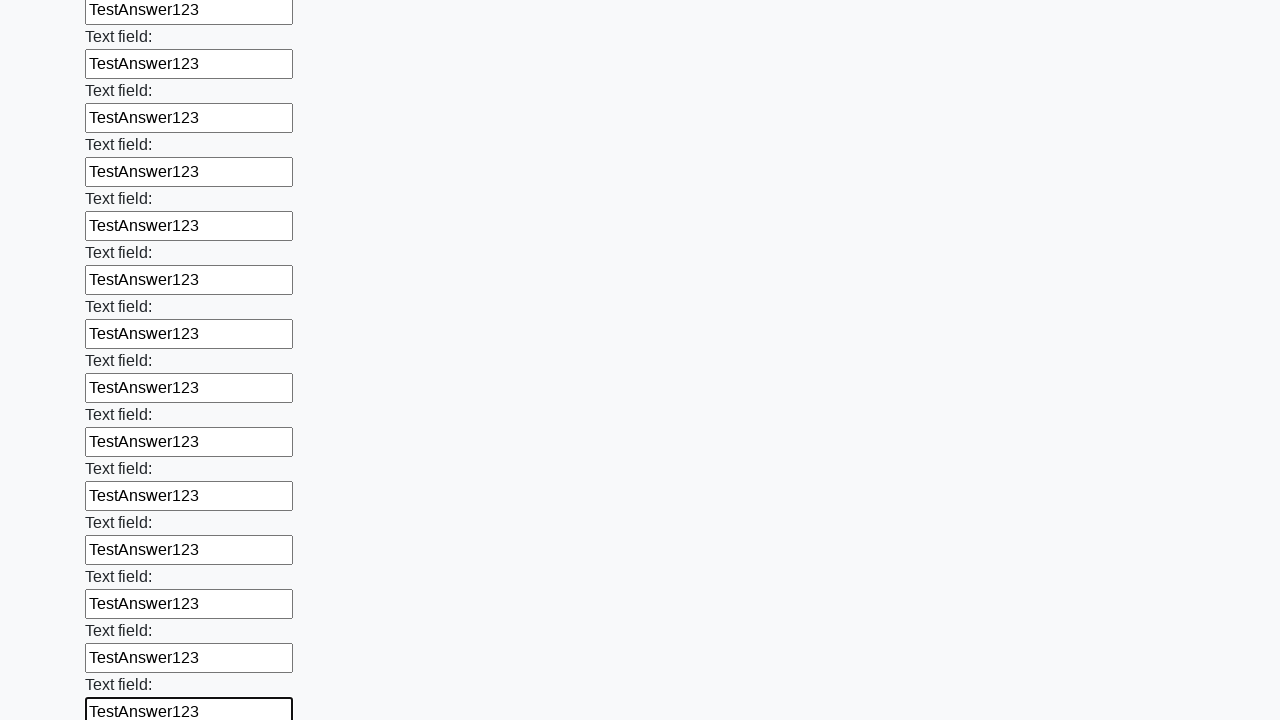

Filled text input field 50 of 100 with 'TestAnswer123' on [type=text] >> nth=49
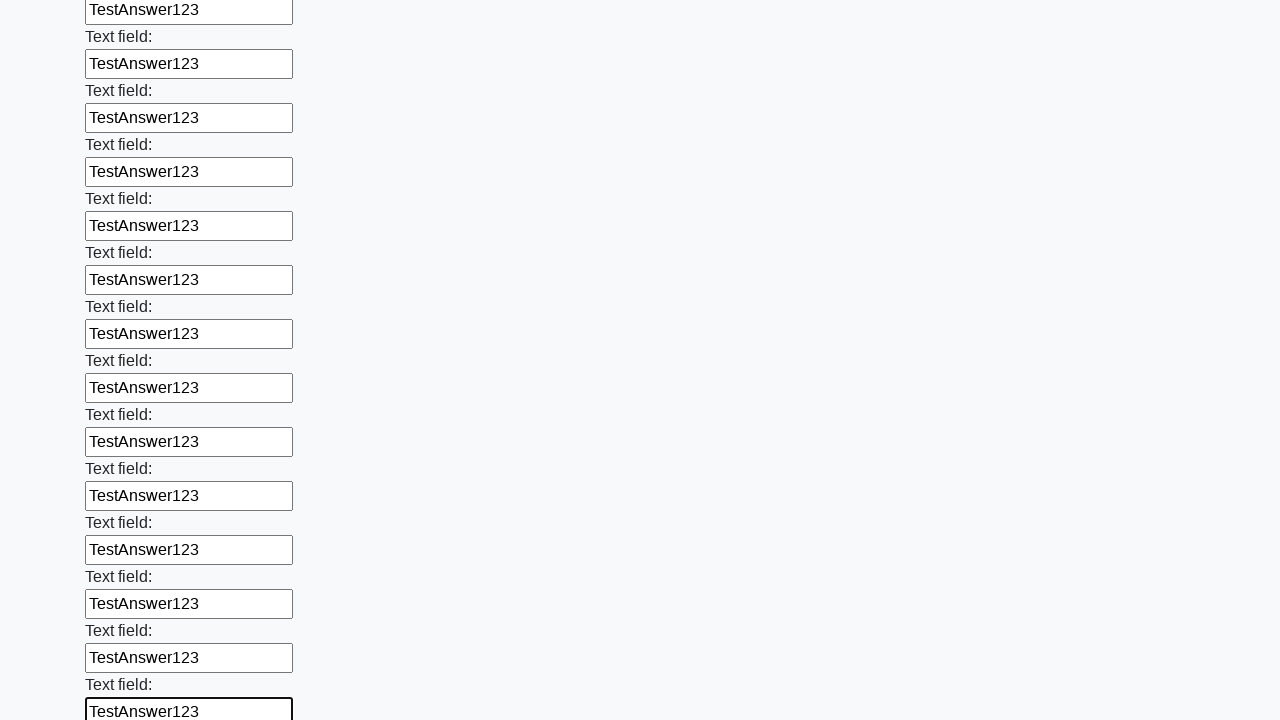

Filled text input field 51 of 100 with 'TestAnswer123' on [type=text] >> nth=50
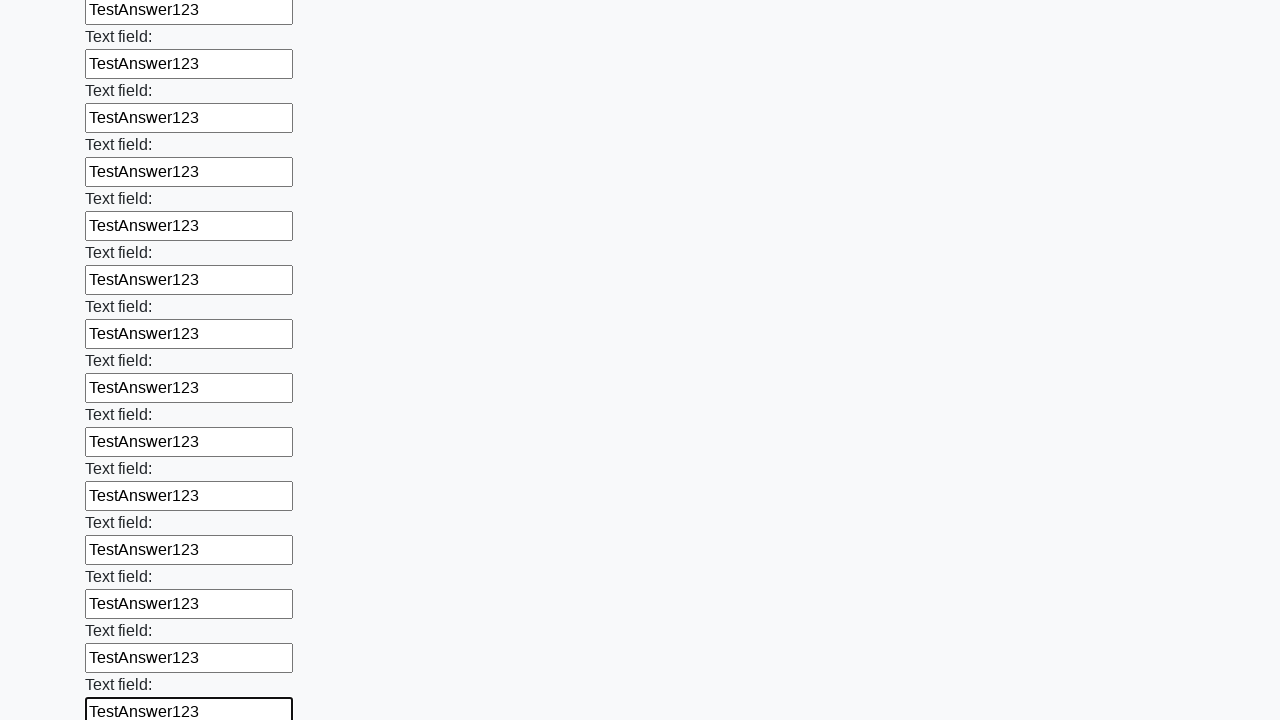

Filled text input field 52 of 100 with 'TestAnswer123' on [type=text] >> nth=51
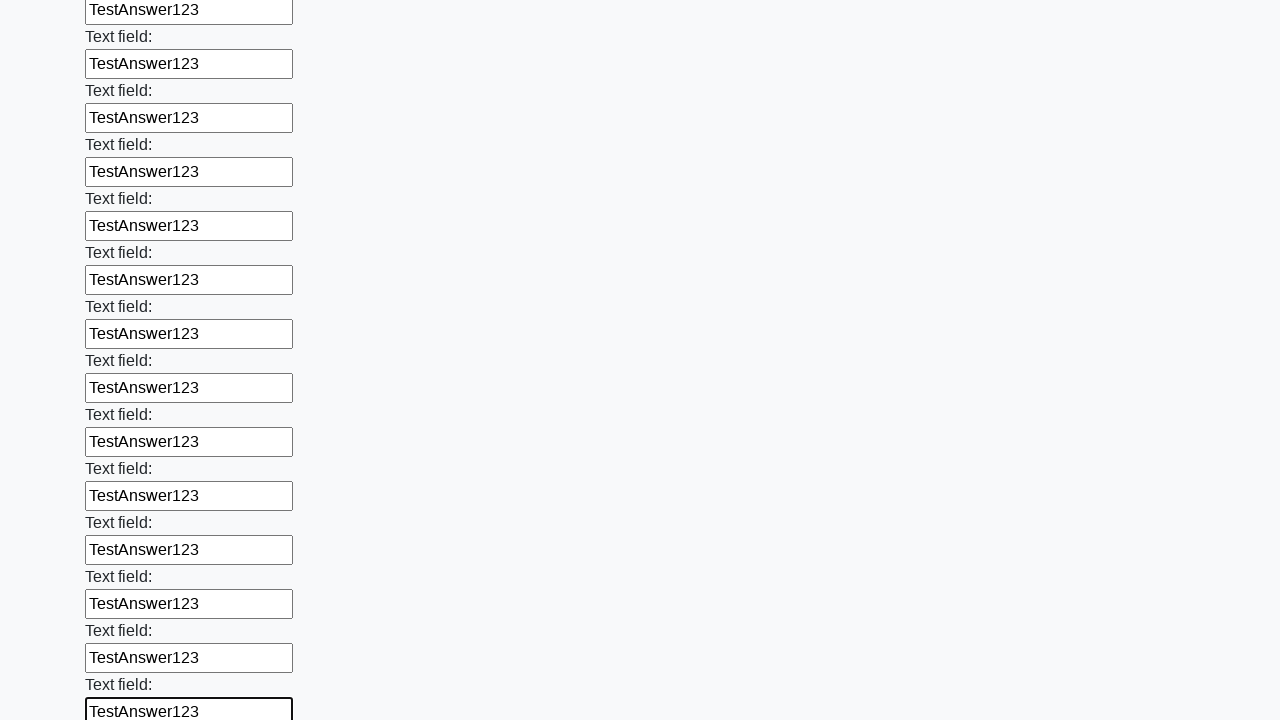

Filled text input field 53 of 100 with 'TestAnswer123' on [type=text] >> nth=52
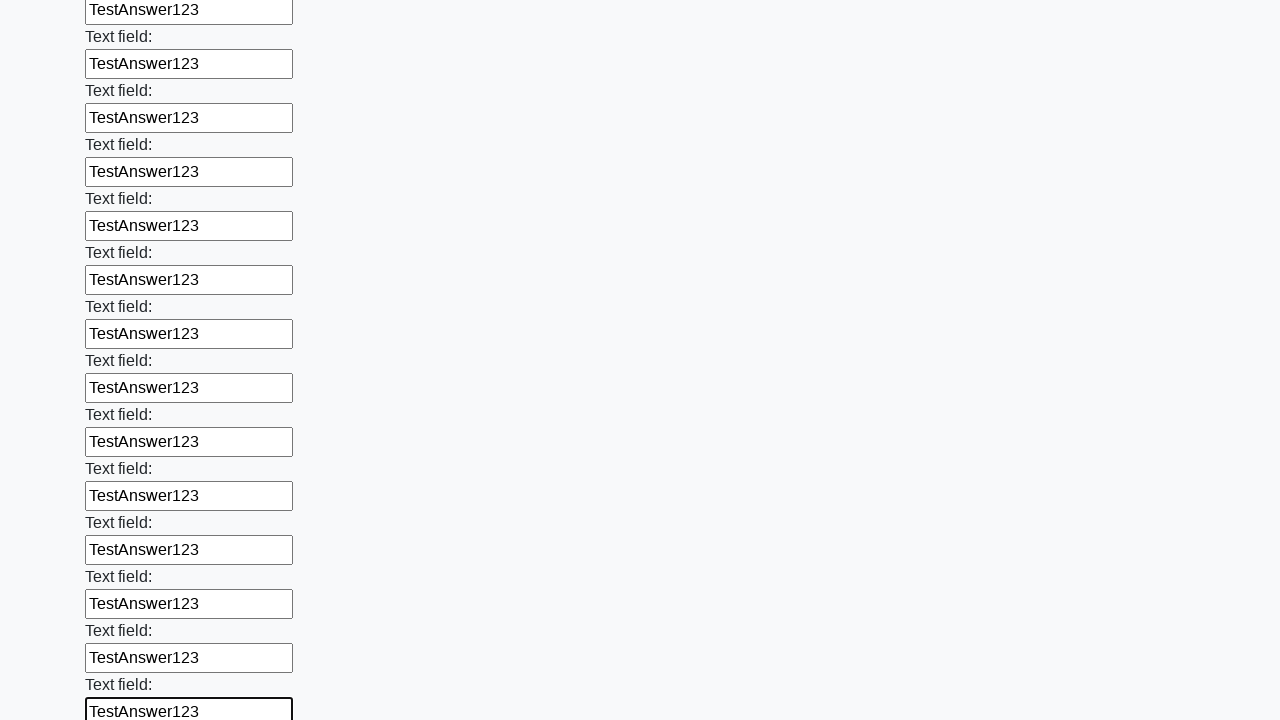

Filled text input field 54 of 100 with 'TestAnswer123' on [type=text] >> nth=53
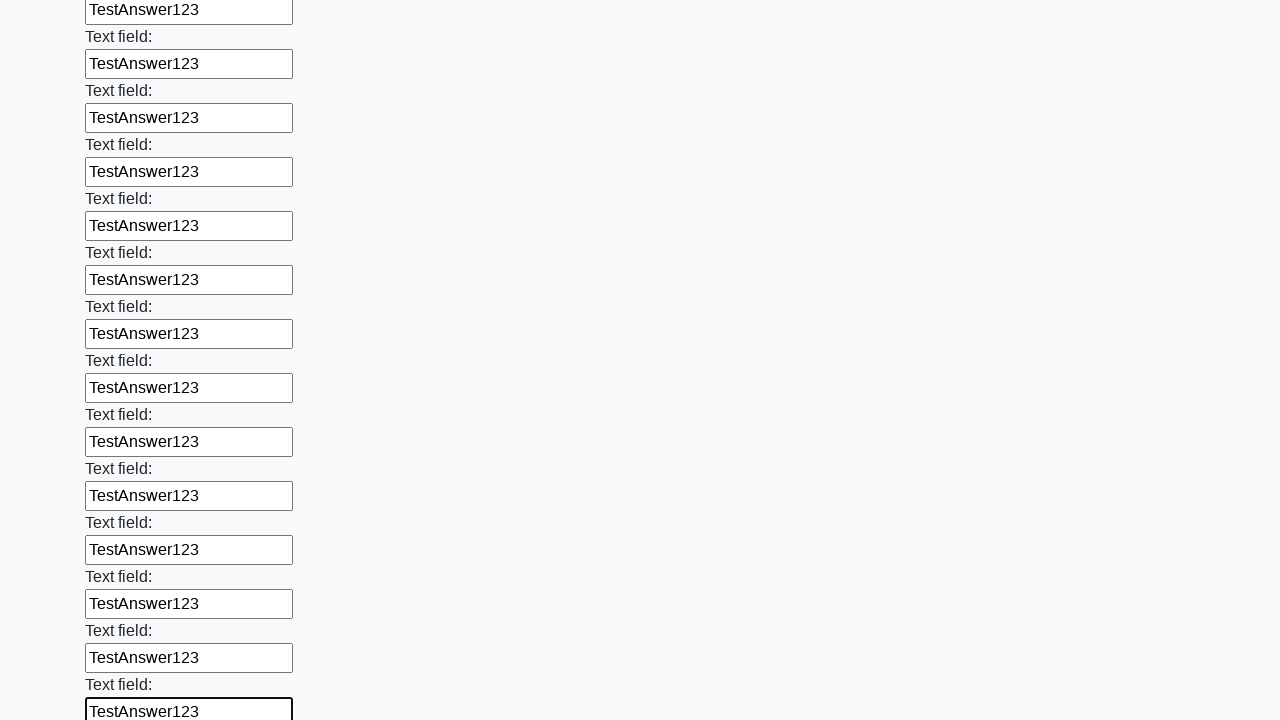

Filled text input field 55 of 100 with 'TestAnswer123' on [type=text] >> nth=54
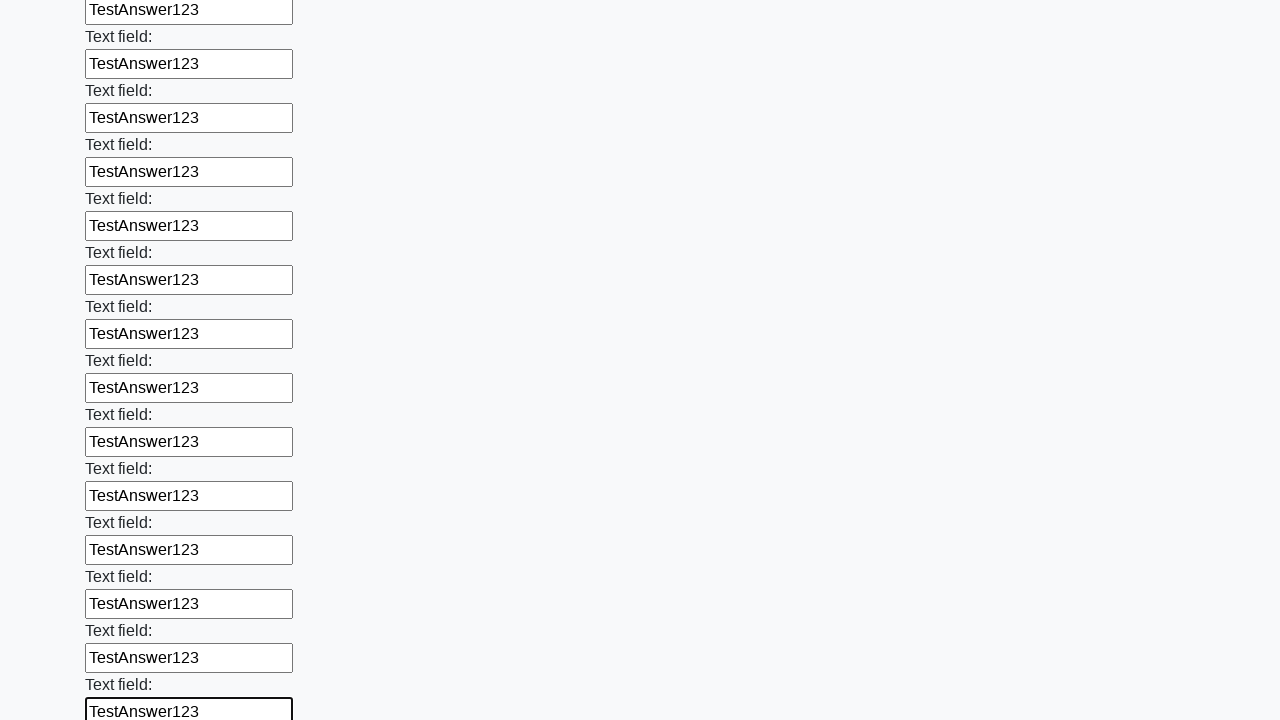

Filled text input field 56 of 100 with 'TestAnswer123' on [type=text] >> nth=55
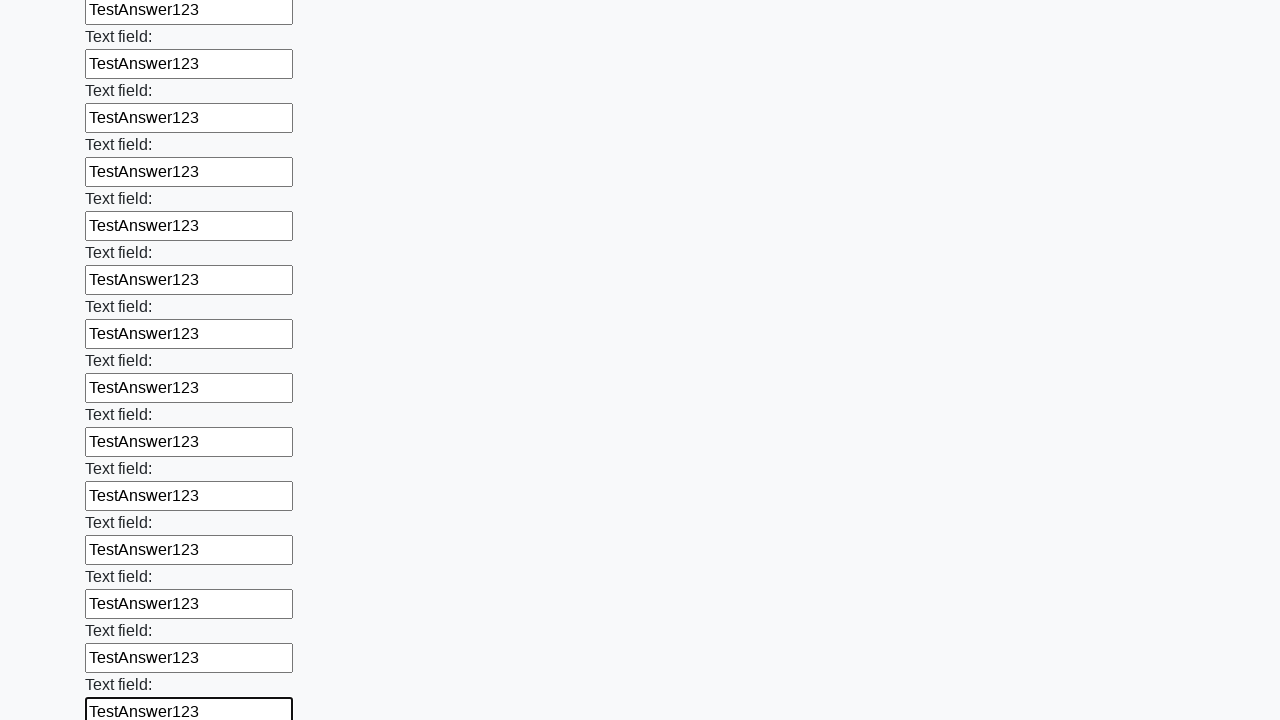

Filled text input field 57 of 100 with 'TestAnswer123' on [type=text] >> nth=56
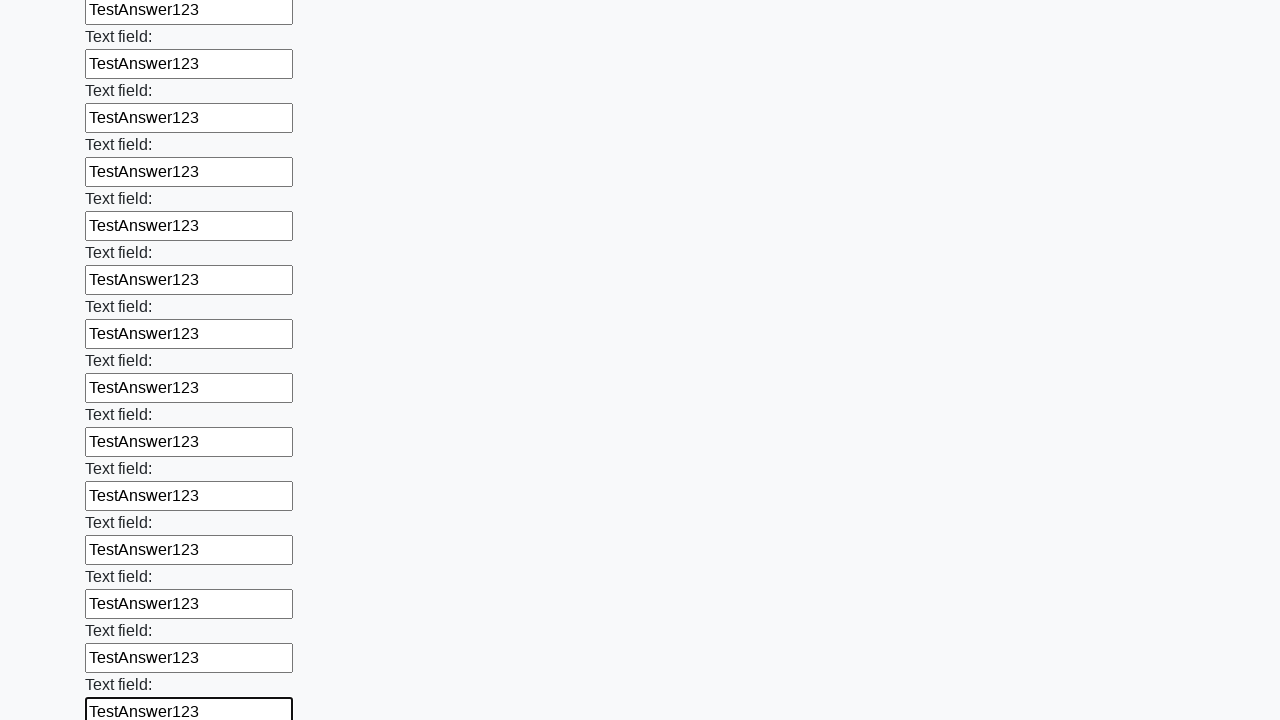

Filled text input field 58 of 100 with 'TestAnswer123' on [type=text] >> nth=57
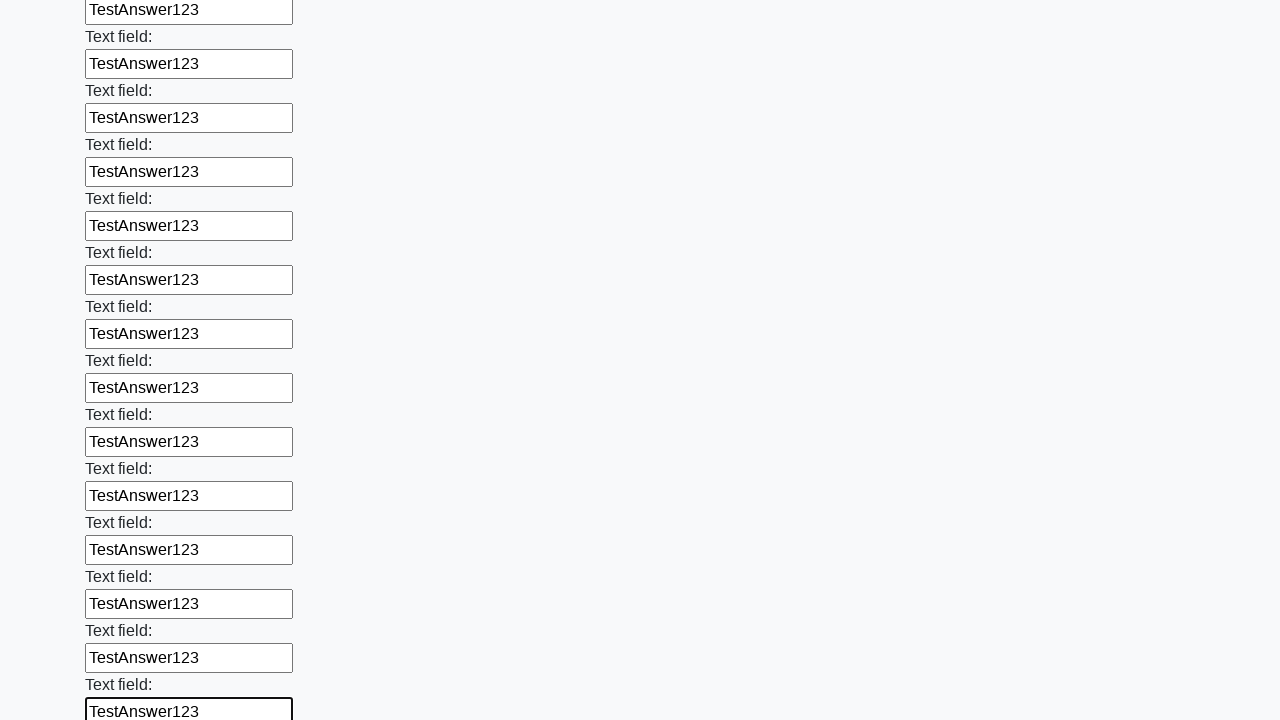

Filled text input field 59 of 100 with 'TestAnswer123' on [type=text] >> nth=58
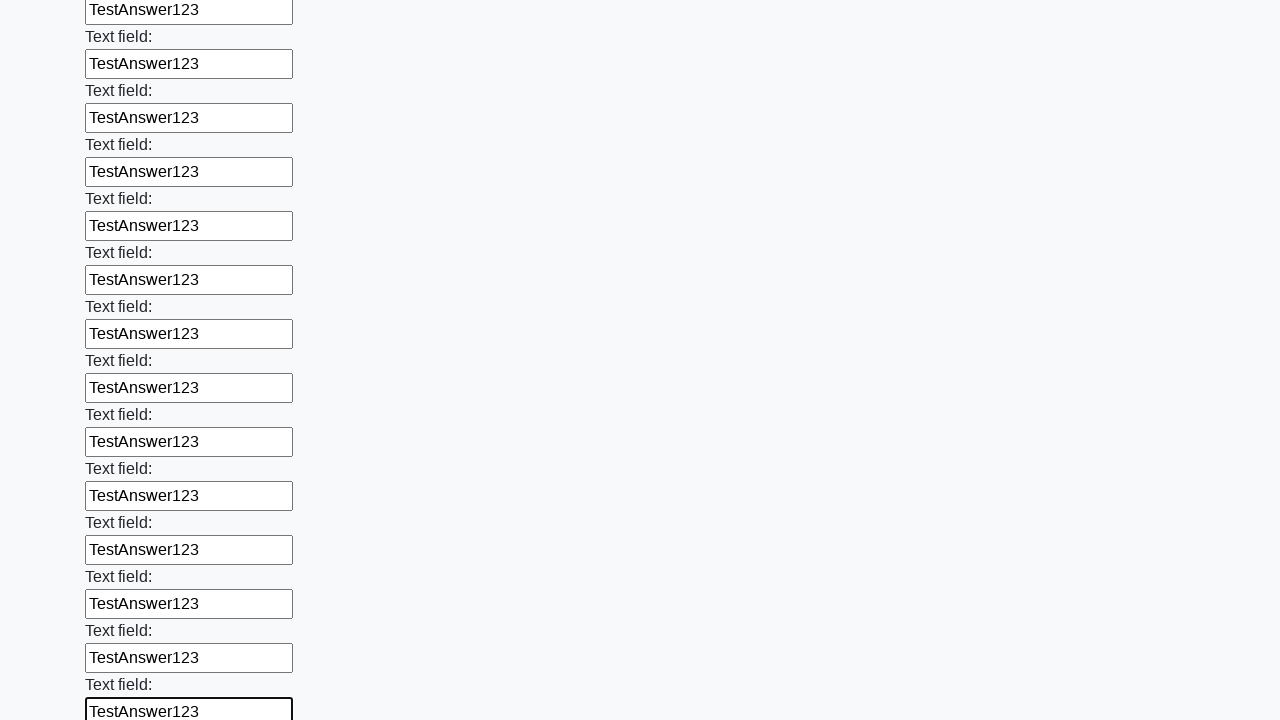

Filled text input field 60 of 100 with 'TestAnswer123' on [type=text] >> nth=59
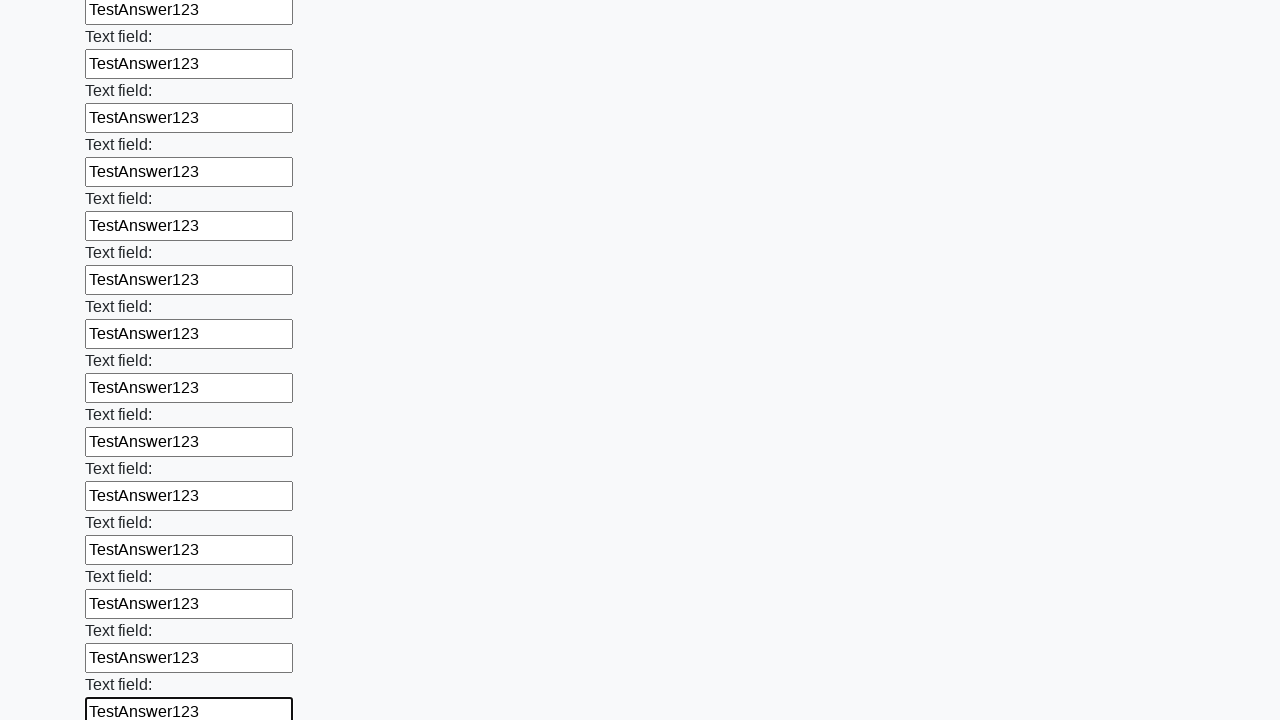

Filled text input field 61 of 100 with 'TestAnswer123' on [type=text] >> nth=60
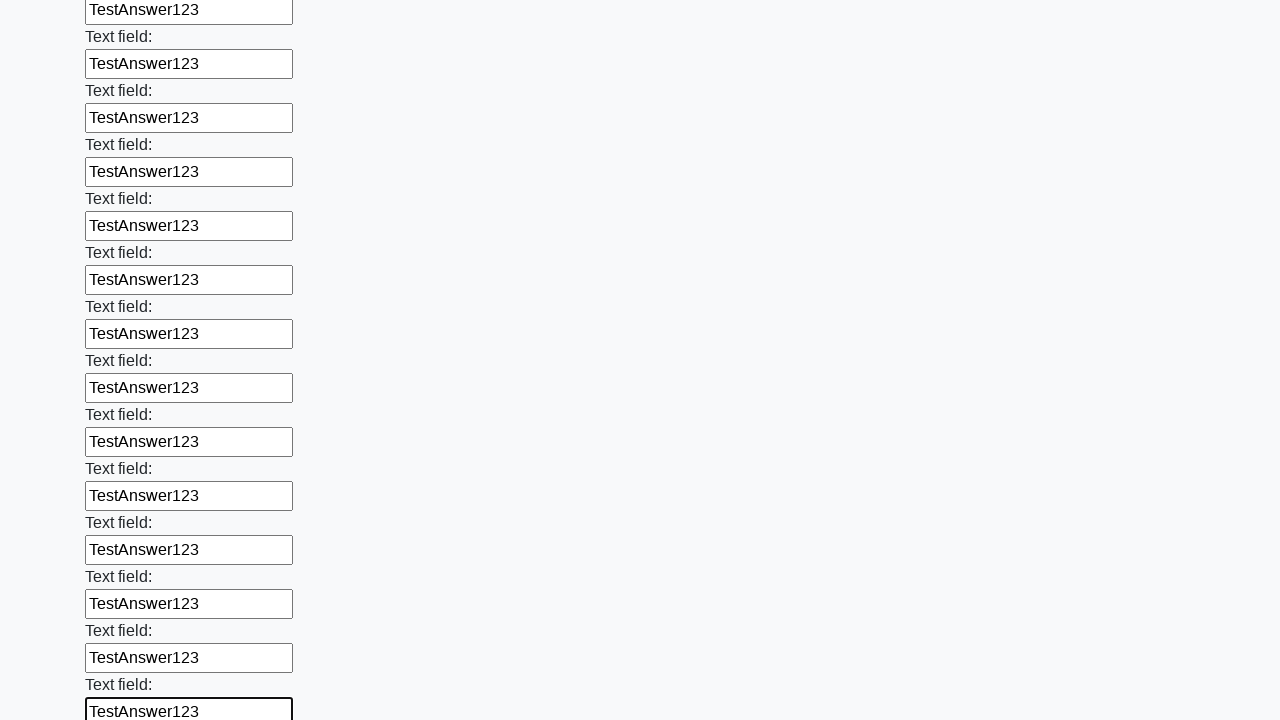

Filled text input field 62 of 100 with 'TestAnswer123' on [type=text] >> nth=61
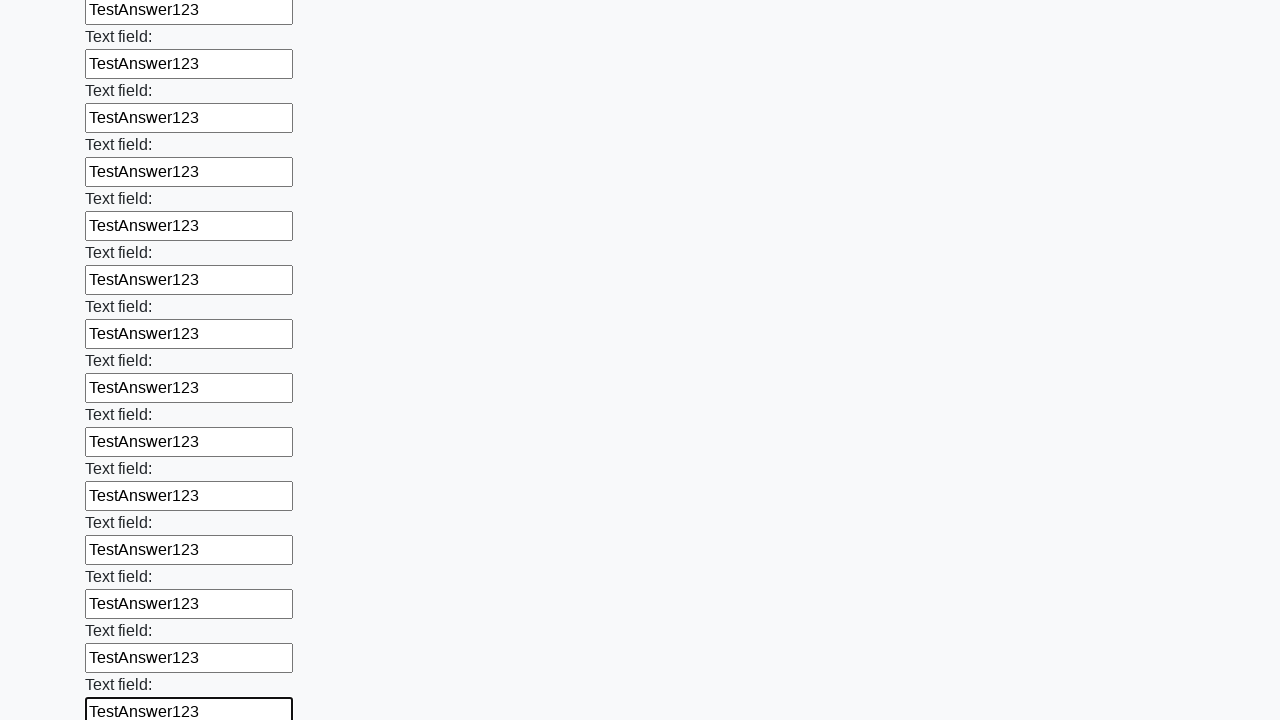

Filled text input field 63 of 100 with 'TestAnswer123' on [type=text] >> nth=62
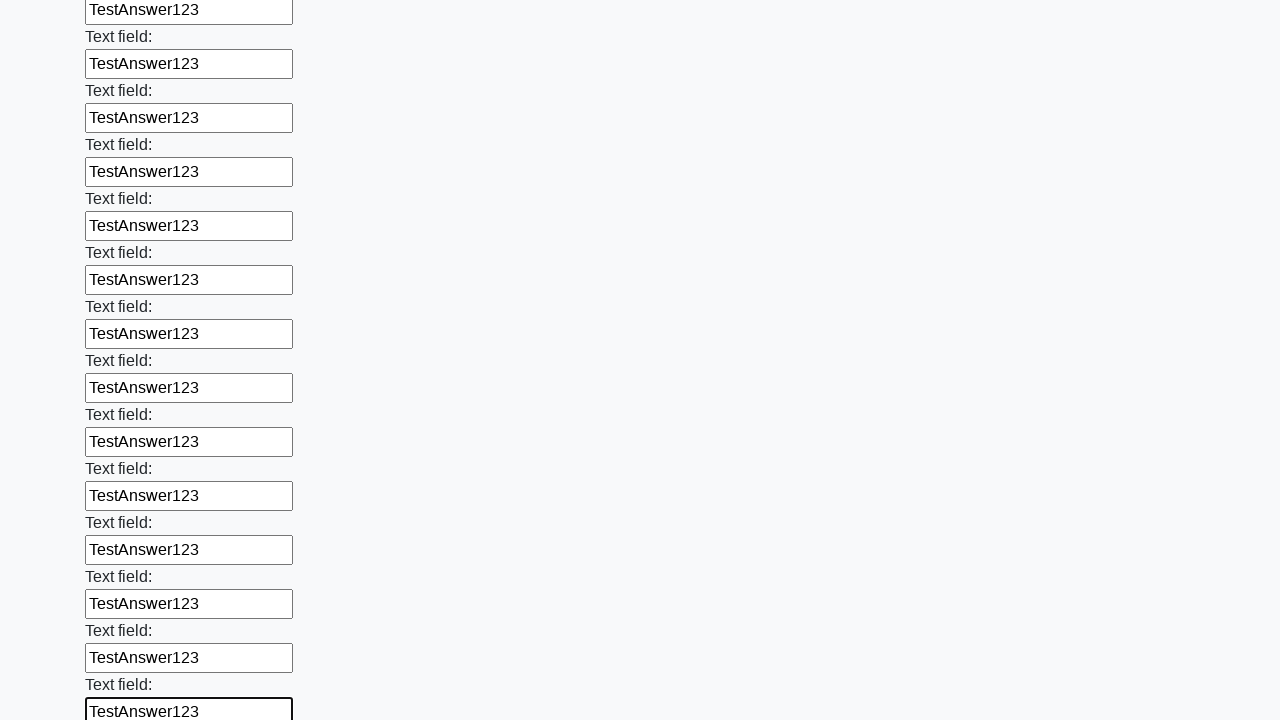

Filled text input field 64 of 100 with 'TestAnswer123' on [type=text] >> nth=63
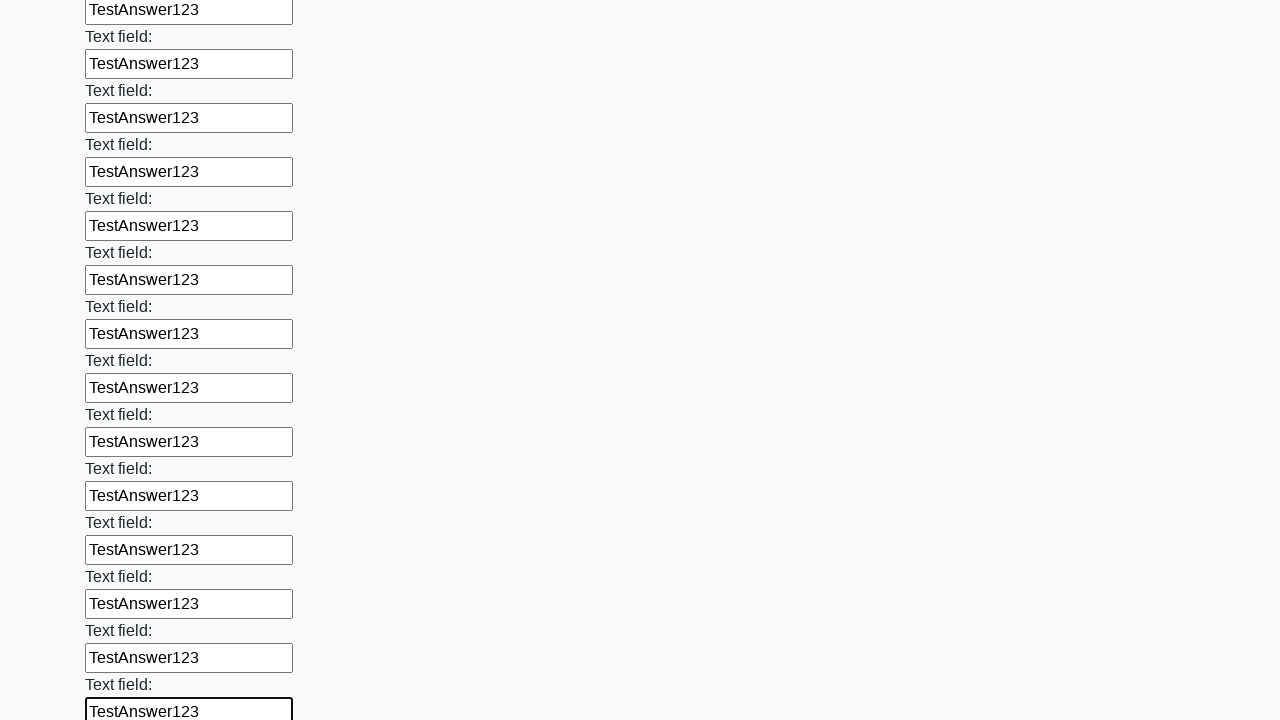

Filled text input field 65 of 100 with 'TestAnswer123' on [type=text] >> nth=64
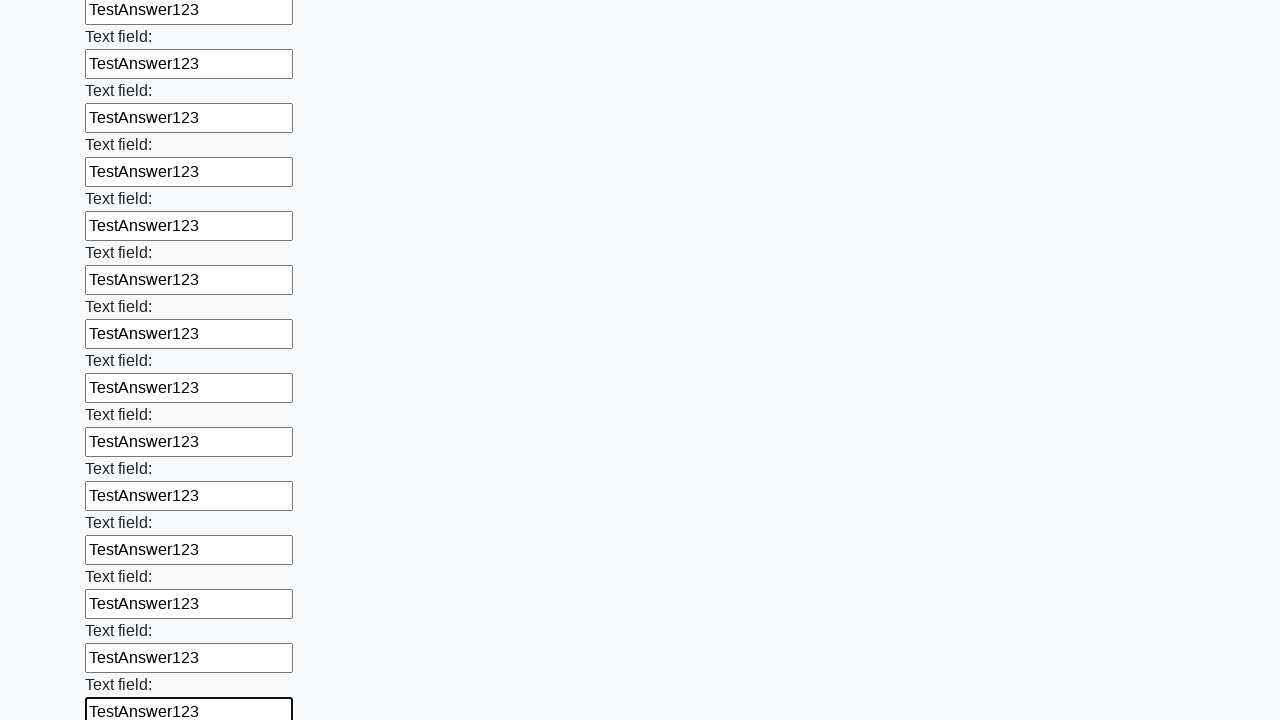

Filled text input field 66 of 100 with 'TestAnswer123' on [type=text] >> nth=65
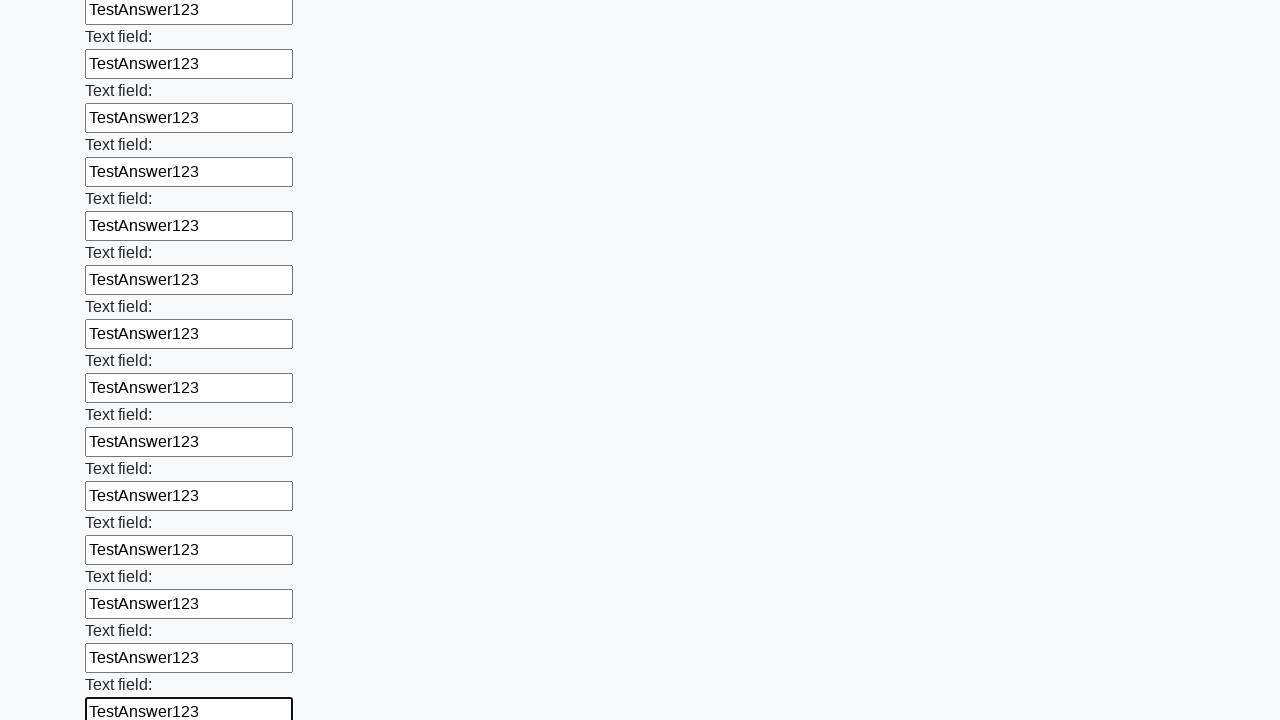

Filled text input field 67 of 100 with 'TestAnswer123' on [type=text] >> nth=66
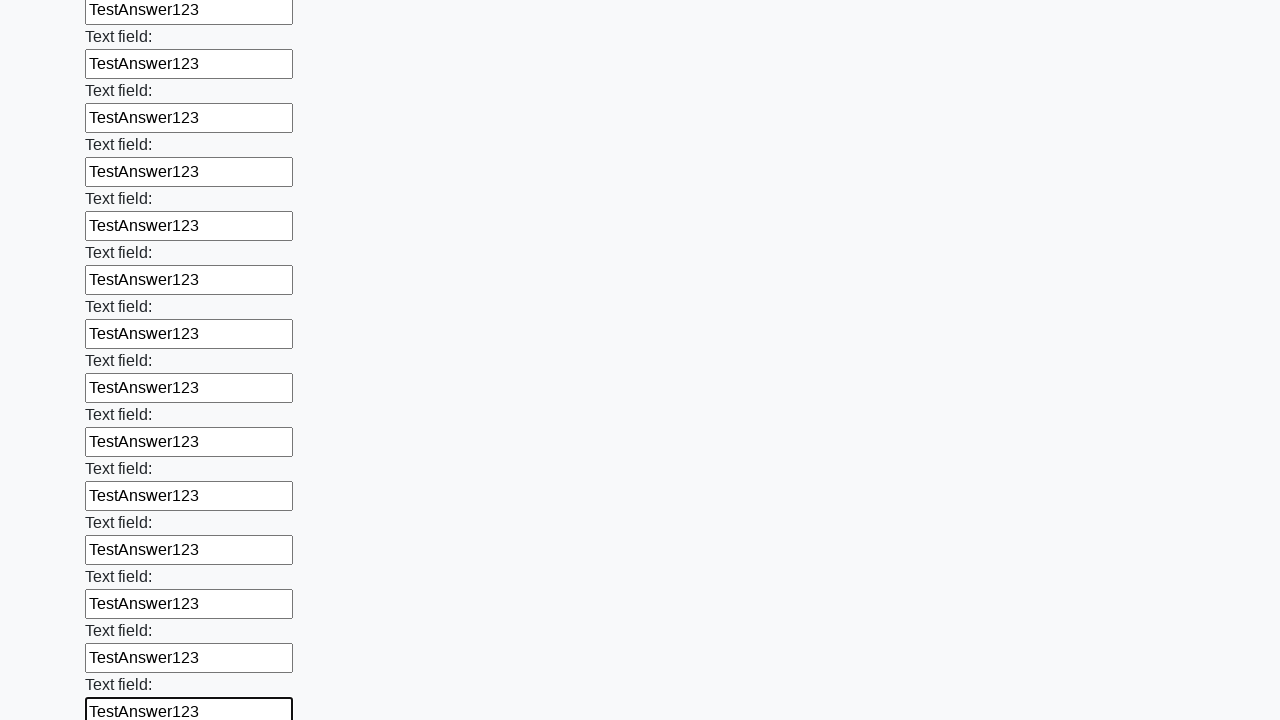

Filled text input field 68 of 100 with 'TestAnswer123' on [type=text] >> nth=67
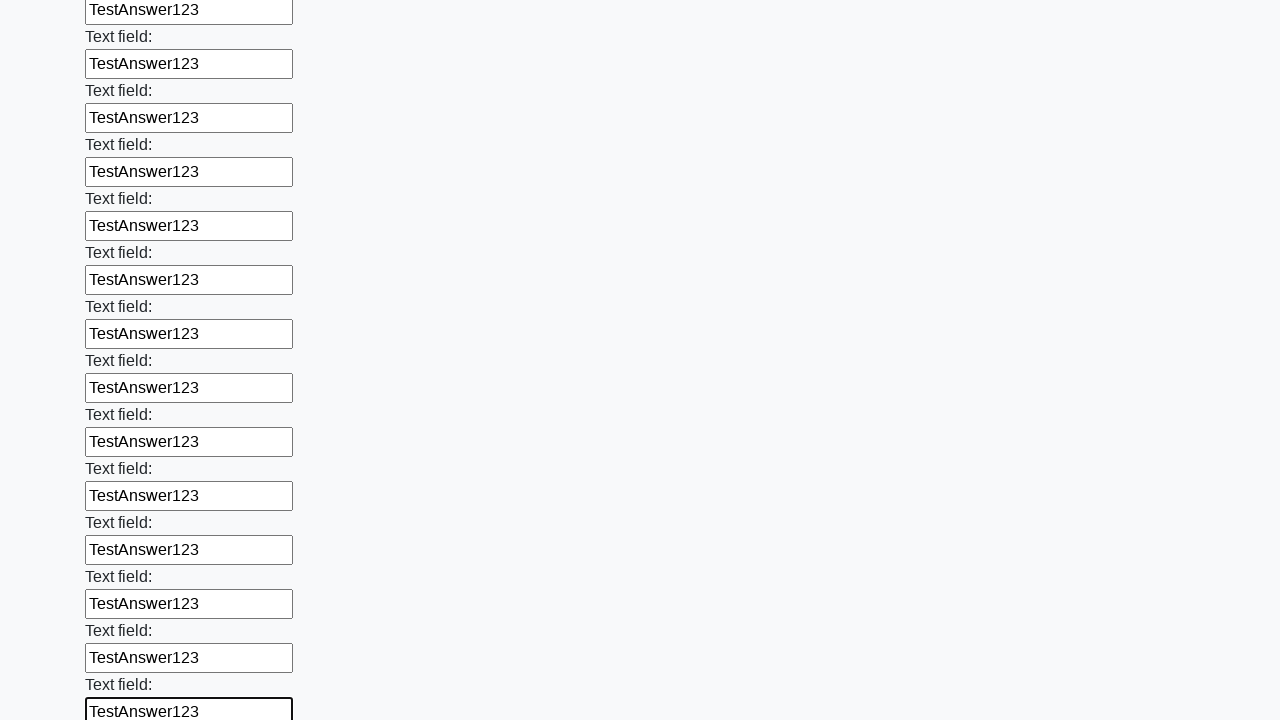

Filled text input field 69 of 100 with 'TestAnswer123' on [type=text] >> nth=68
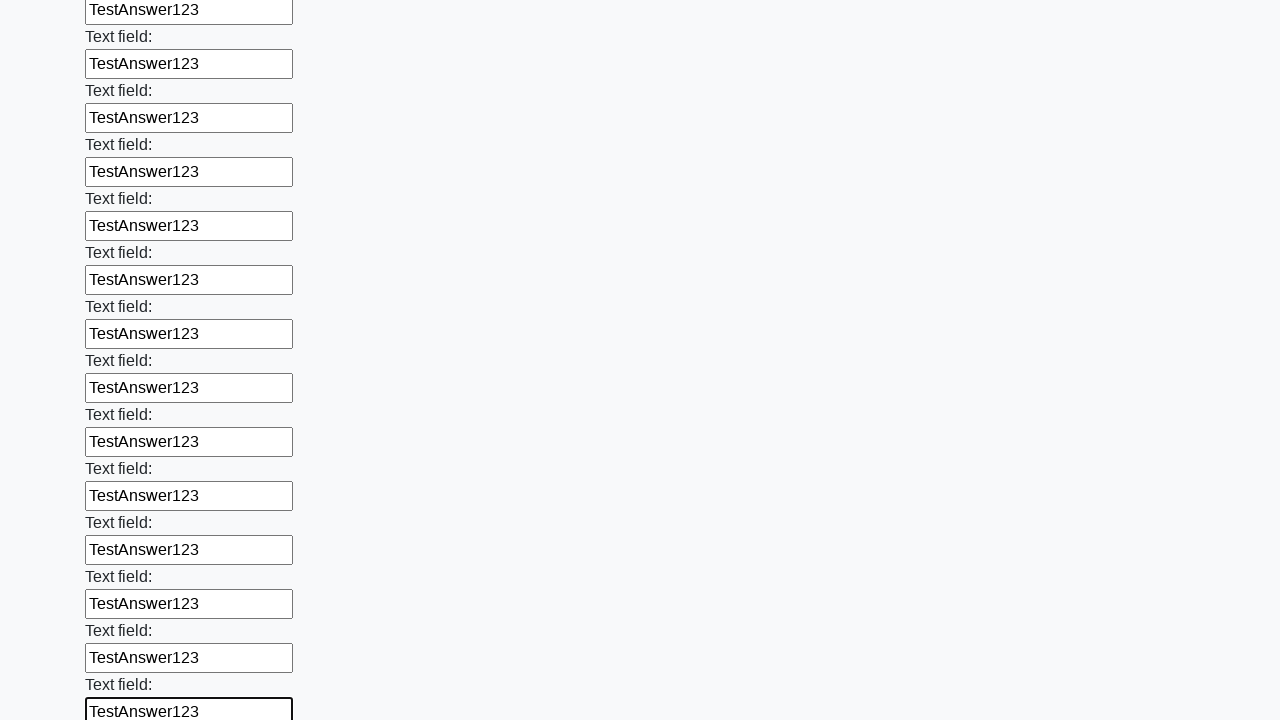

Filled text input field 70 of 100 with 'TestAnswer123' on [type=text] >> nth=69
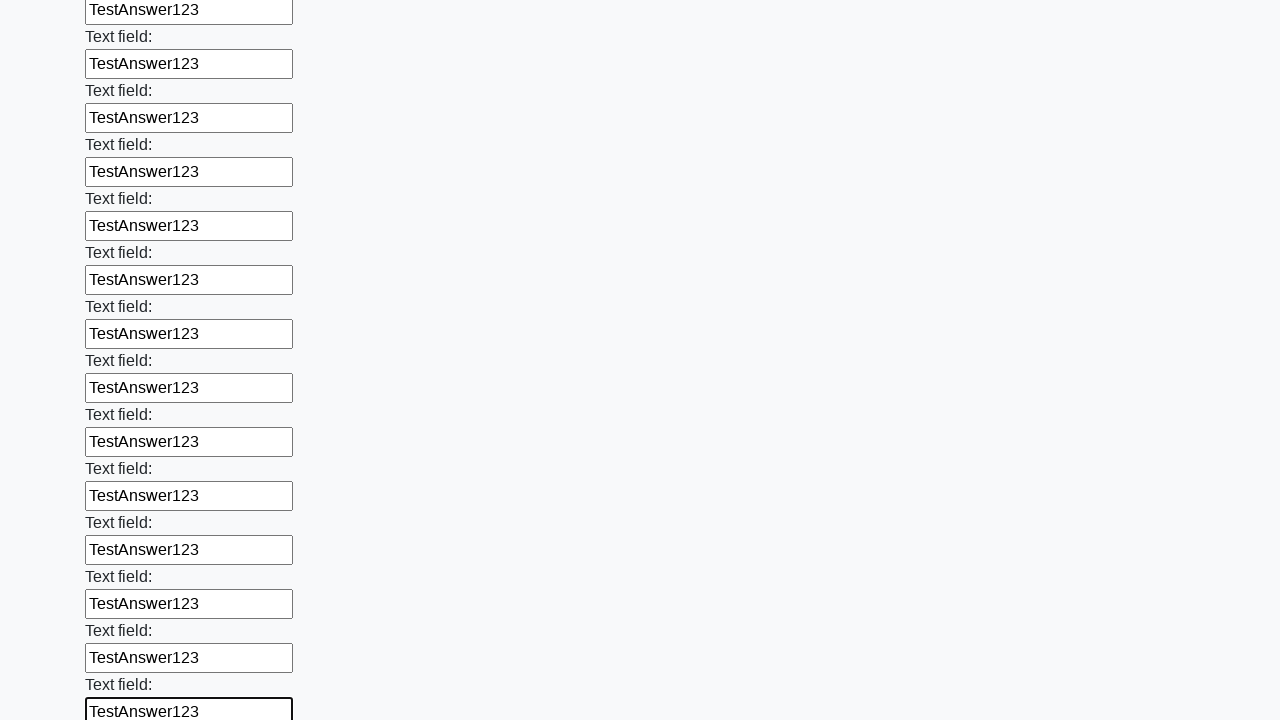

Filled text input field 71 of 100 with 'TestAnswer123' on [type=text] >> nth=70
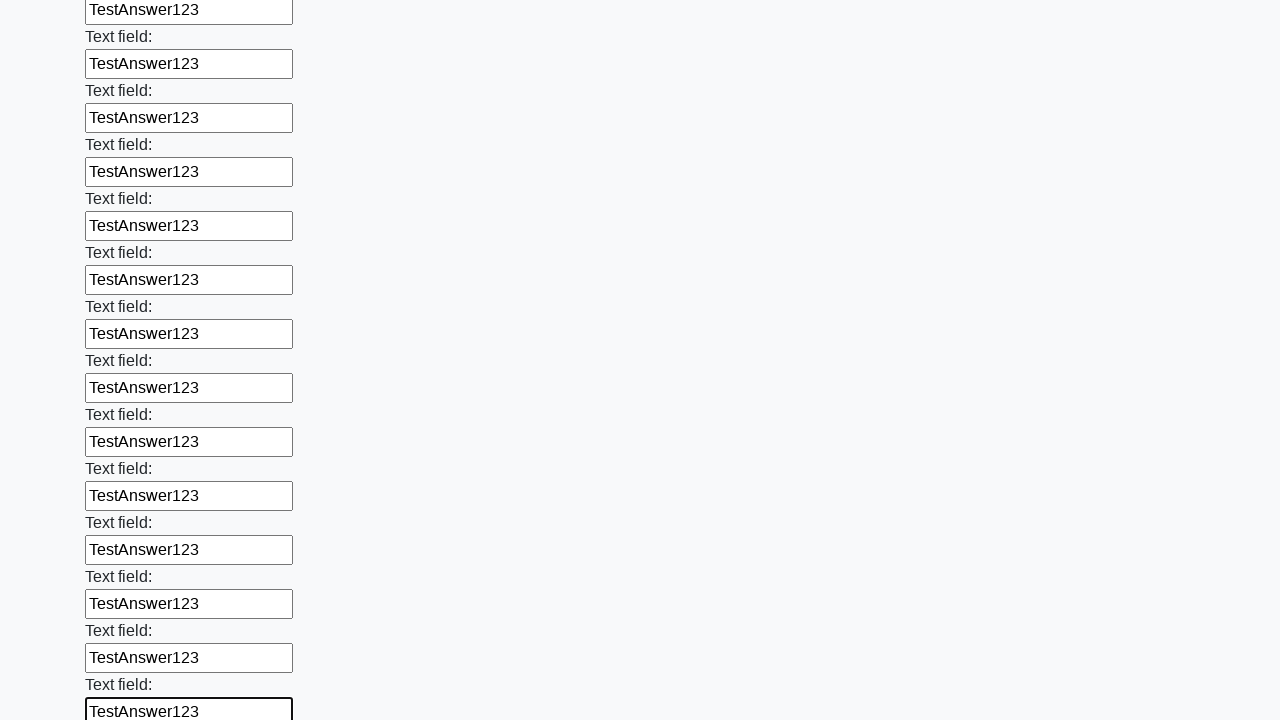

Filled text input field 72 of 100 with 'TestAnswer123' on [type=text] >> nth=71
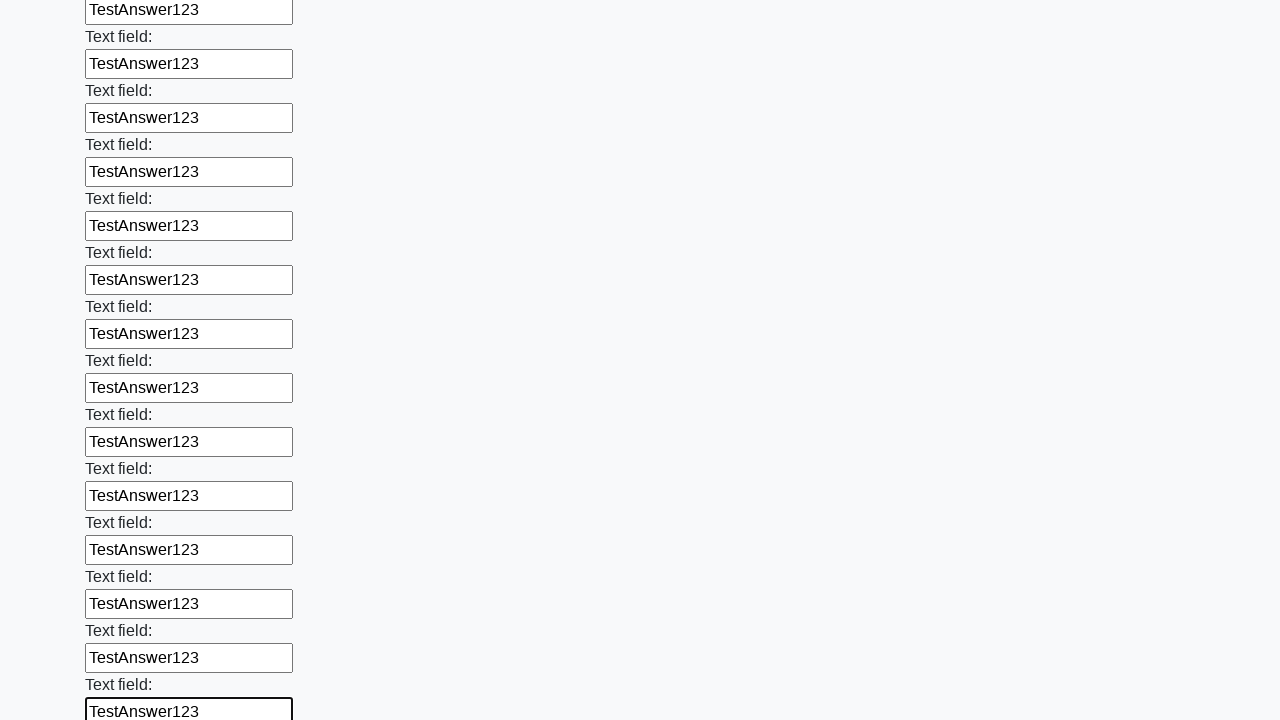

Filled text input field 73 of 100 with 'TestAnswer123' on [type=text] >> nth=72
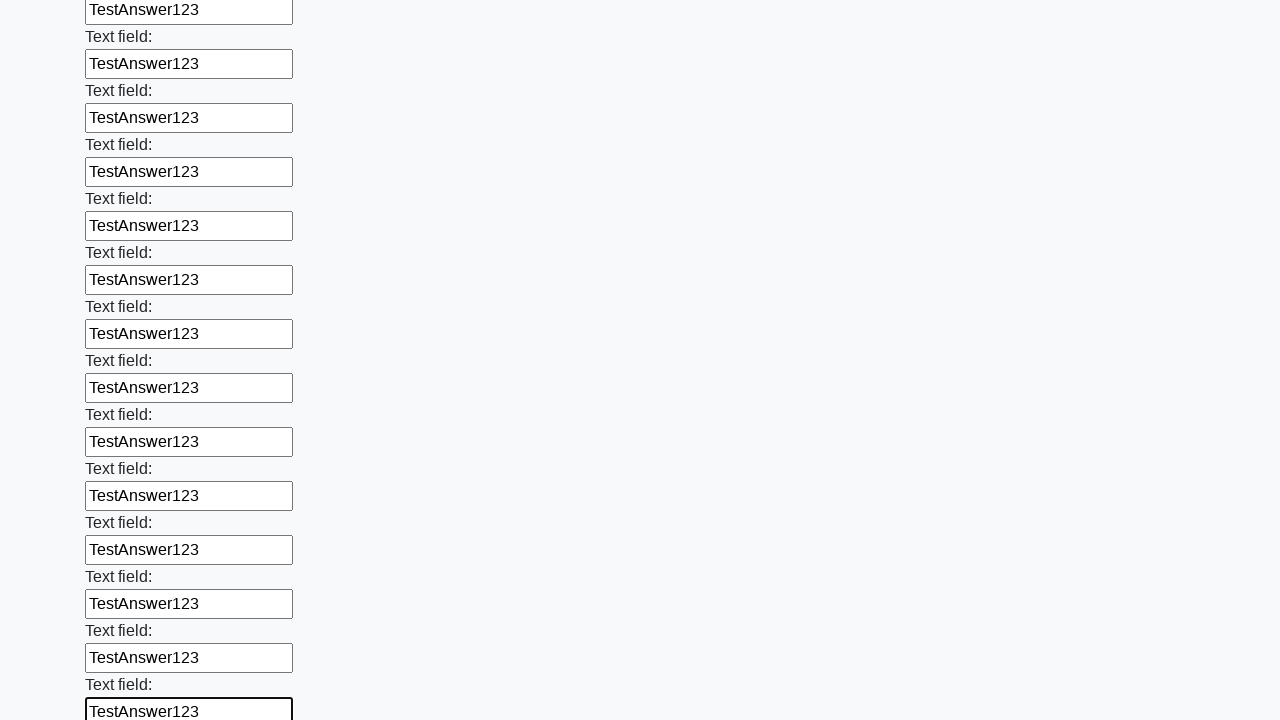

Filled text input field 74 of 100 with 'TestAnswer123' on [type=text] >> nth=73
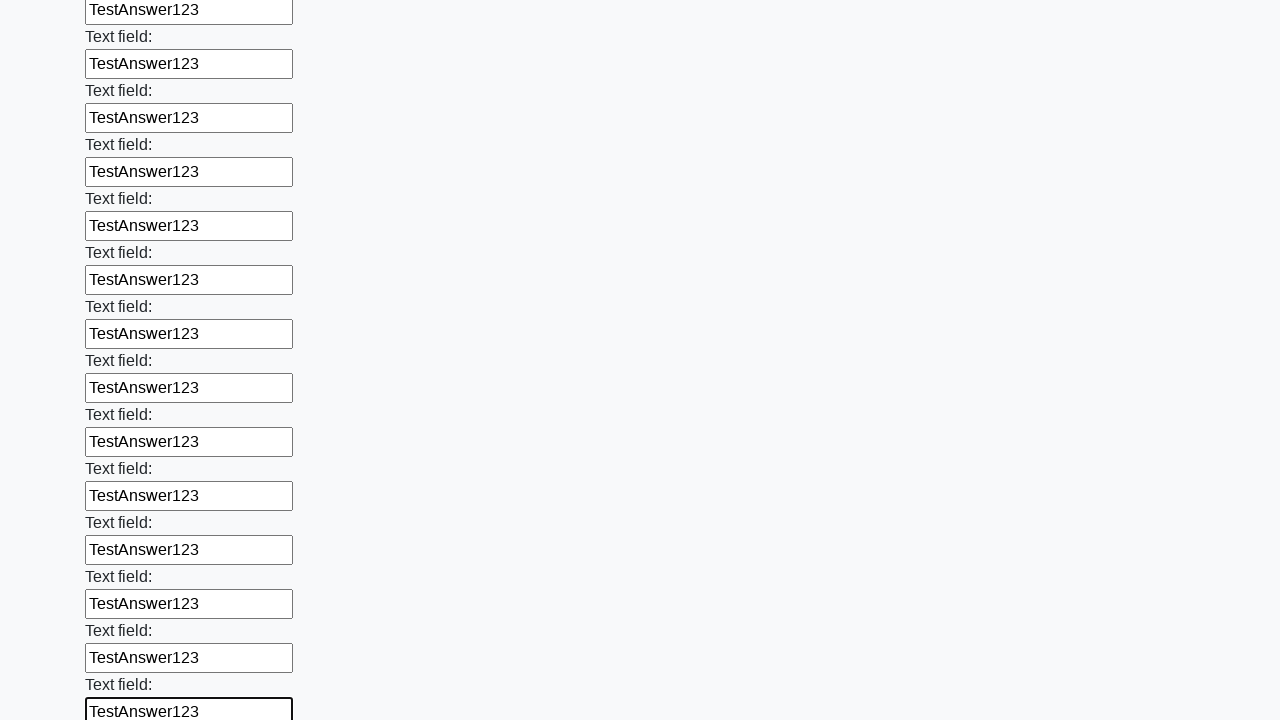

Filled text input field 75 of 100 with 'TestAnswer123' on [type=text] >> nth=74
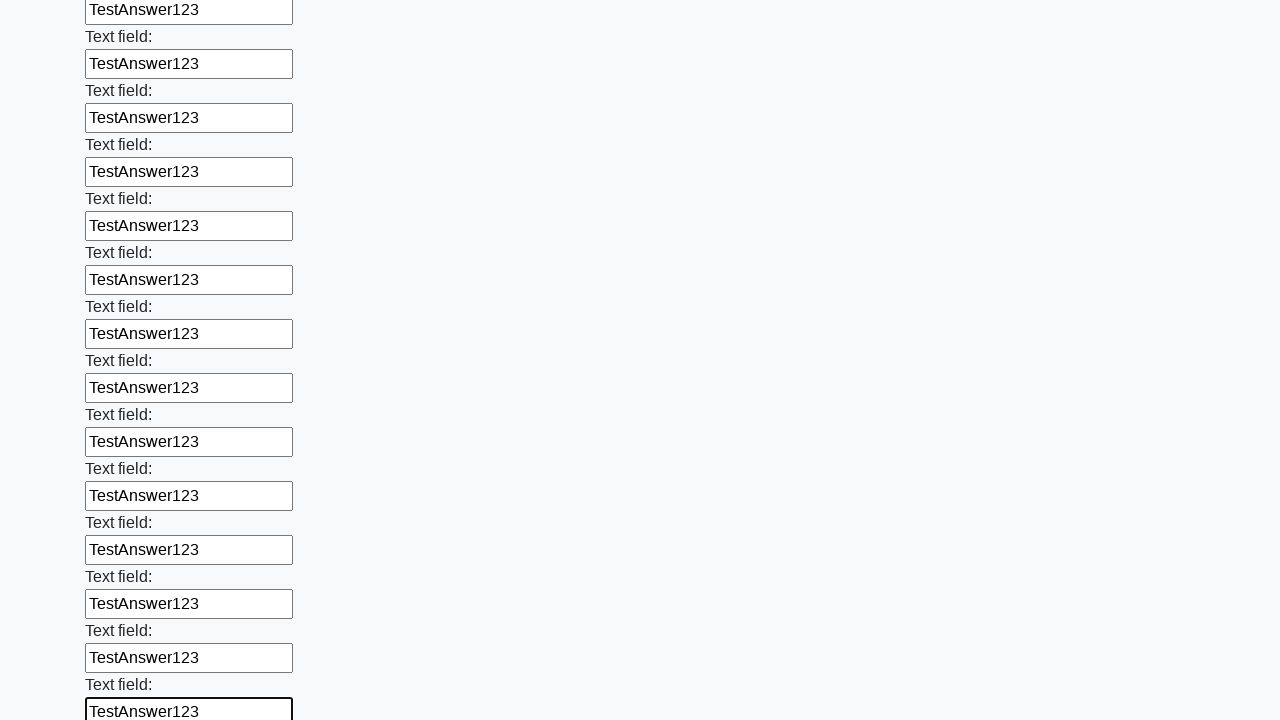

Filled text input field 76 of 100 with 'TestAnswer123' on [type=text] >> nth=75
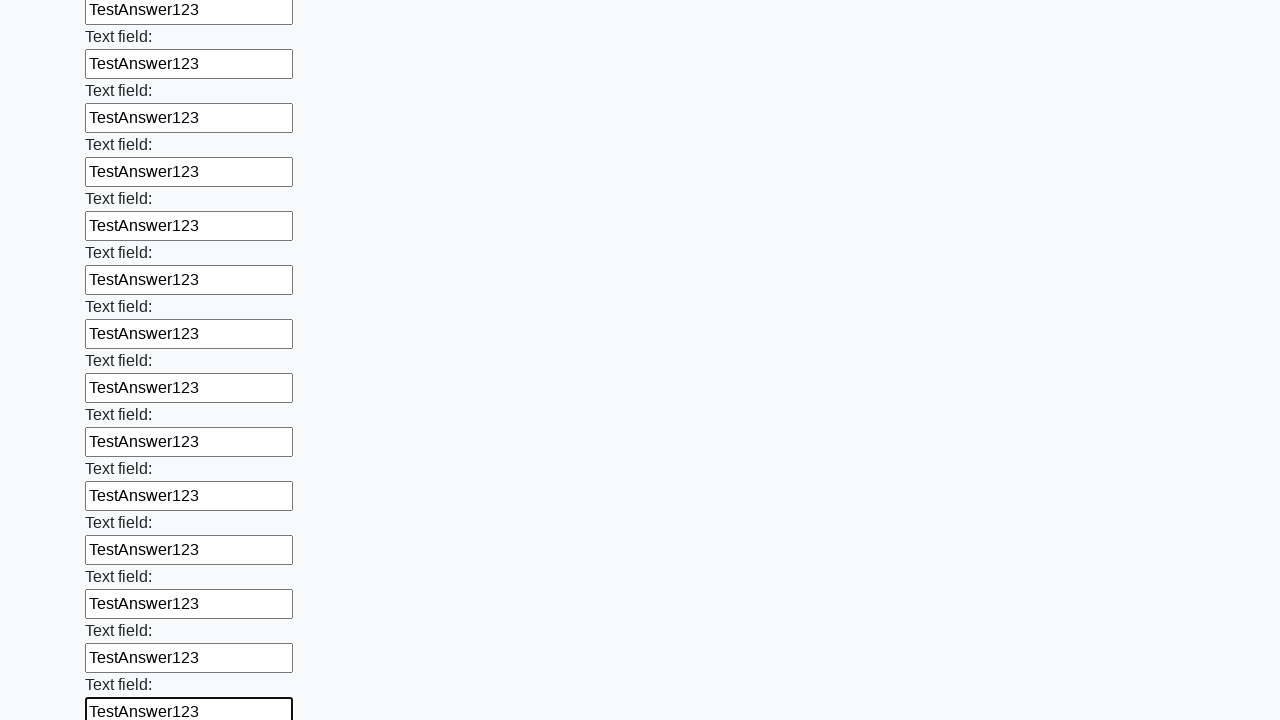

Filled text input field 77 of 100 with 'TestAnswer123' on [type=text] >> nth=76
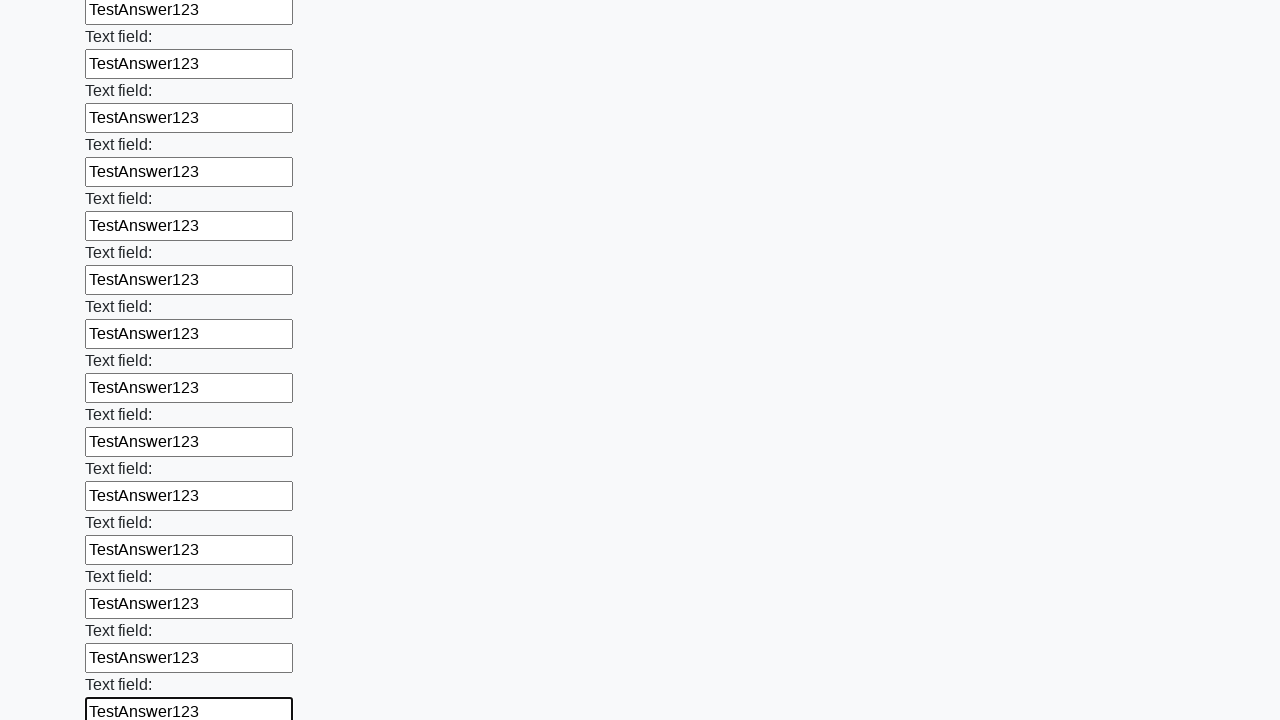

Filled text input field 78 of 100 with 'TestAnswer123' on [type=text] >> nth=77
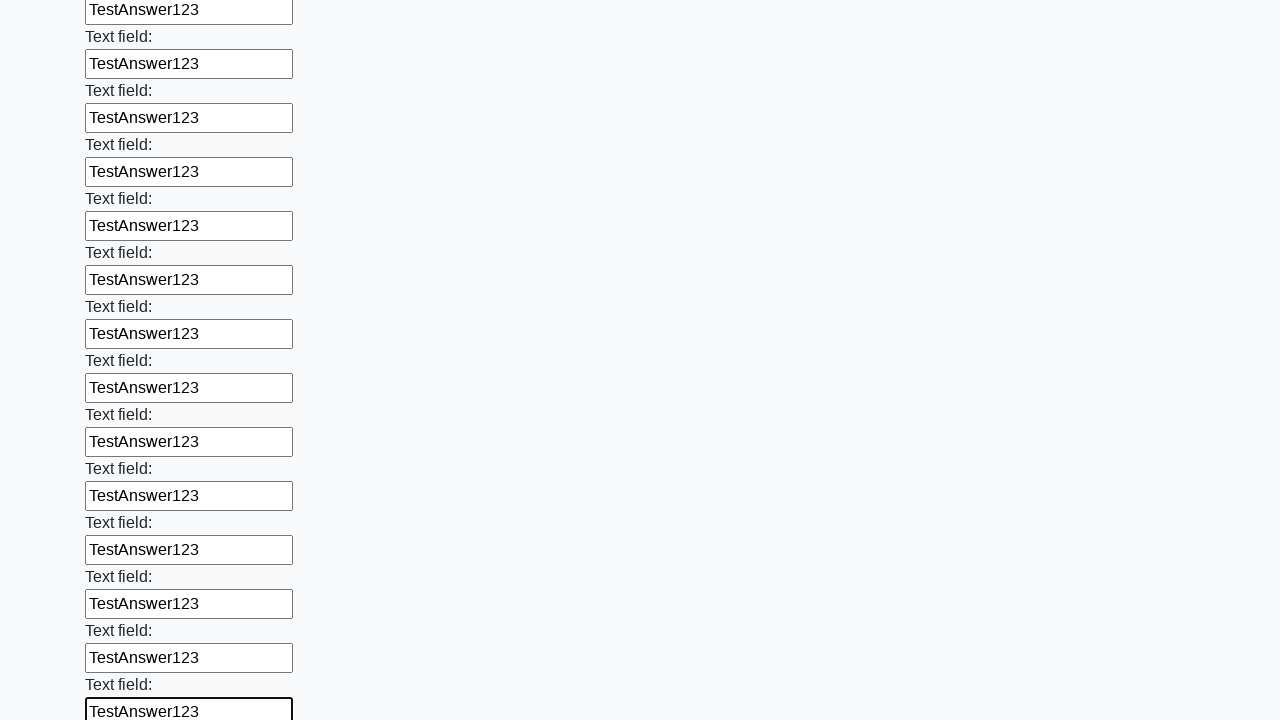

Filled text input field 79 of 100 with 'TestAnswer123' on [type=text] >> nth=78
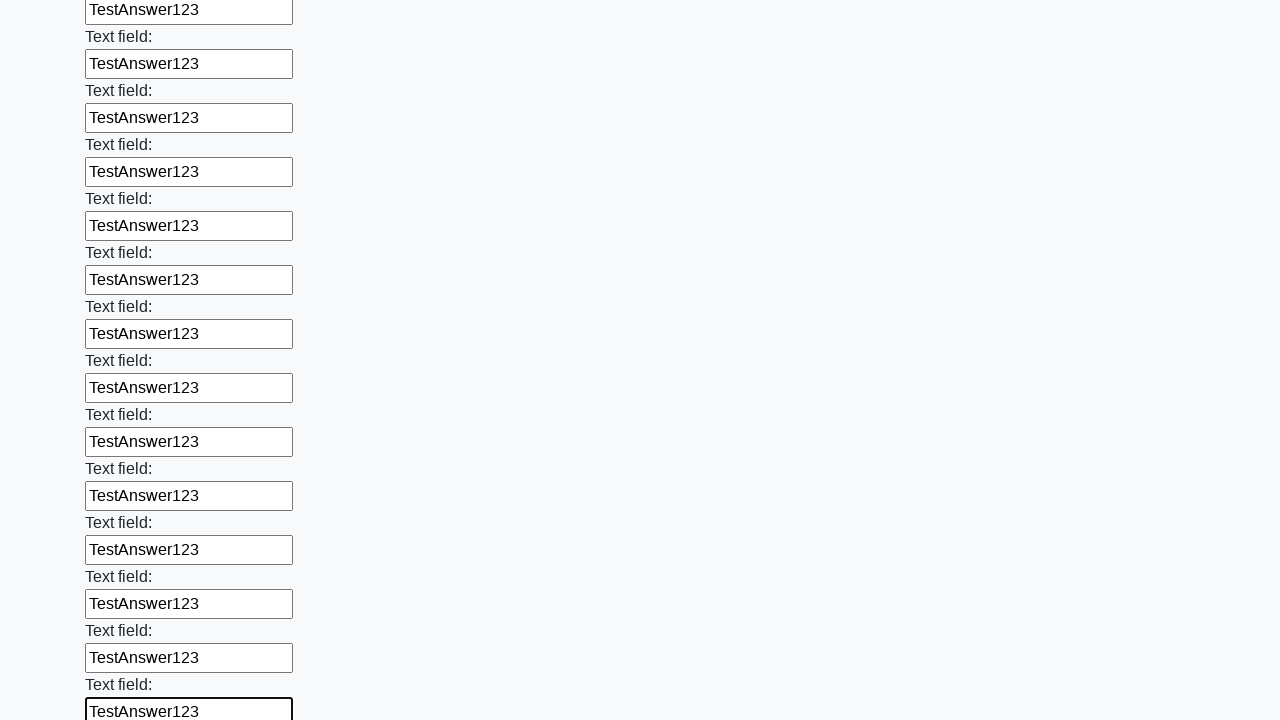

Filled text input field 80 of 100 with 'TestAnswer123' on [type=text] >> nth=79
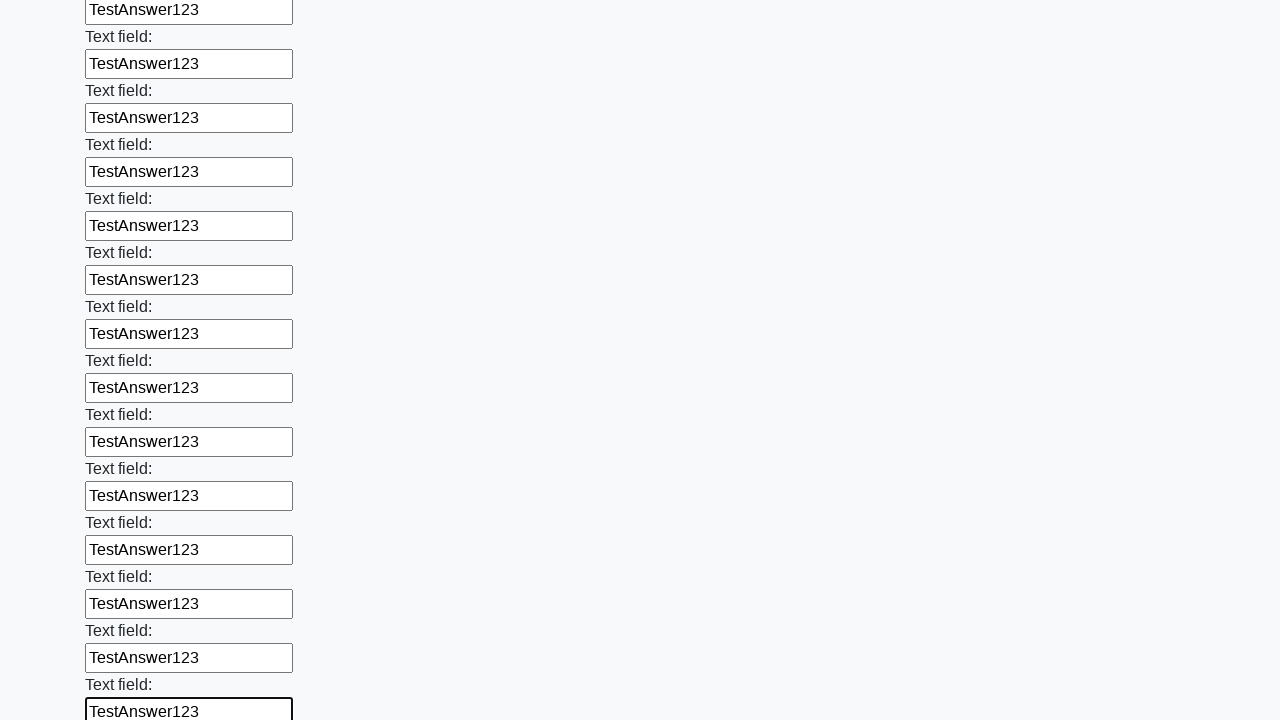

Filled text input field 81 of 100 with 'TestAnswer123' on [type=text] >> nth=80
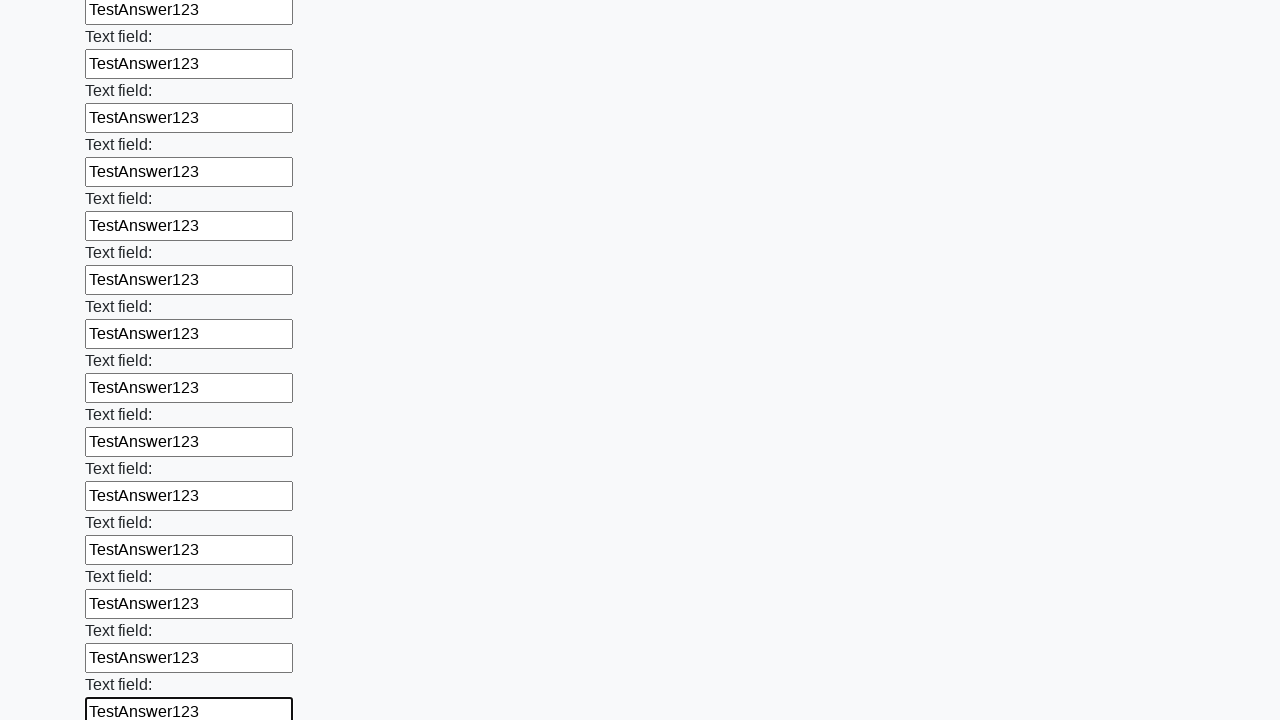

Filled text input field 82 of 100 with 'TestAnswer123' on [type=text] >> nth=81
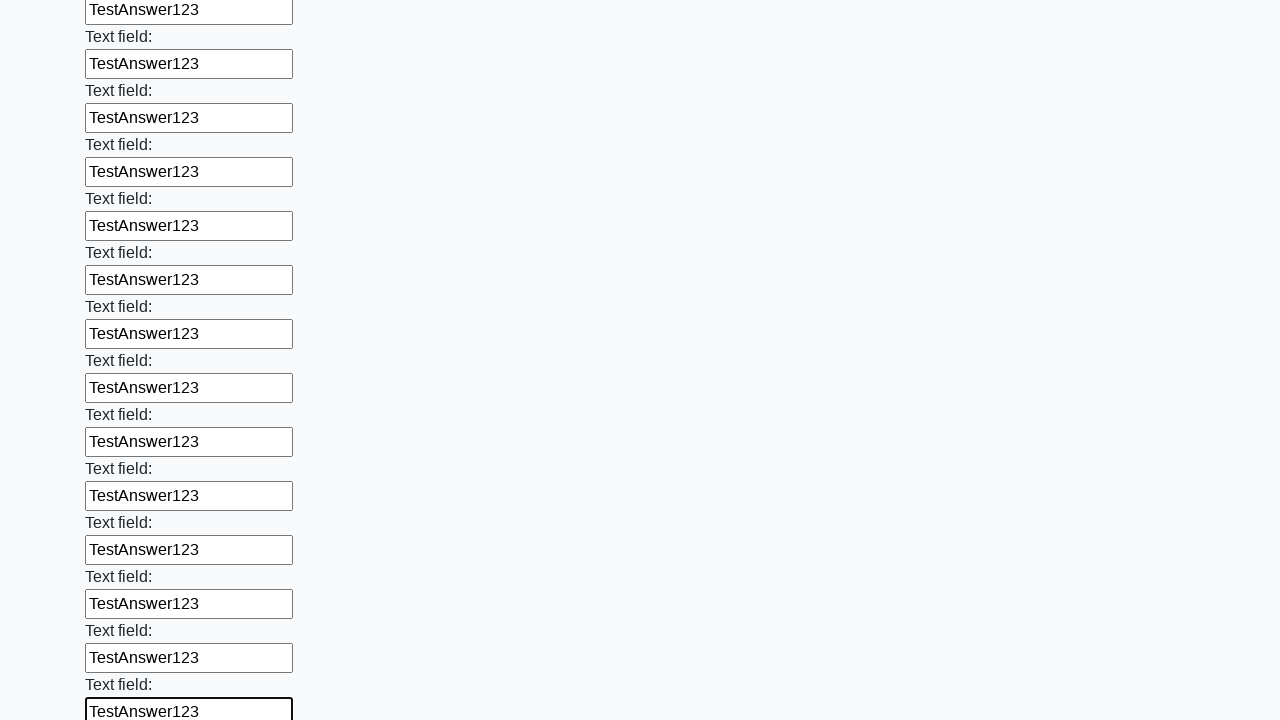

Filled text input field 83 of 100 with 'TestAnswer123' on [type=text] >> nth=82
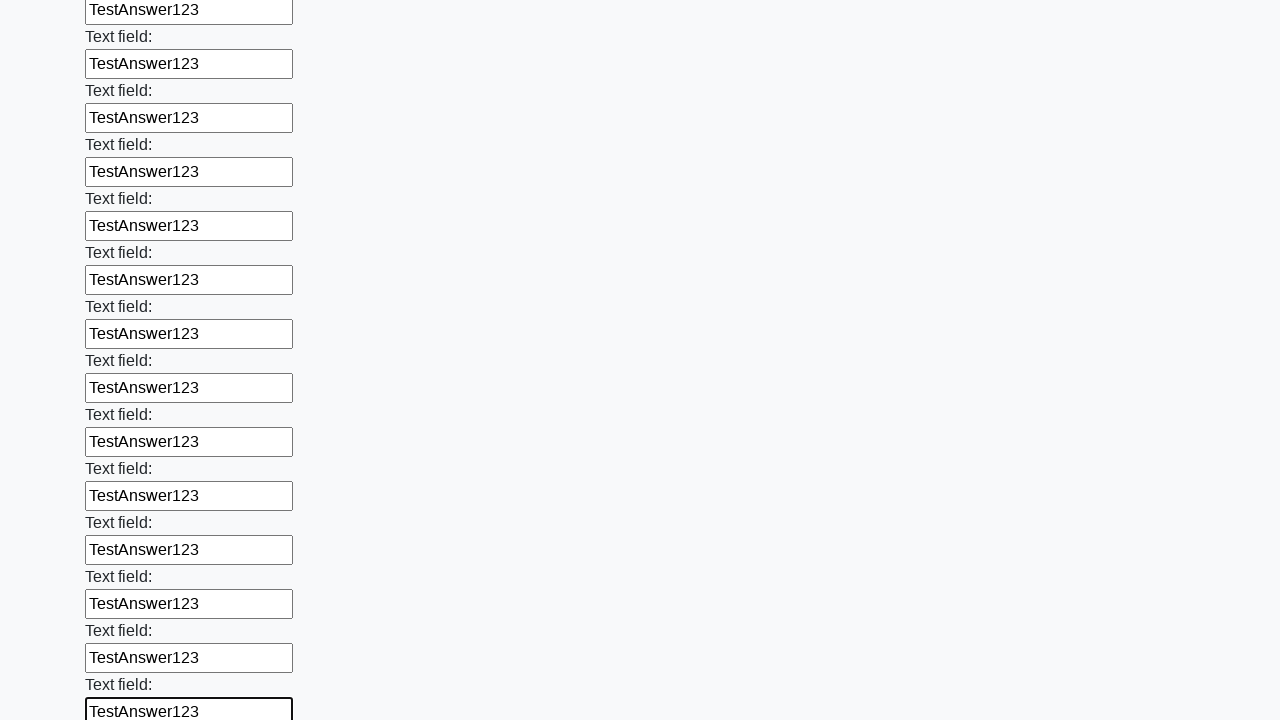

Filled text input field 84 of 100 with 'TestAnswer123' on [type=text] >> nth=83
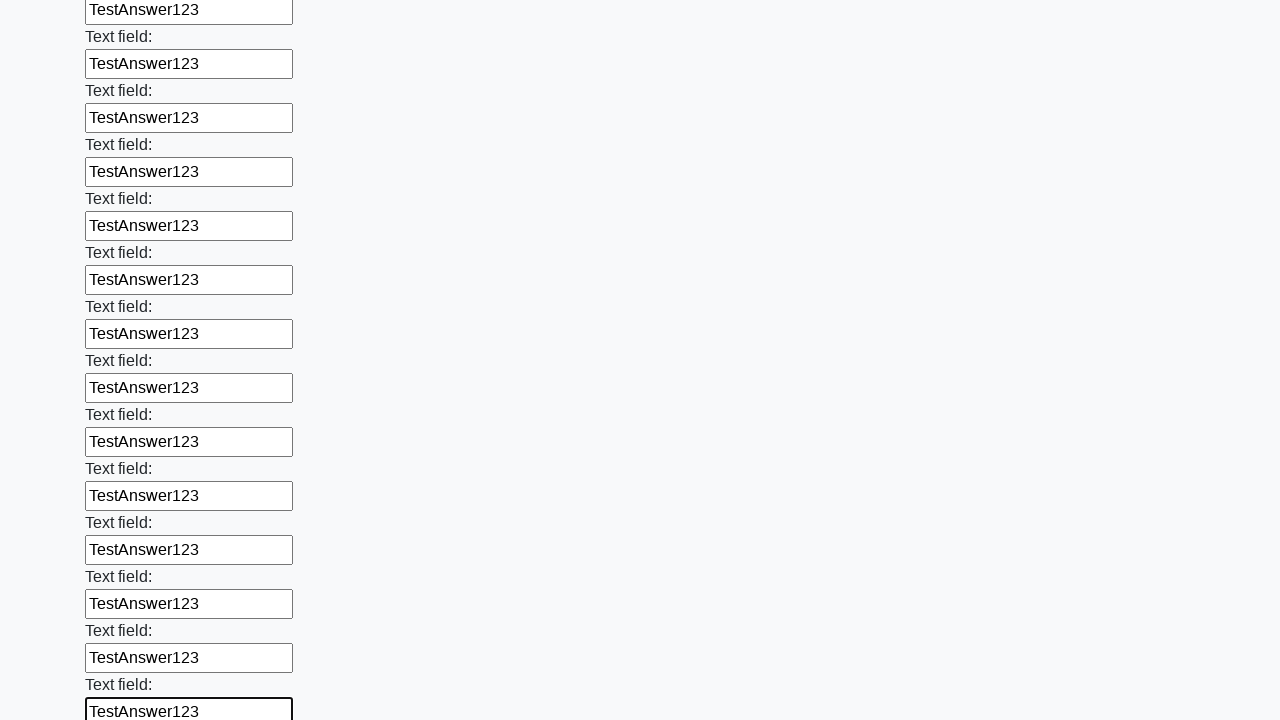

Filled text input field 85 of 100 with 'TestAnswer123' on [type=text] >> nth=84
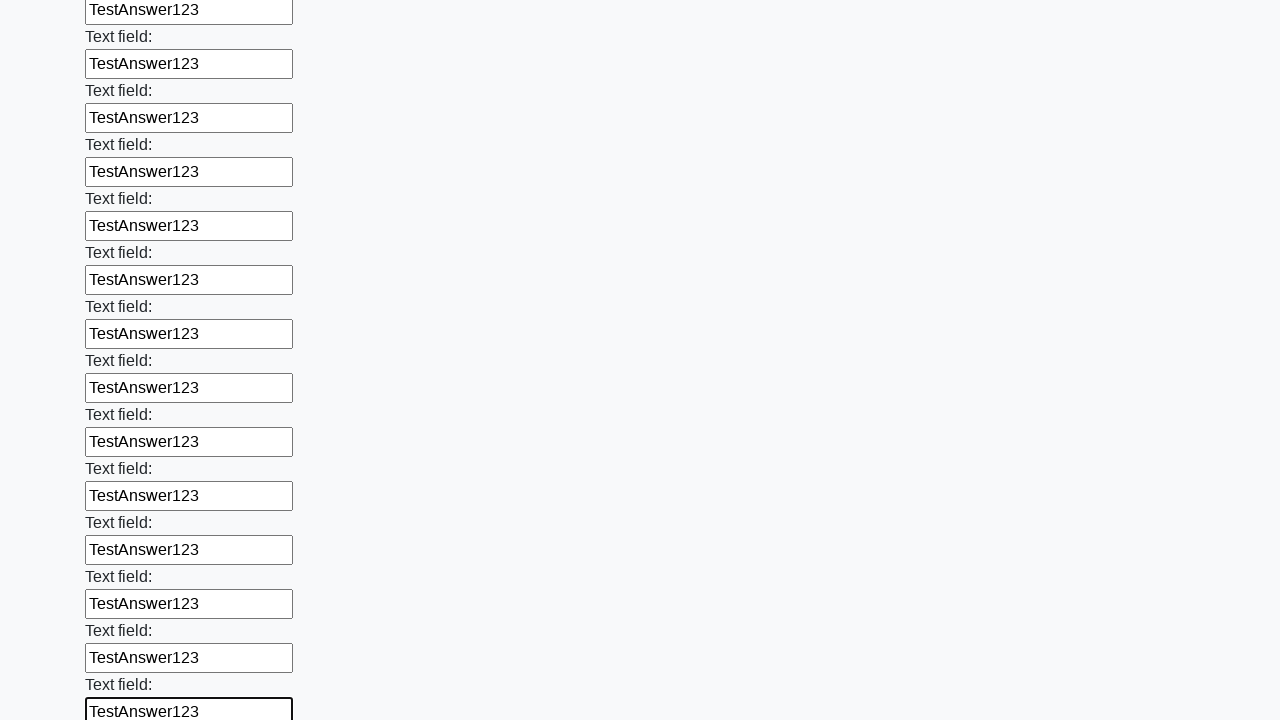

Filled text input field 86 of 100 with 'TestAnswer123' on [type=text] >> nth=85
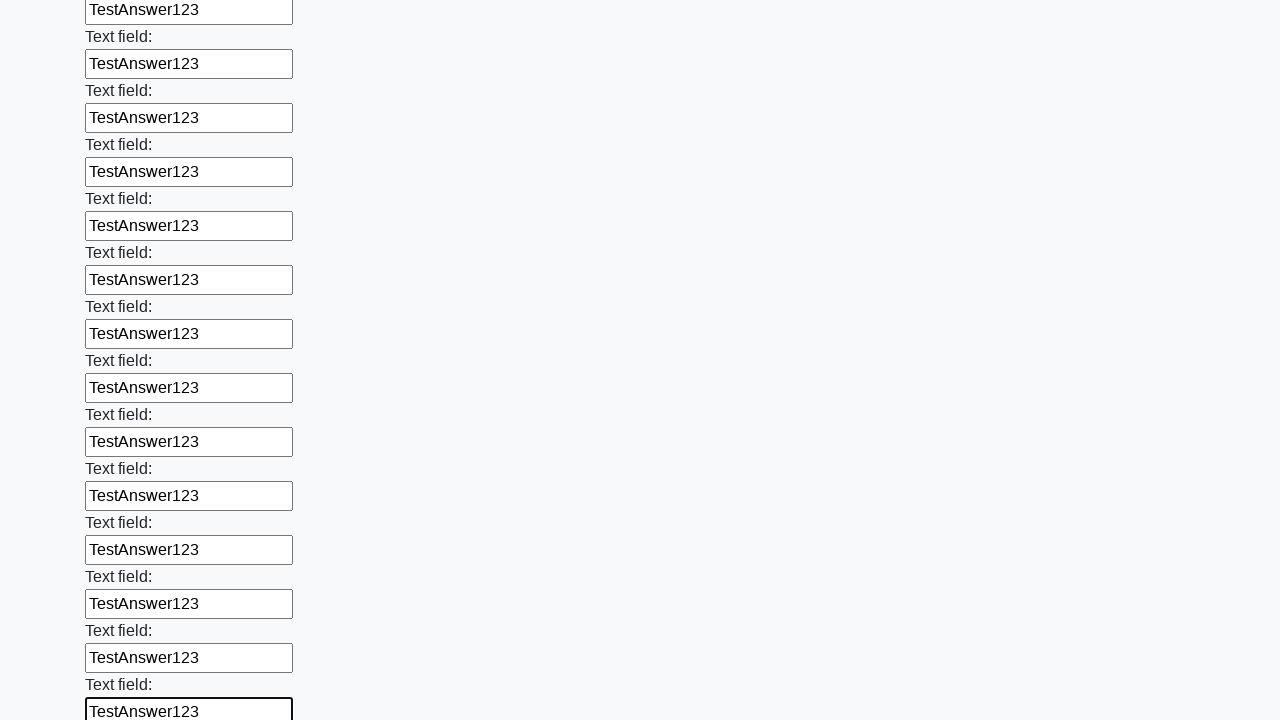

Filled text input field 87 of 100 with 'TestAnswer123' on [type=text] >> nth=86
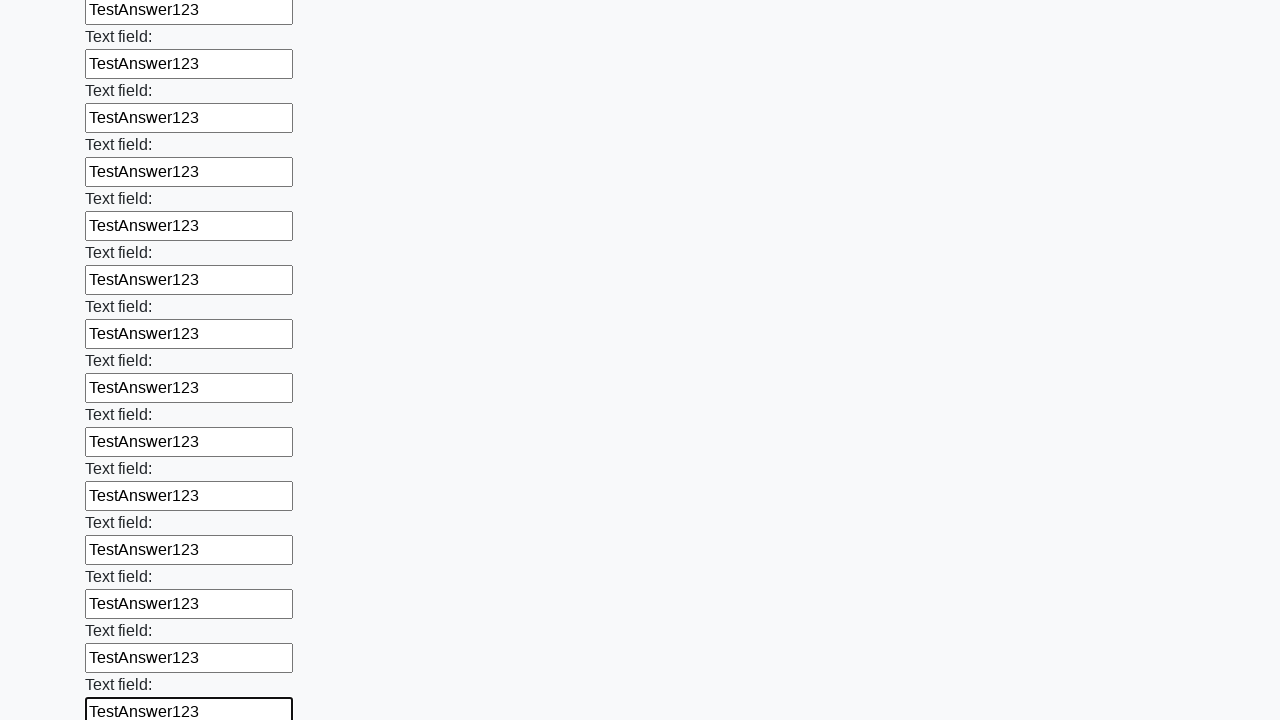

Filled text input field 88 of 100 with 'TestAnswer123' on [type=text] >> nth=87
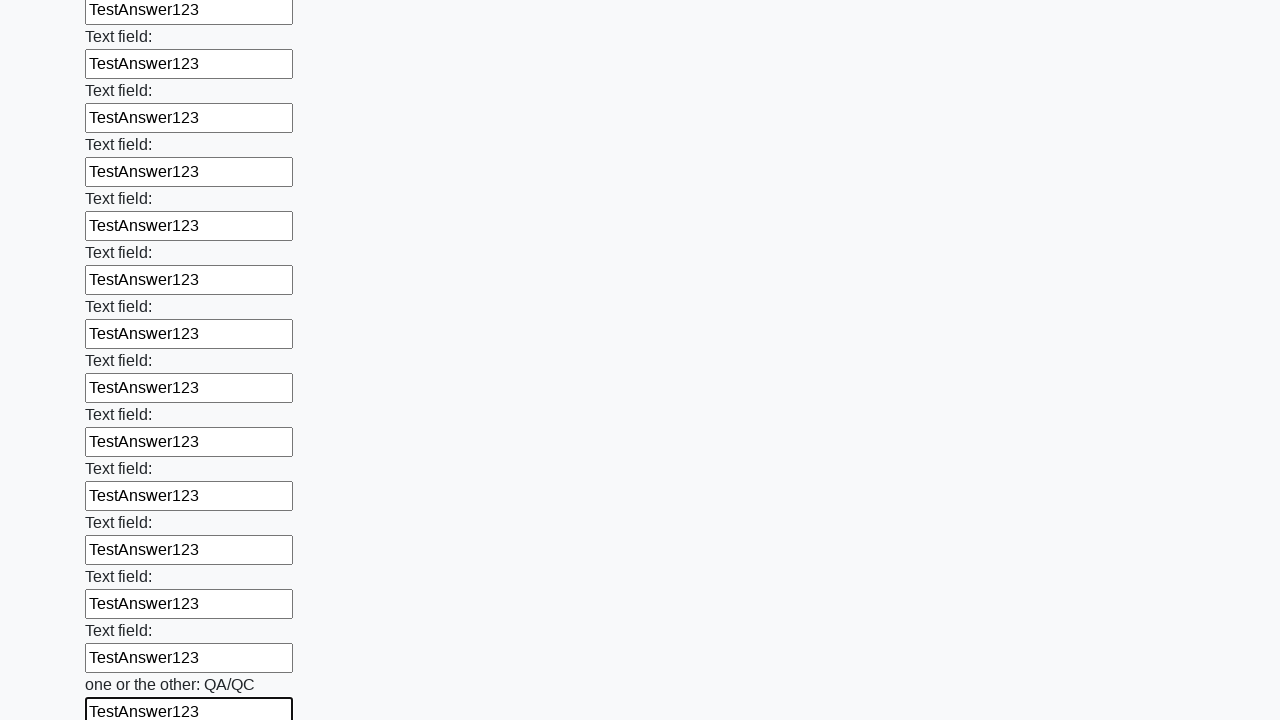

Filled text input field 89 of 100 with 'TestAnswer123' on [type=text] >> nth=88
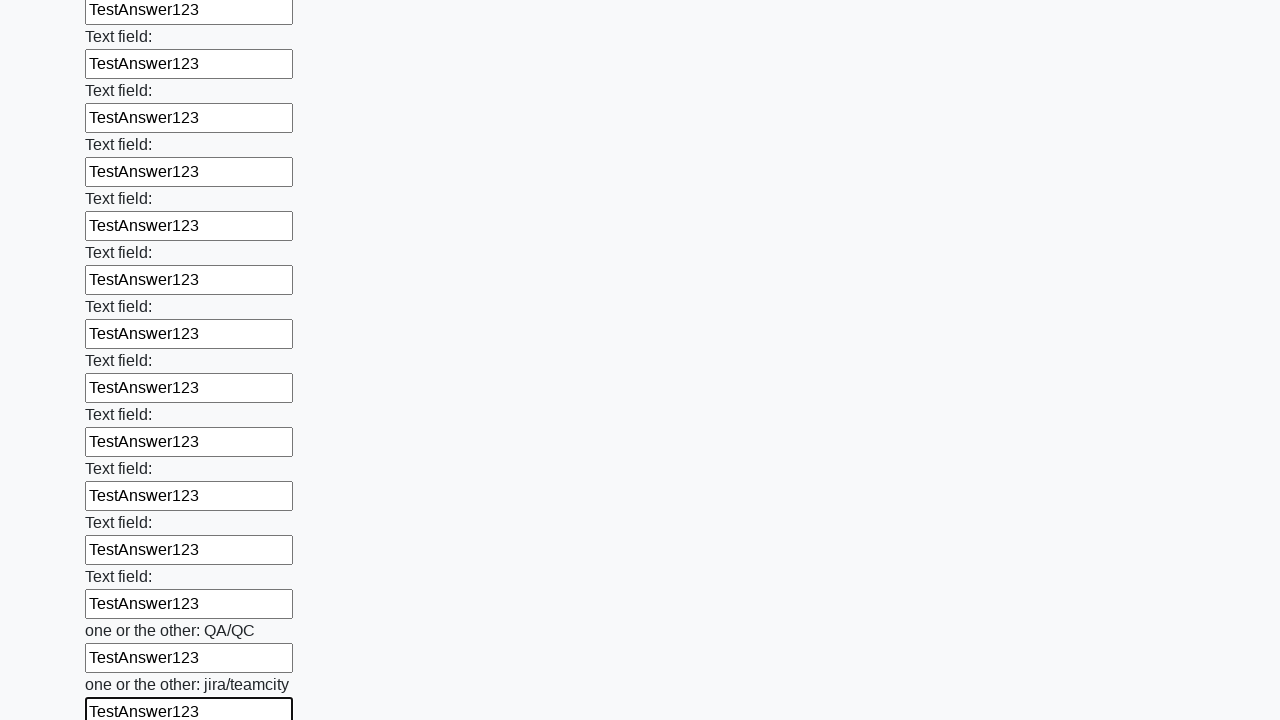

Filled text input field 90 of 100 with 'TestAnswer123' on [type=text] >> nth=89
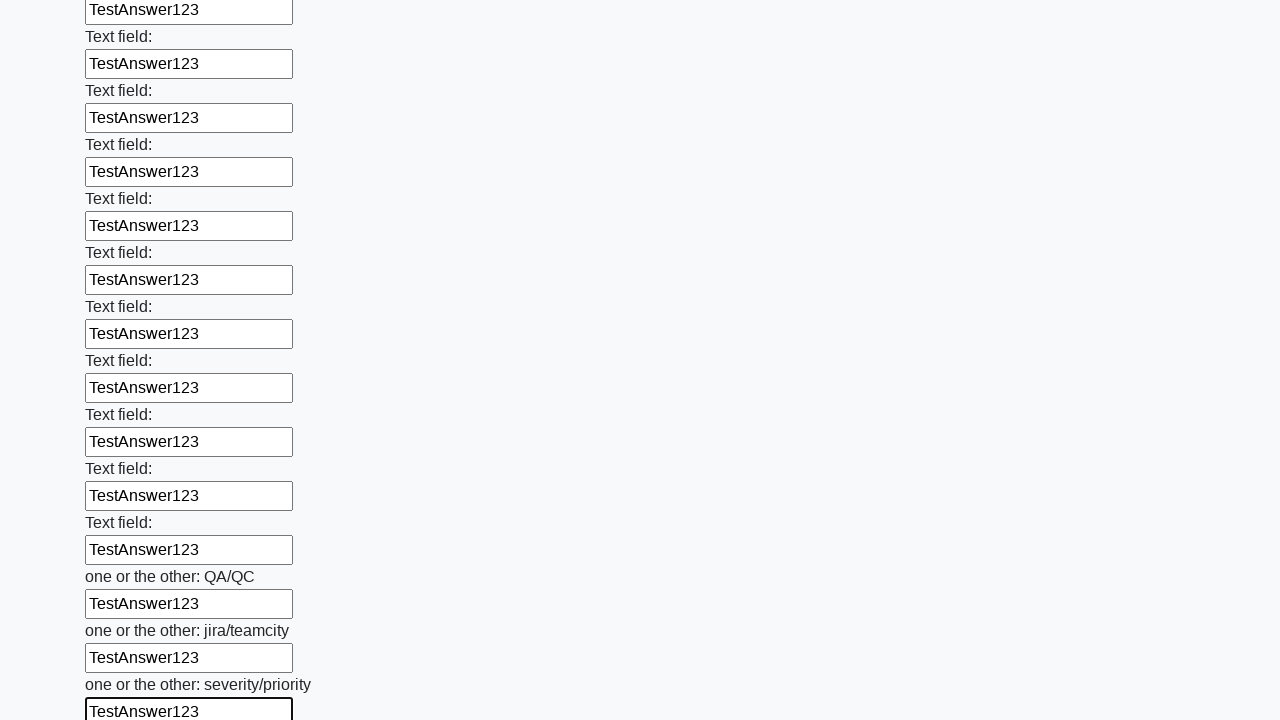

Filled text input field 91 of 100 with 'TestAnswer123' on [type=text] >> nth=90
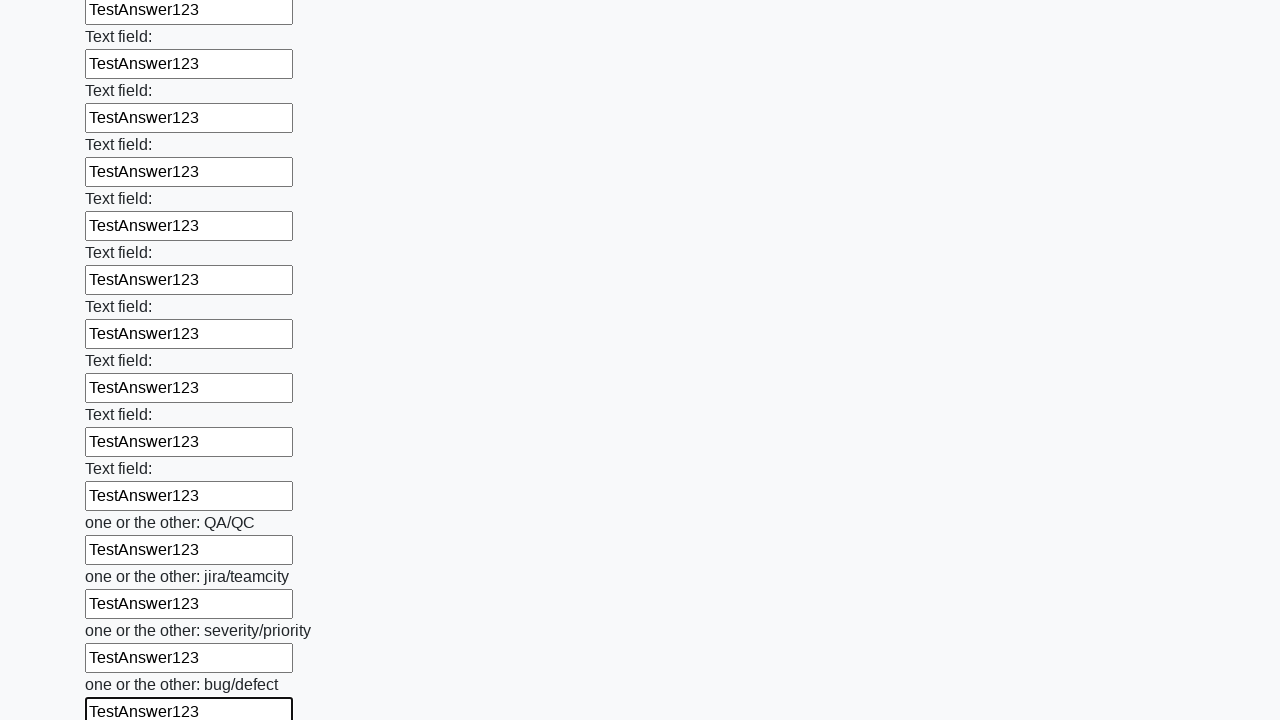

Filled text input field 92 of 100 with 'TestAnswer123' on [type=text] >> nth=91
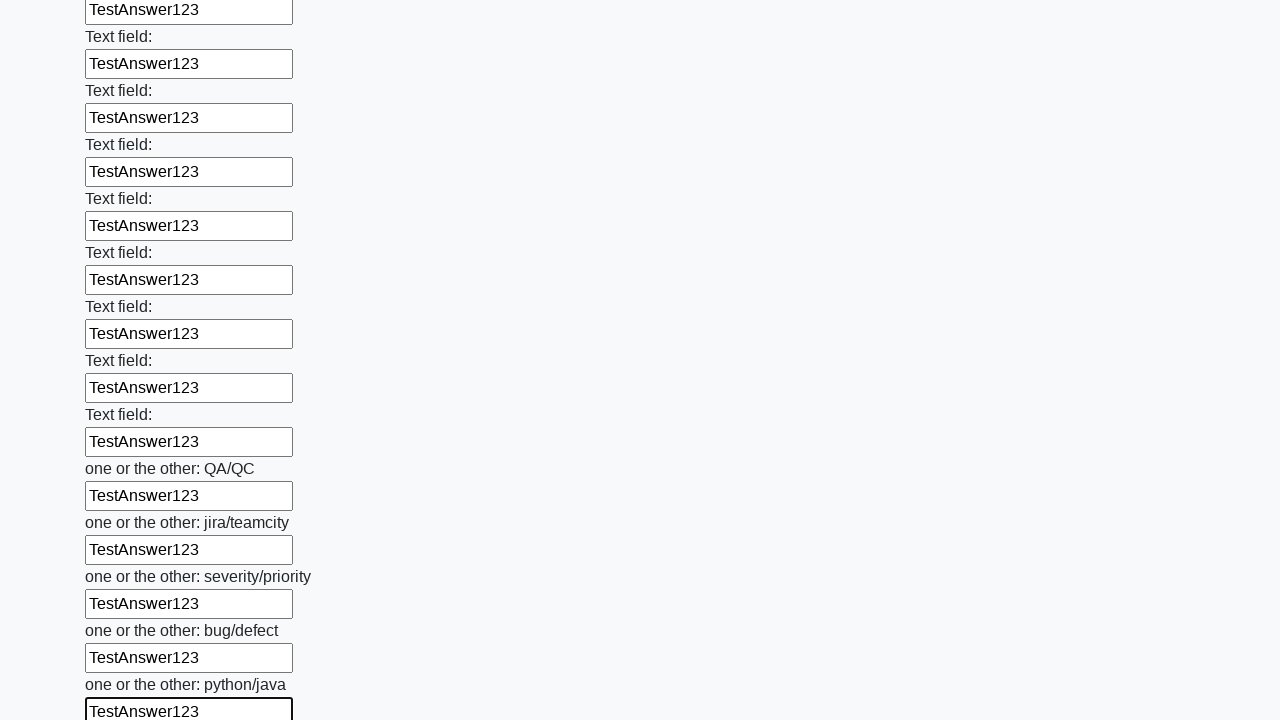

Filled text input field 93 of 100 with 'TestAnswer123' on [type=text] >> nth=92
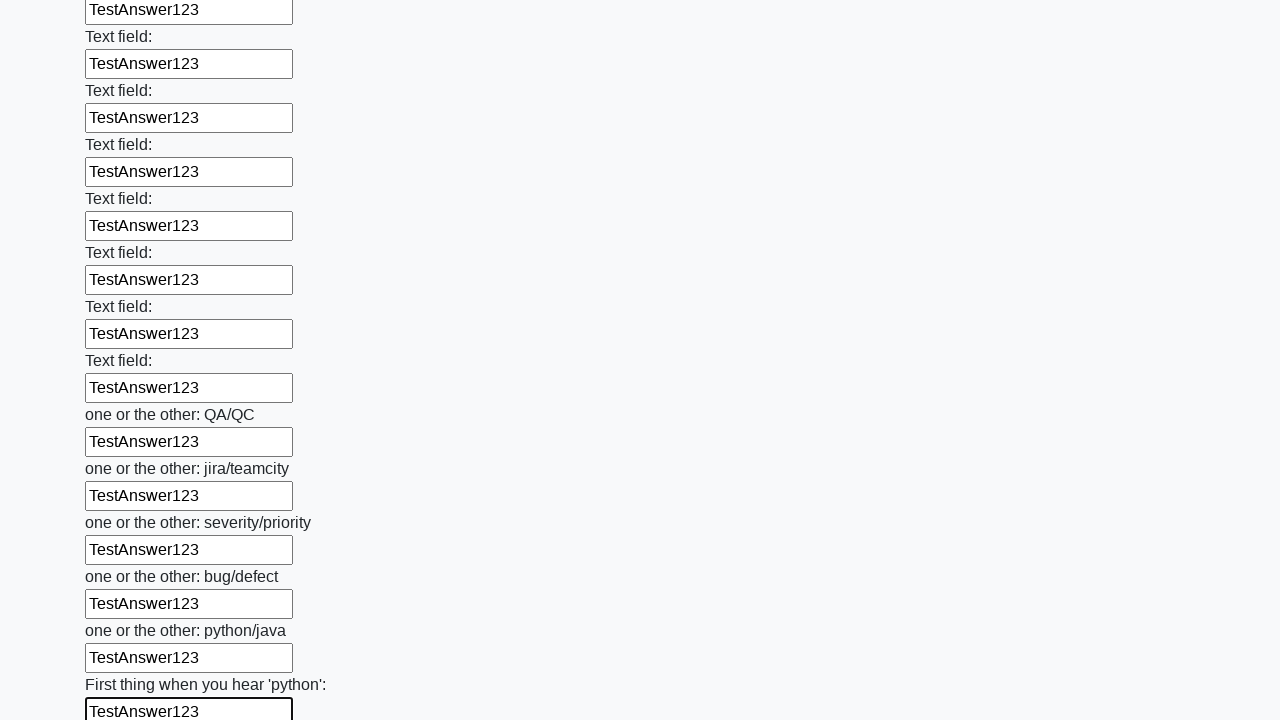

Filled text input field 94 of 100 with 'TestAnswer123' on [type=text] >> nth=93
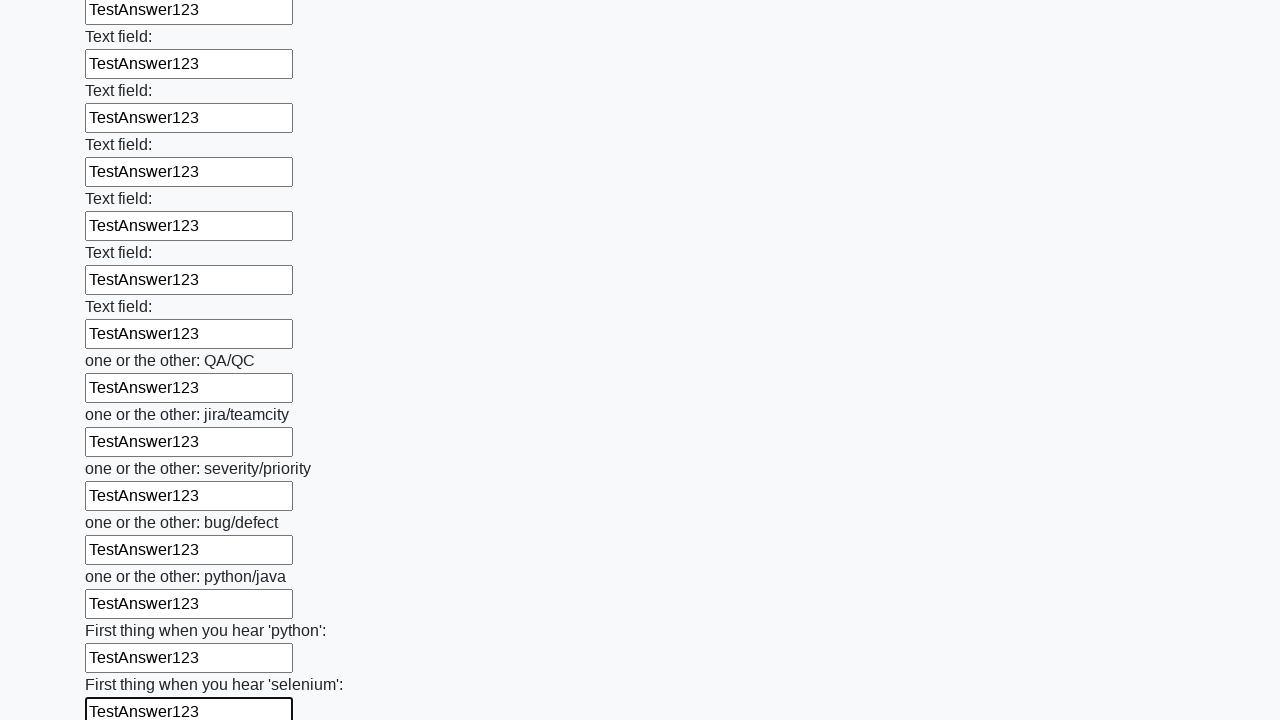

Filled text input field 95 of 100 with 'TestAnswer123' on [type=text] >> nth=94
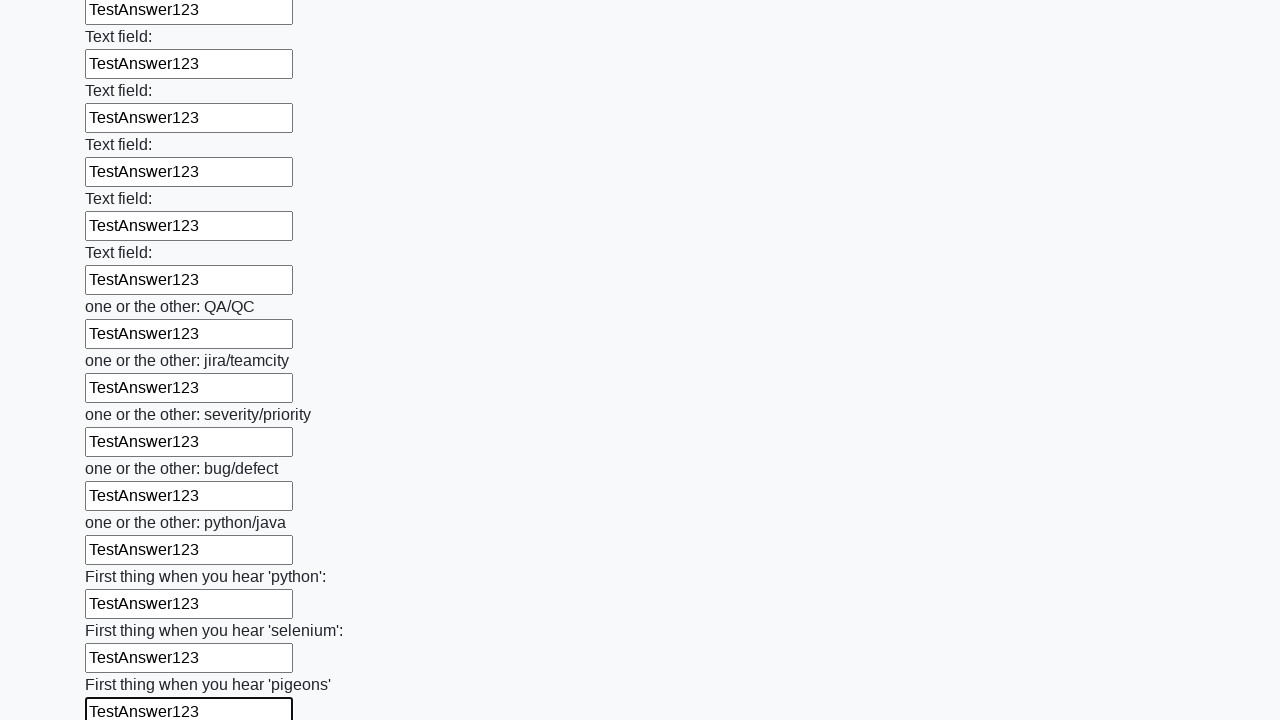

Filled text input field 96 of 100 with 'TestAnswer123' on [type=text] >> nth=95
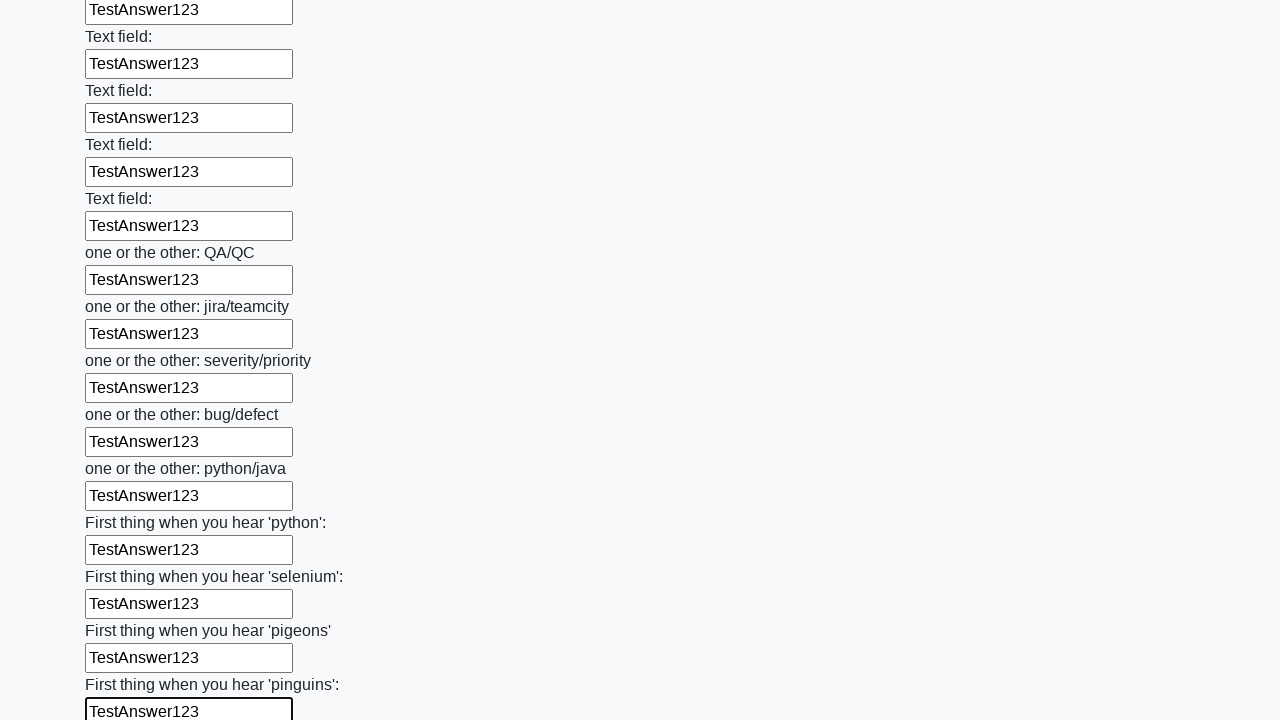

Filled text input field 97 of 100 with 'TestAnswer123' on [type=text] >> nth=96
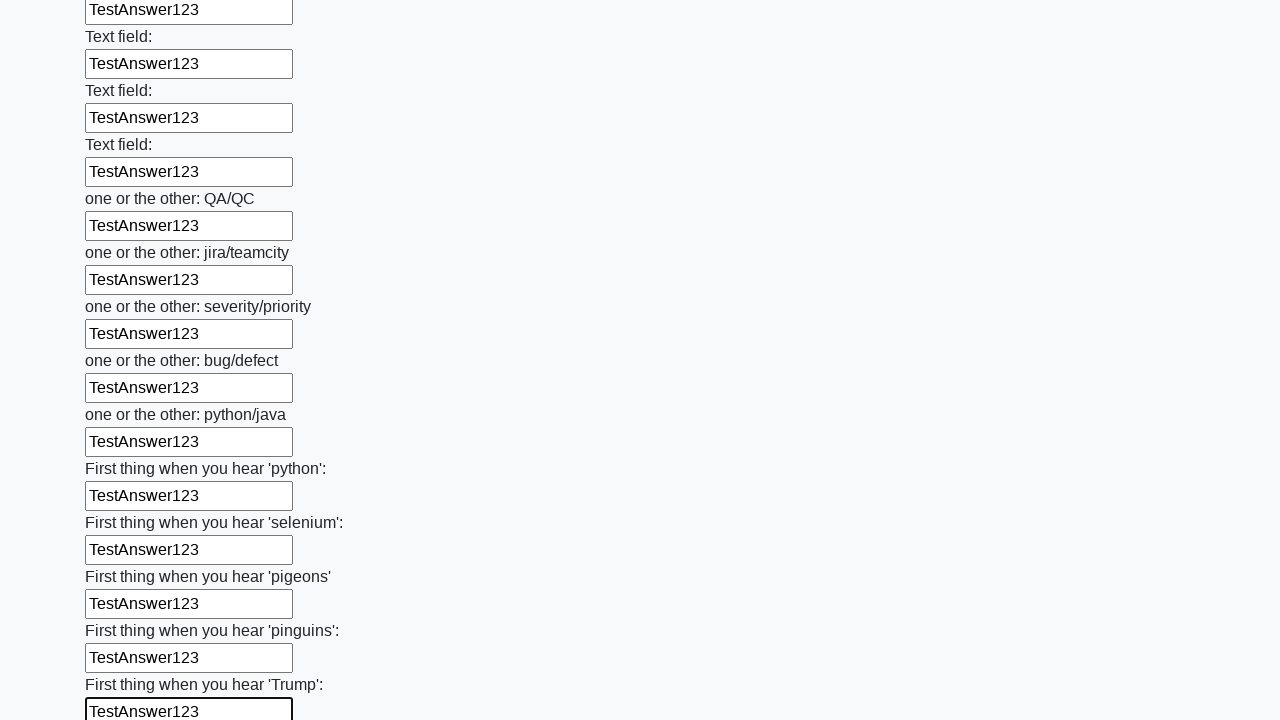

Filled text input field 98 of 100 with 'TestAnswer123' on [type=text] >> nth=97
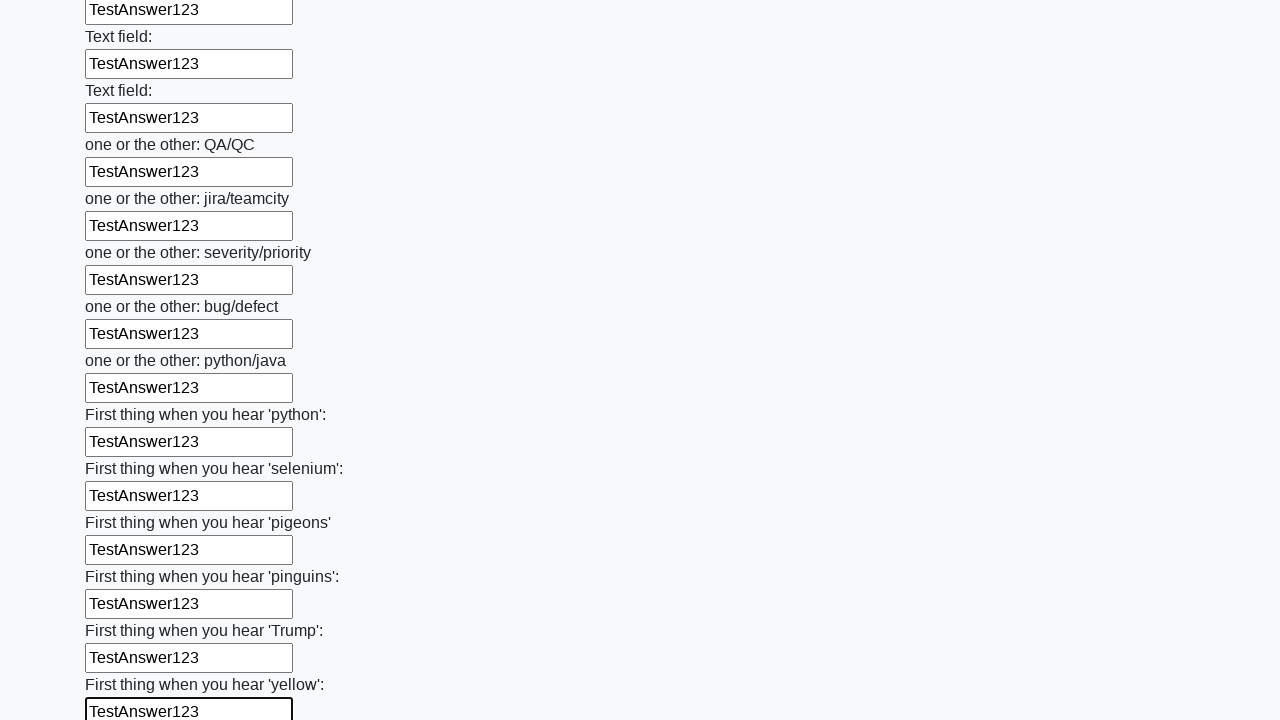

Filled text input field 99 of 100 with 'TestAnswer123' on [type=text] >> nth=98
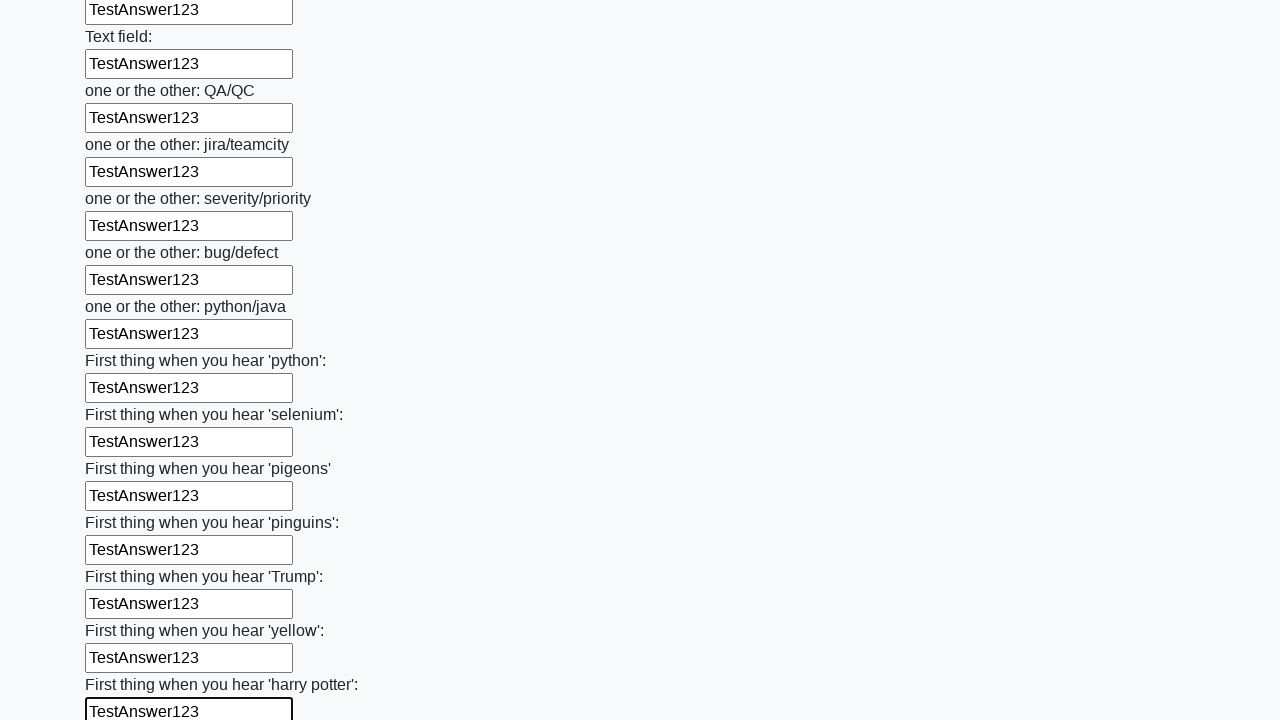

Filled text input field 100 of 100 with 'TestAnswer123' on [type=text] >> nth=99
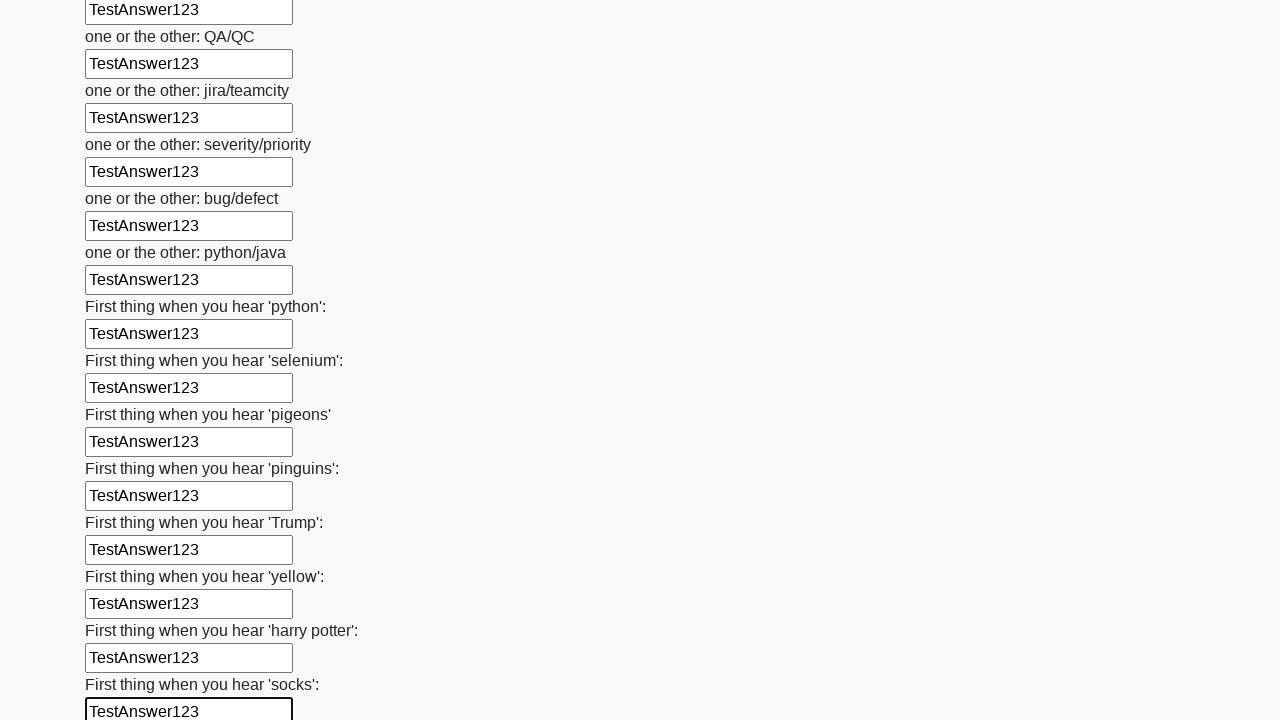

Clicked the submit button to submit the form at (123, 611) on button.btn
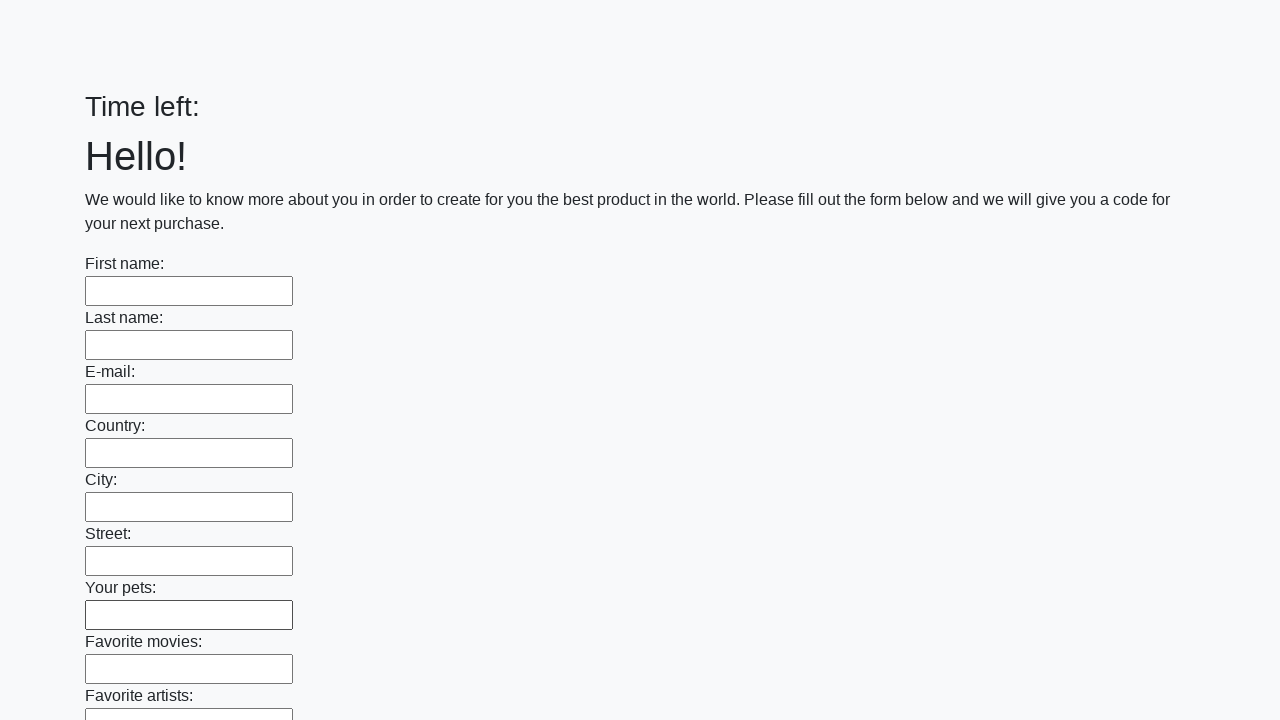

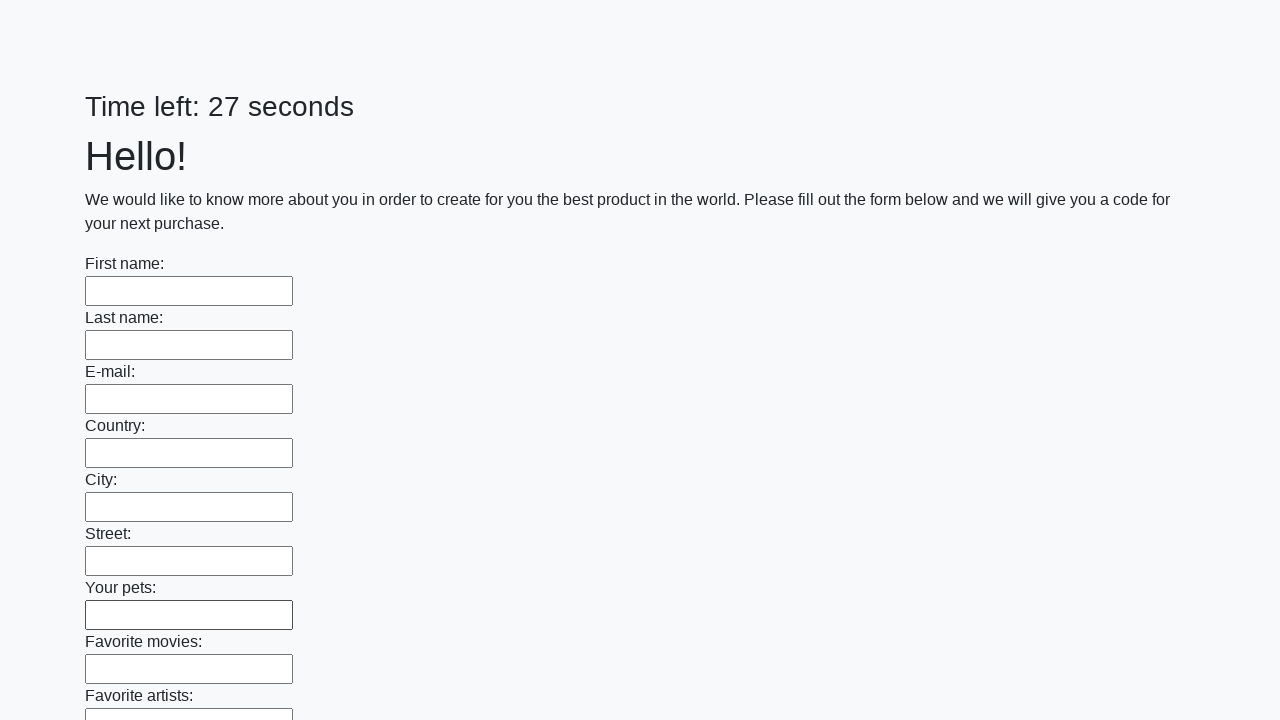